Tests the passenger selection functionality on SpiceJet website by clicking on the passenger dropdown and incrementing adult, children, and infant counts

Starting URL: https://www.spicejet.com/

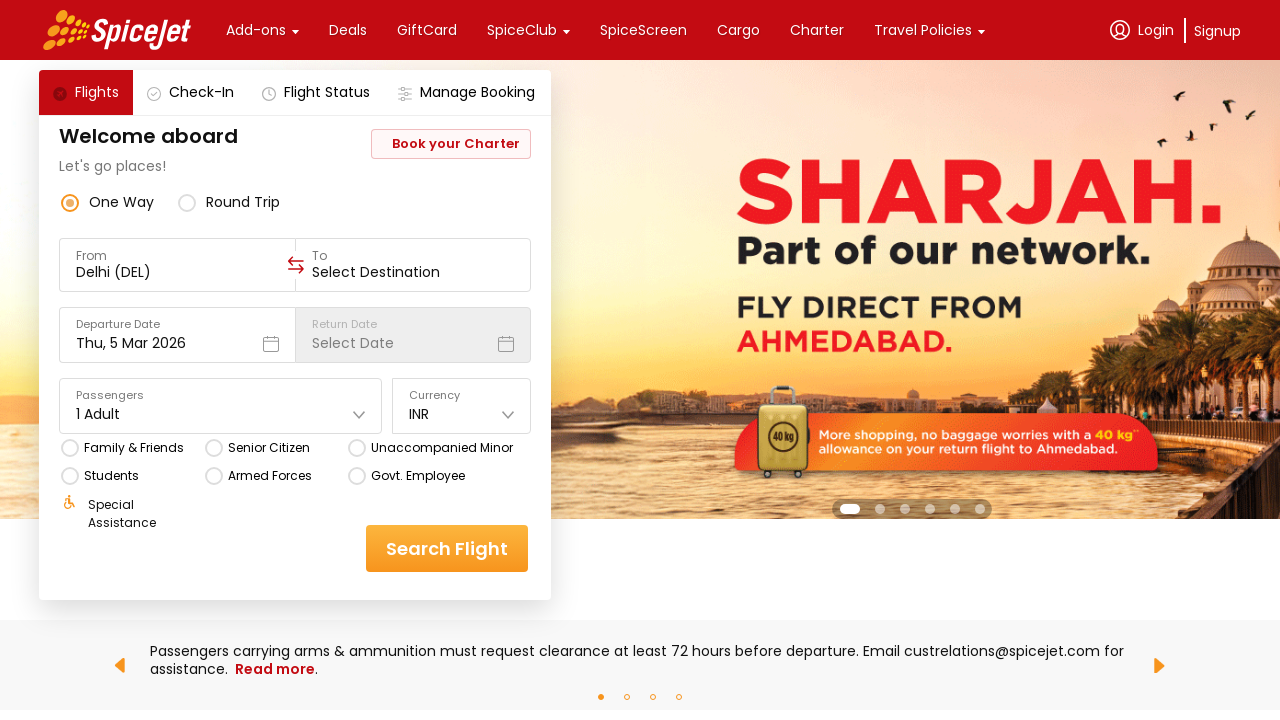

Clicked on the passengers dropdown at (221, 396) on xpath=//div[text()='Passengers']
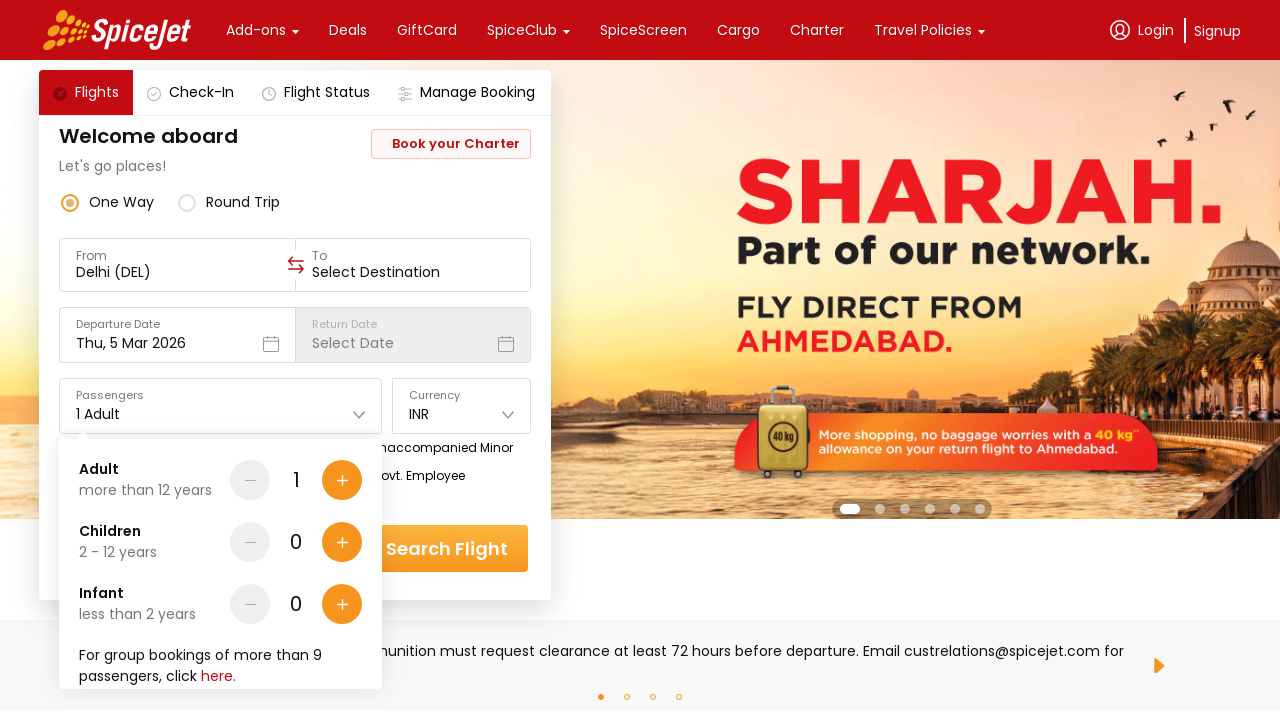

Waited for passenger dropdown to be visible
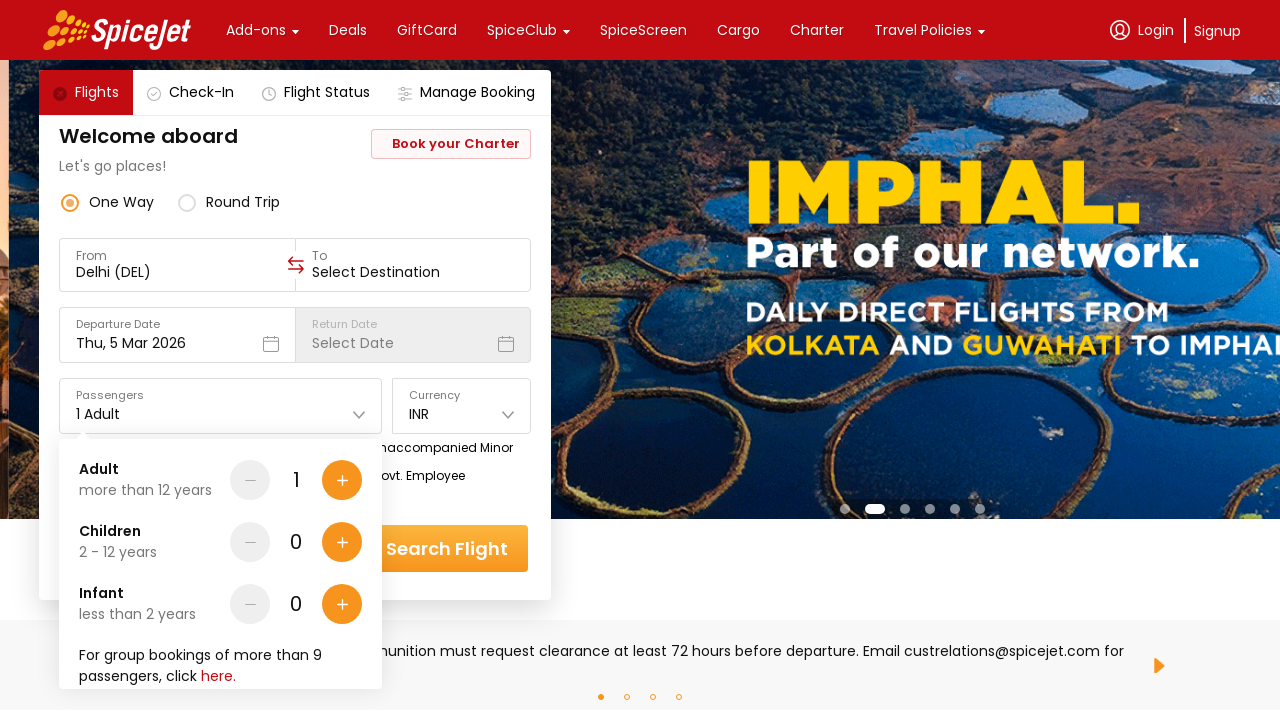

Incremented adult count (click 1 of 4) at (342, 480) on xpath=//div[@data-testid='Adult-testID-plus-one-cta']
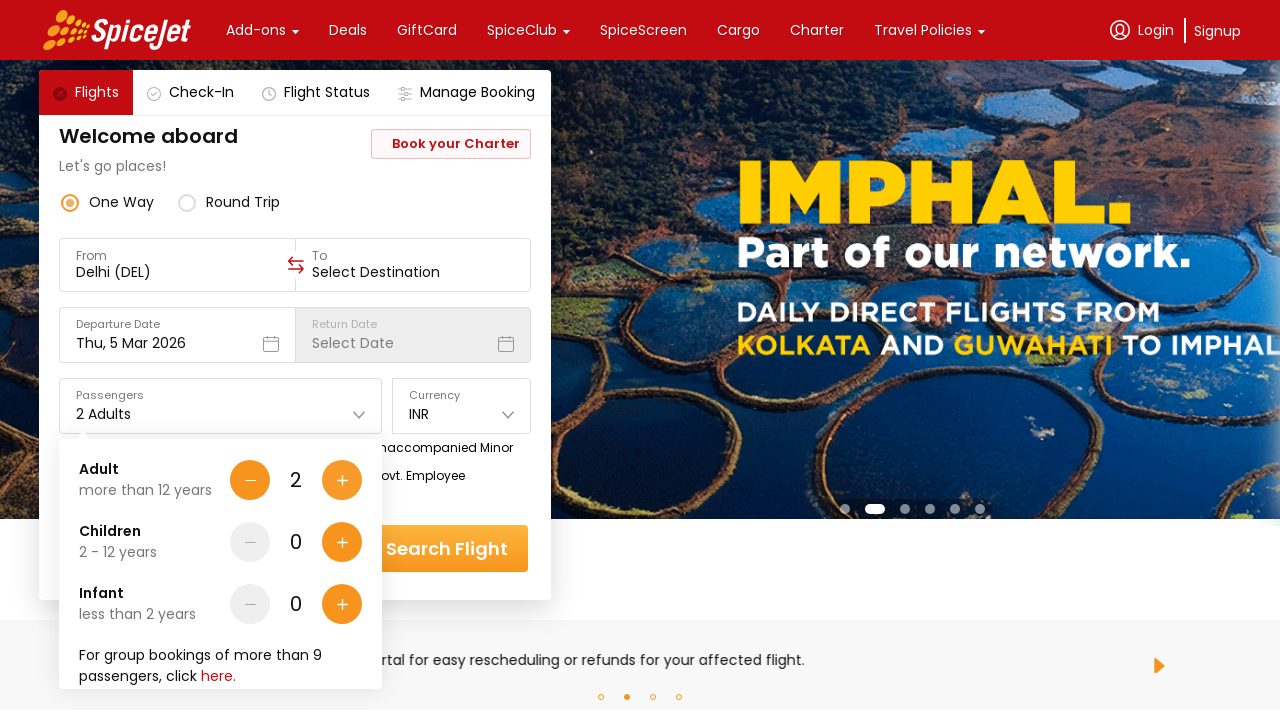

Incremented adult count (click 2 of 4) at (342, 480) on xpath=//div[@data-testid='Adult-testID-plus-one-cta']
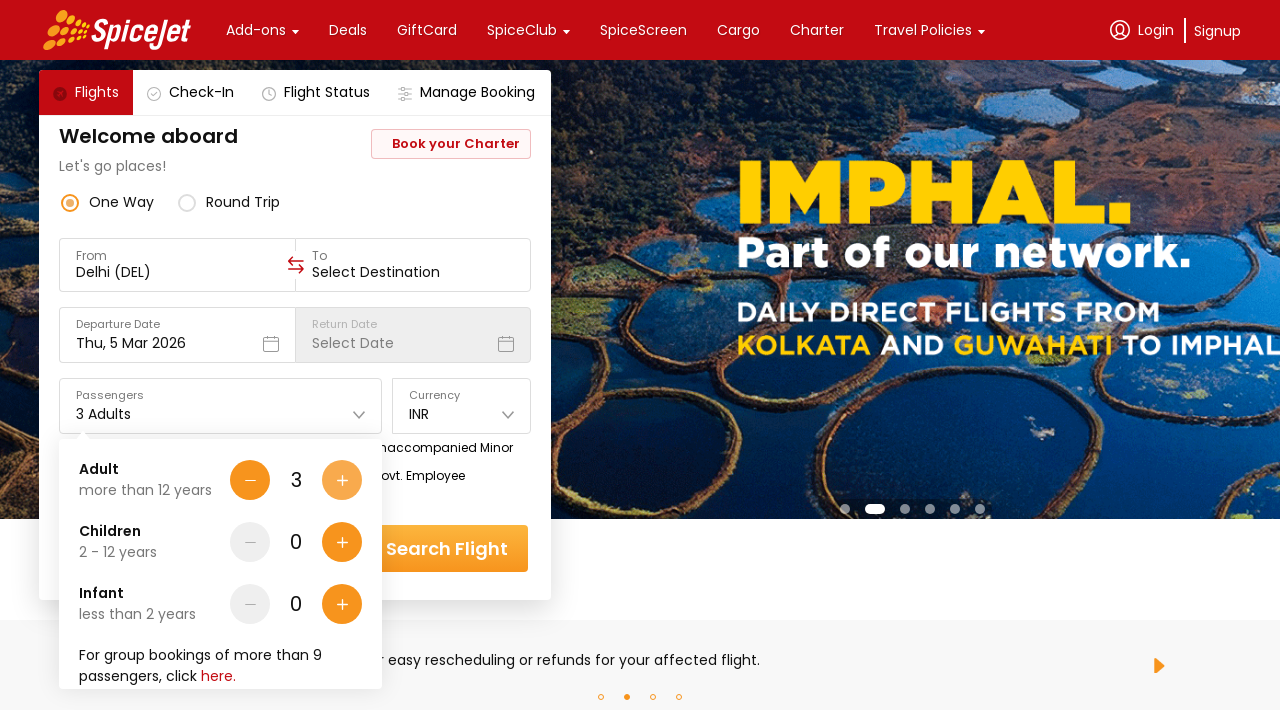

Incremented adult count (click 3 of 4) at (342, 480) on xpath=//div[@data-testid='Adult-testID-plus-one-cta']
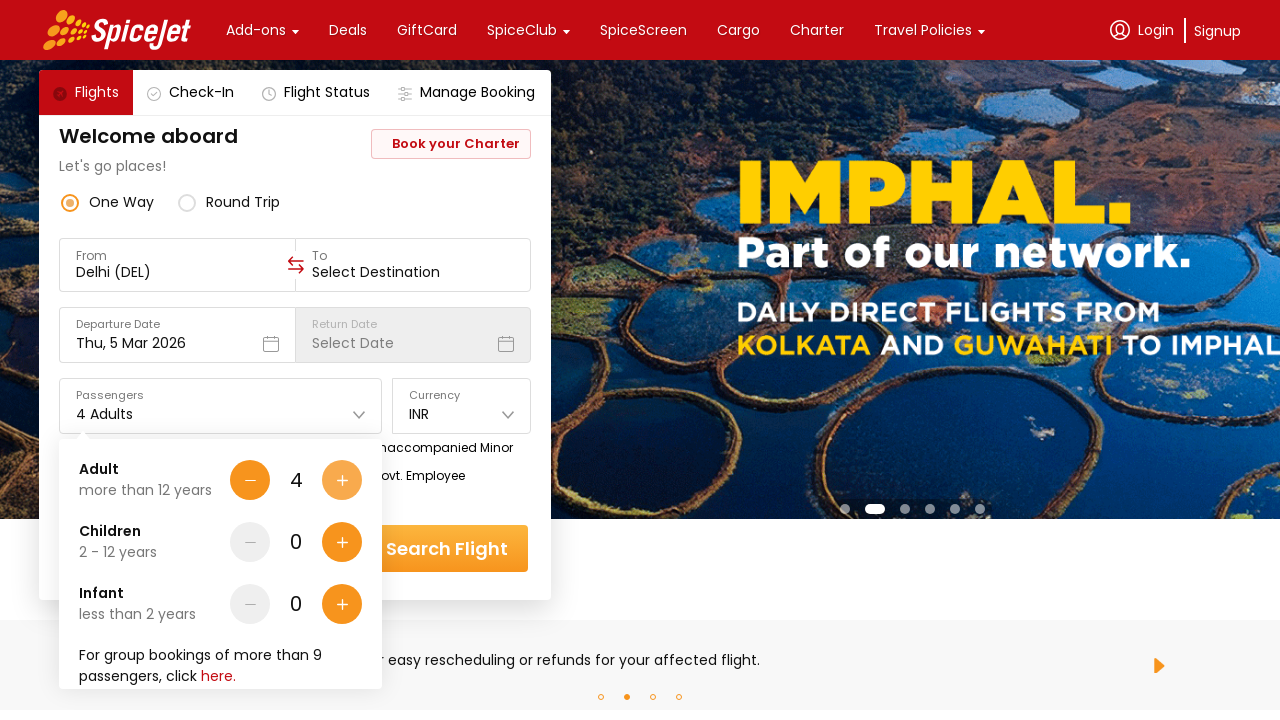

Incremented adult count (click 4 of 4) at (342, 480) on xpath=//div[@data-testid='Adult-testID-plus-one-cta']
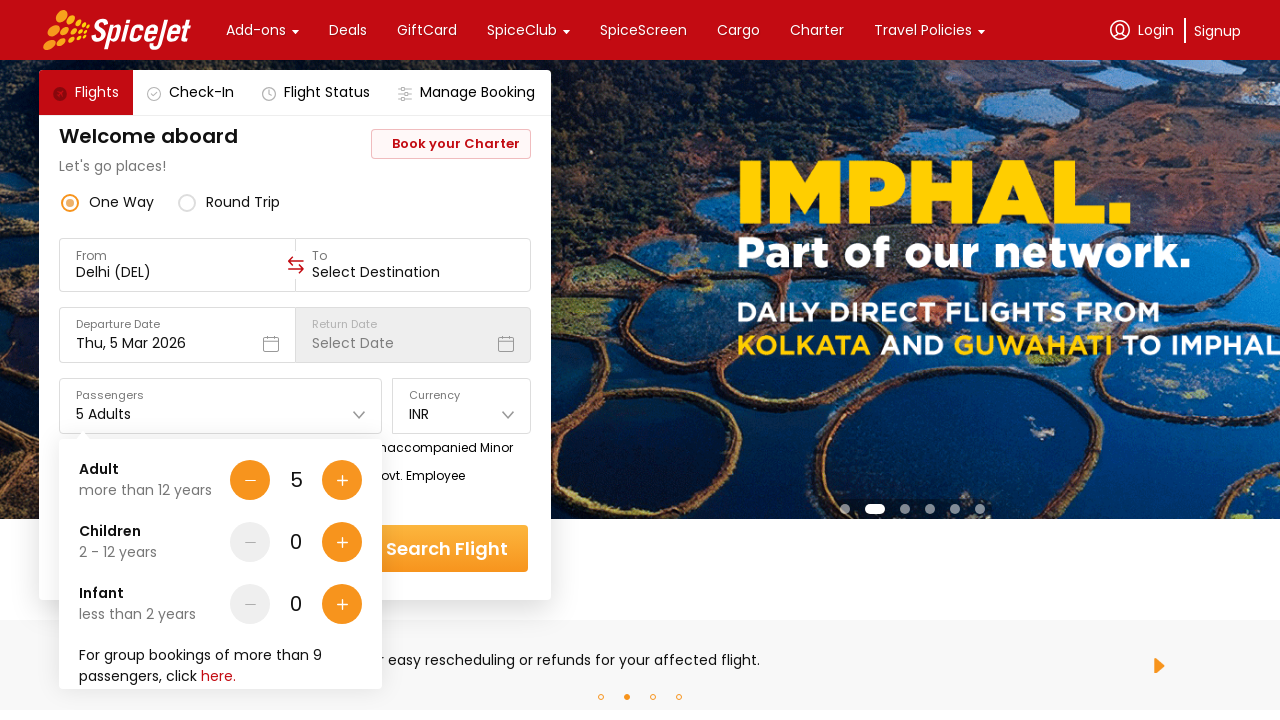

Waited after adult selection complete
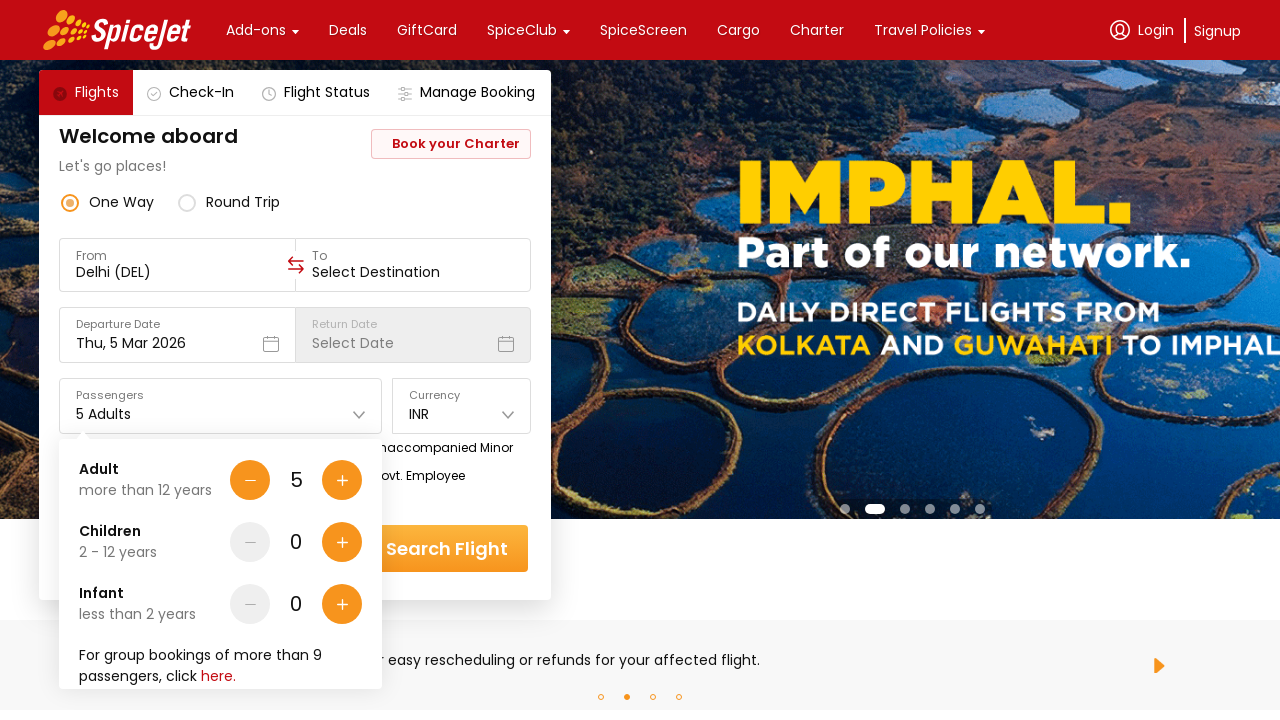

Incremented children count (click 1 of 64) at (342, 542) on xpath=//div[@data-testid='Children-testID-plus-one-cta']
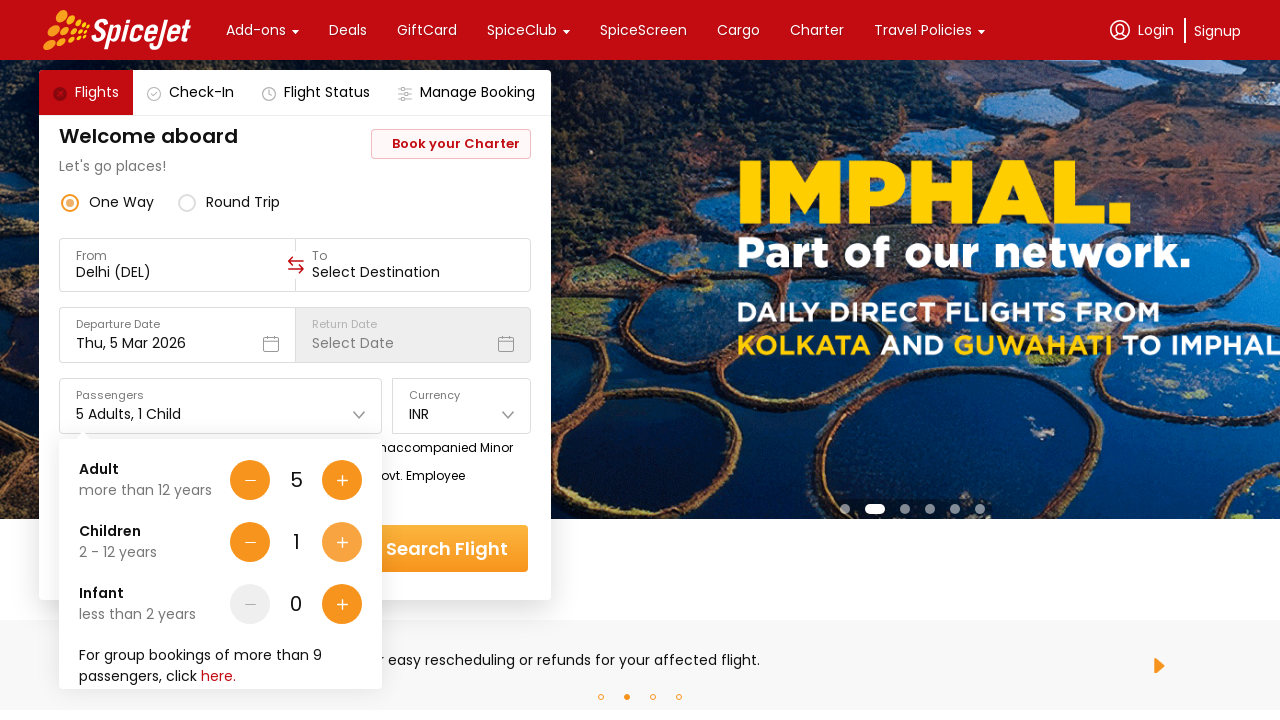

Incremented children count (click 2 of 64) at (342, 542) on xpath=//div[@data-testid='Children-testID-plus-one-cta']
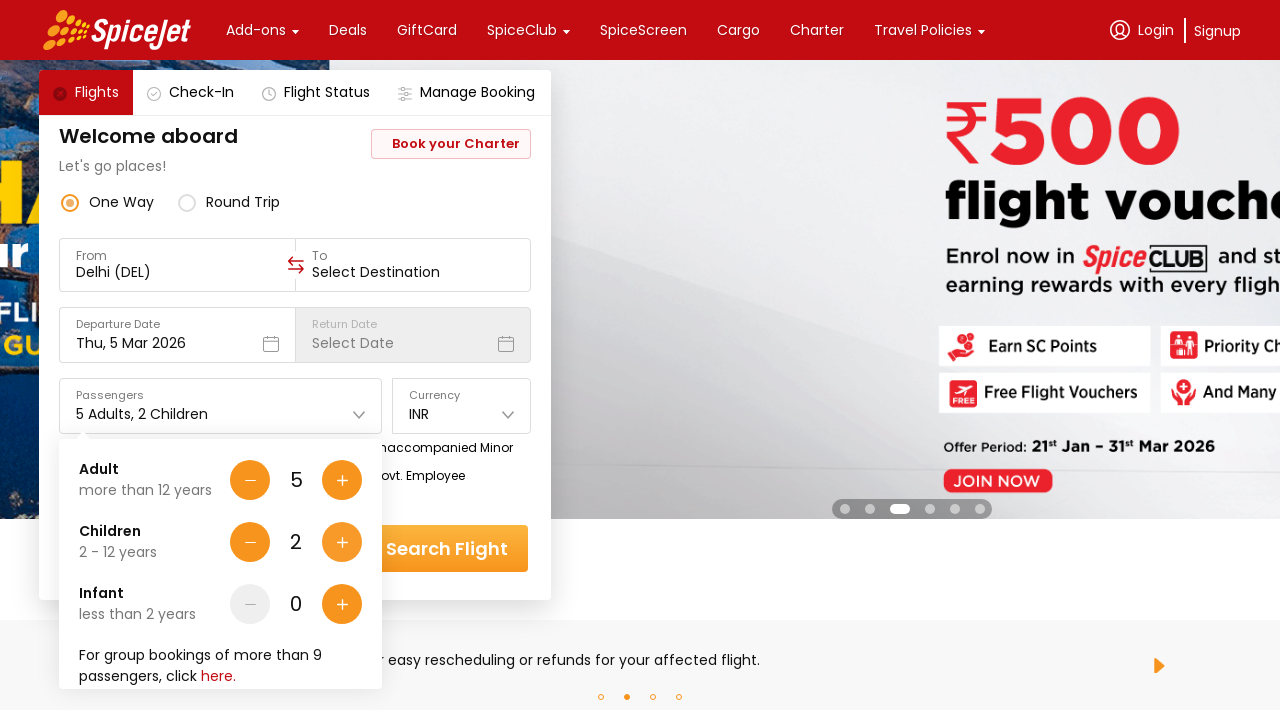

Incremented children count (click 3 of 64) at (342, 542) on xpath=//div[@data-testid='Children-testID-plus-one-cta']
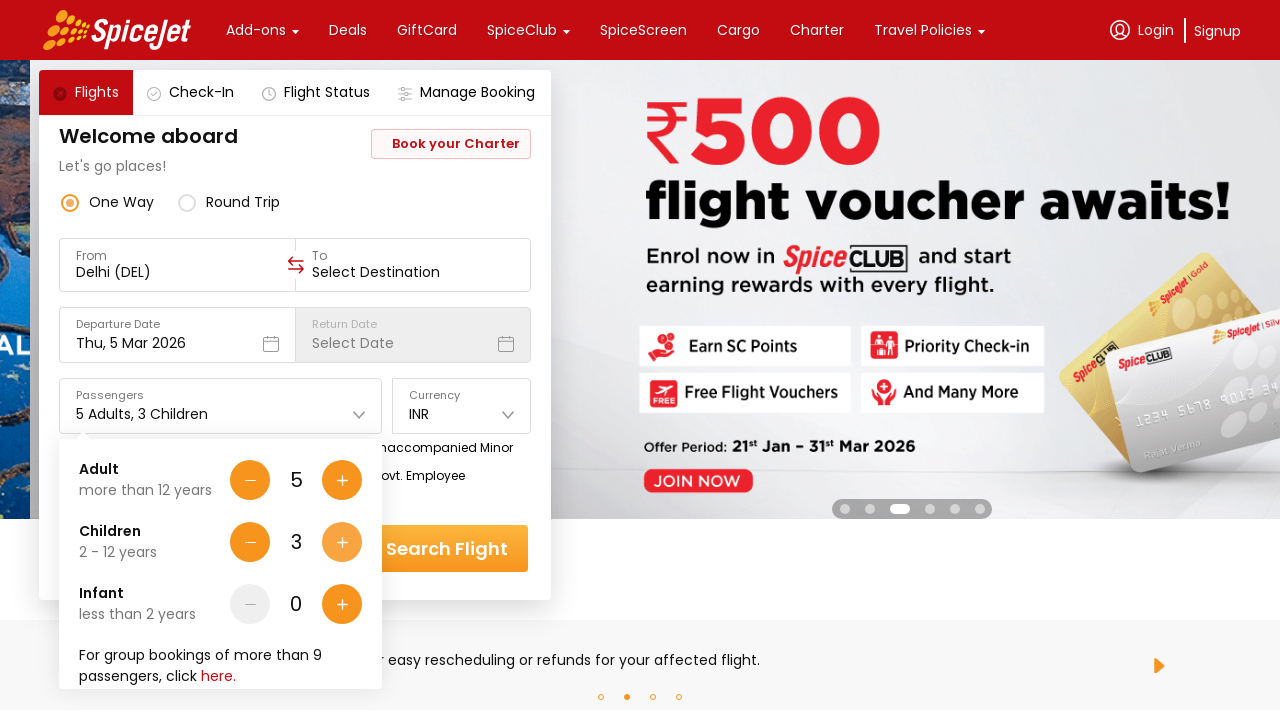

Incremented children count (click 4 of 64) at (342, 542) on xpath=//div[@data-testid='Children-testID-plus-one-cta']
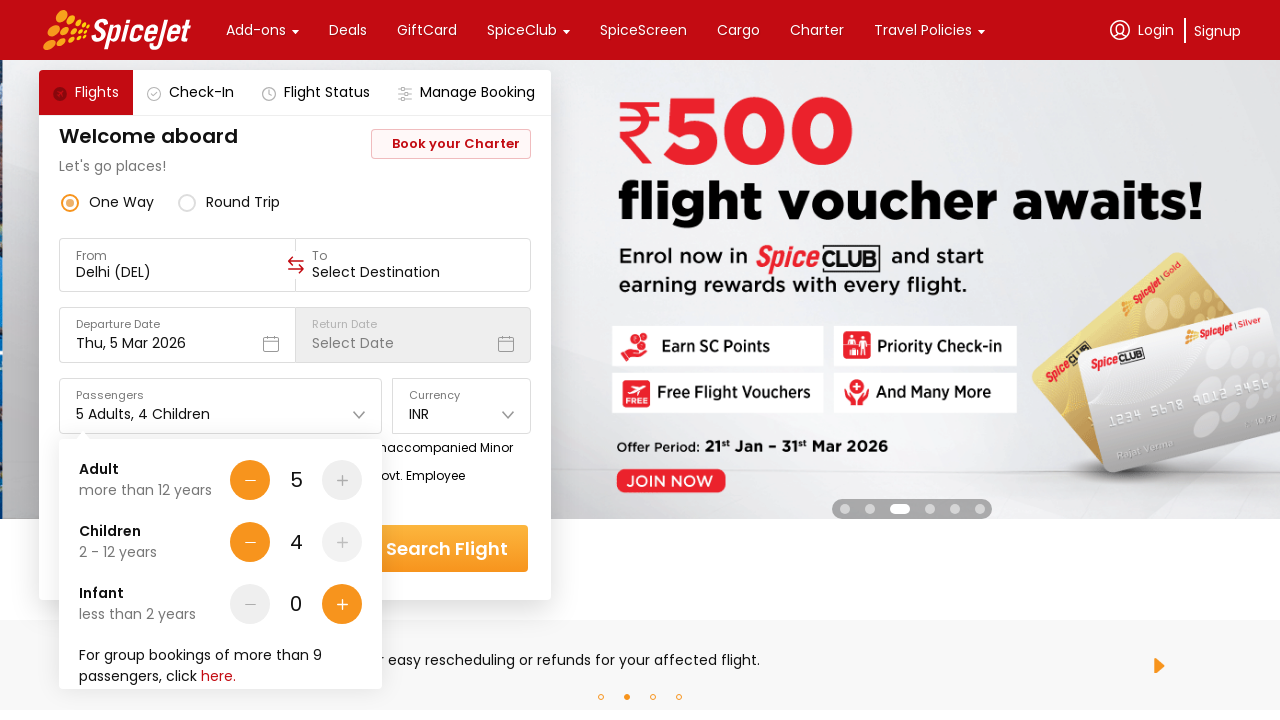

Incremented children count (click 5 of 64) at (342, 542) on xpath=//div[@data-testid='Children-testID-plus-one-cta']
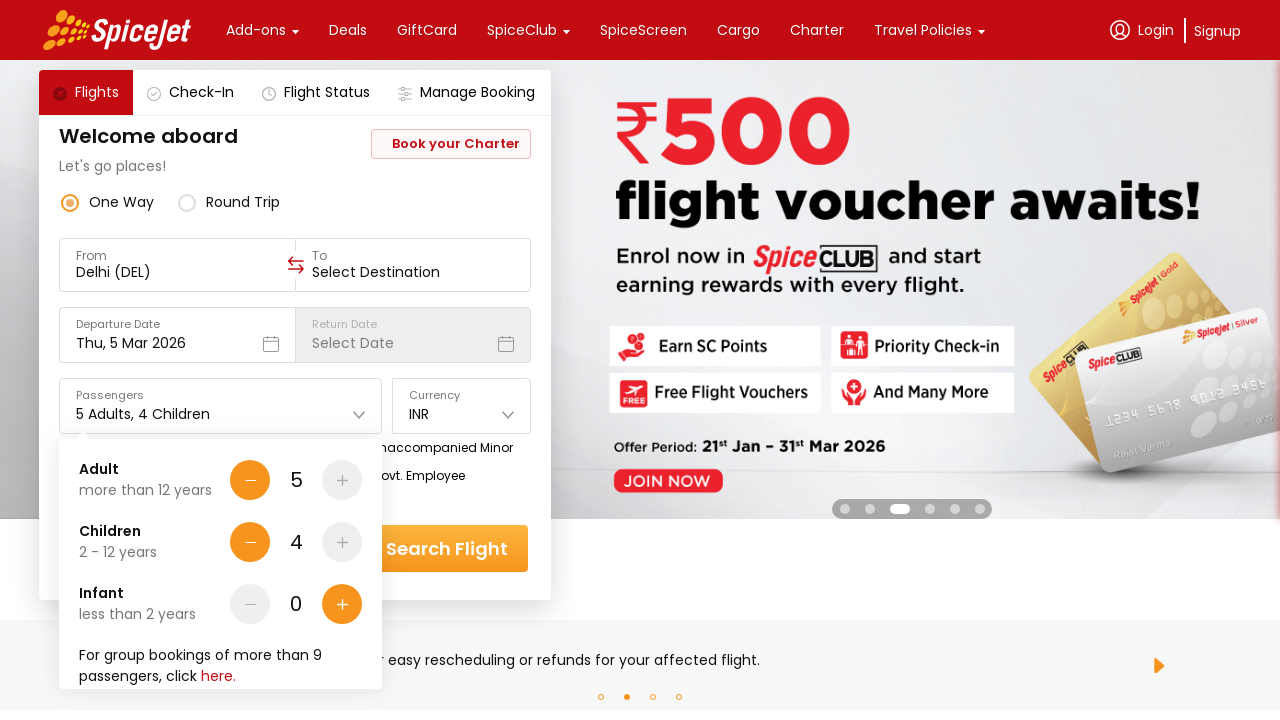

Incremented children count (click 6 of 64) at (342, 542) on xpath=//div[@data-testid='Children-testID-plus-one-cta']
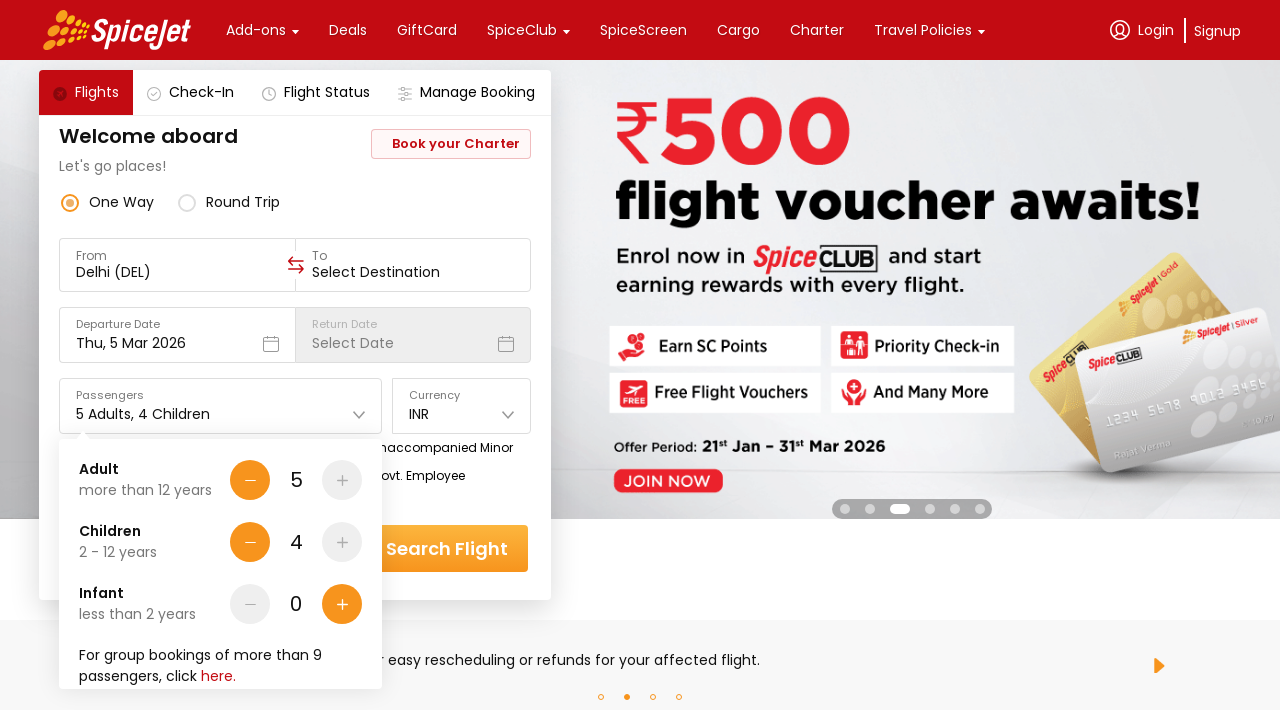

Incremented children count (click 7 of 64) at (342, 542) on xpath=//div[@data-testid='Children-testID-plus-one-cta']
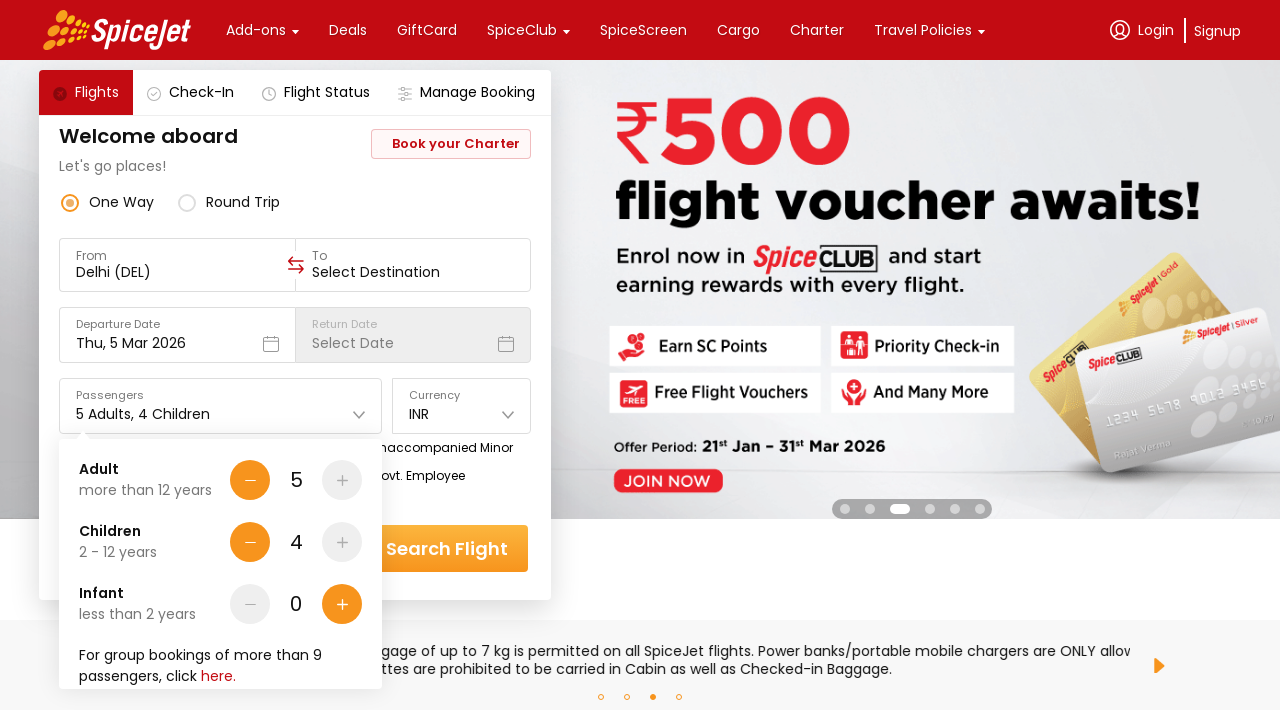

Incremented children count (click 8 of 64) at (342, 542) on xpath=//div[@data-testid='Children-testID-plus-one-cta']
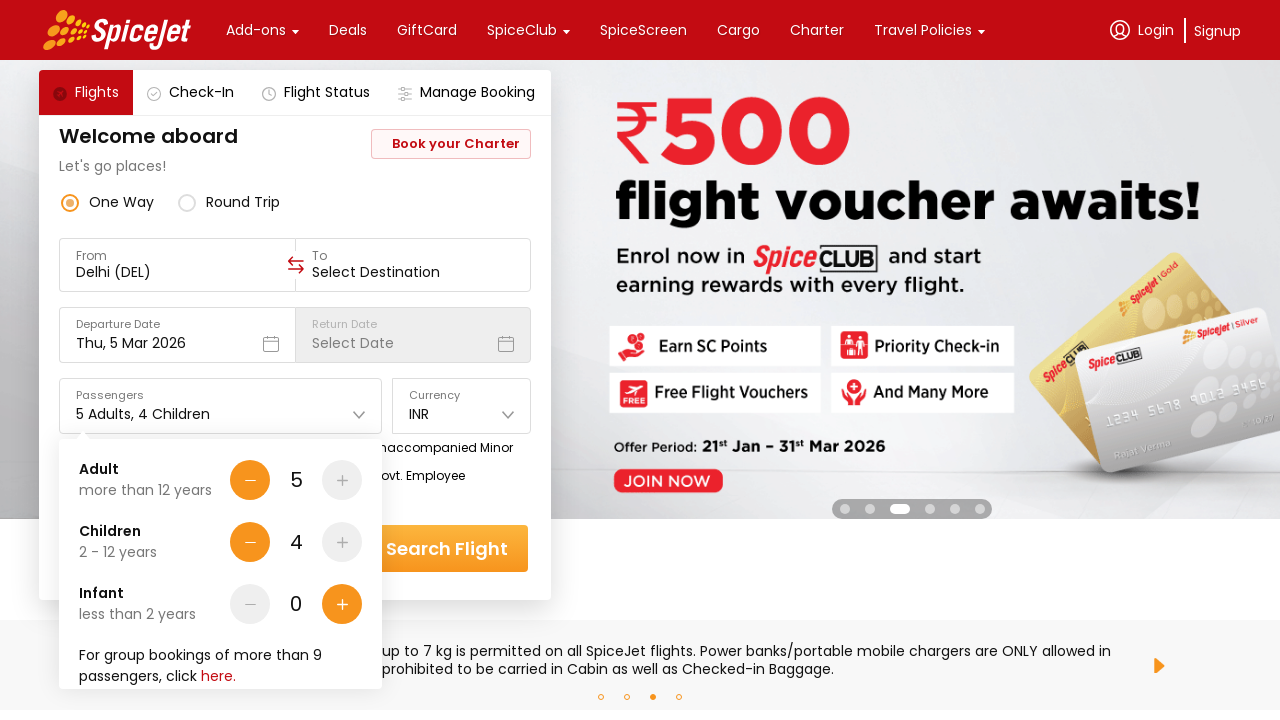

Incremented children count (click 9 of 64) at (342, 542) on xpath=//div[@data-testid='Children-testID-plus-one-cta']
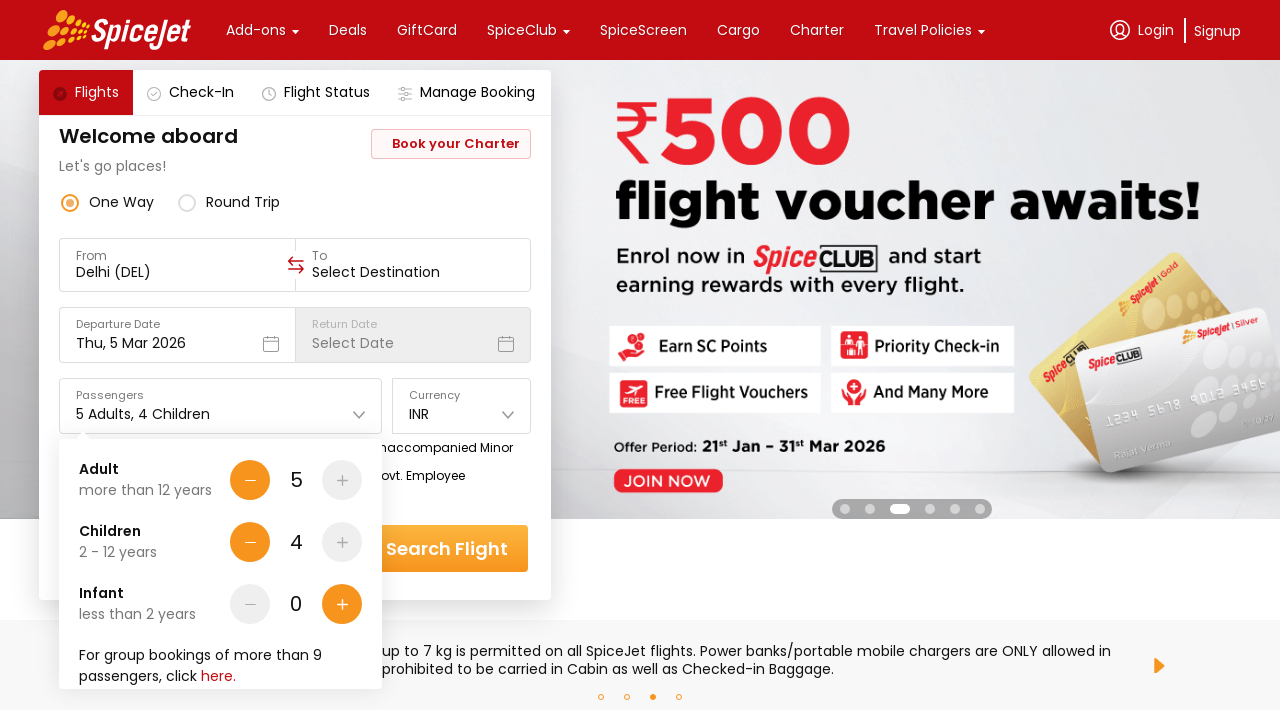

Incremented children count (click 10 of 64) at (342, 542) on xpath=//div[@data-testid='Children-testID-plus-one-cta']
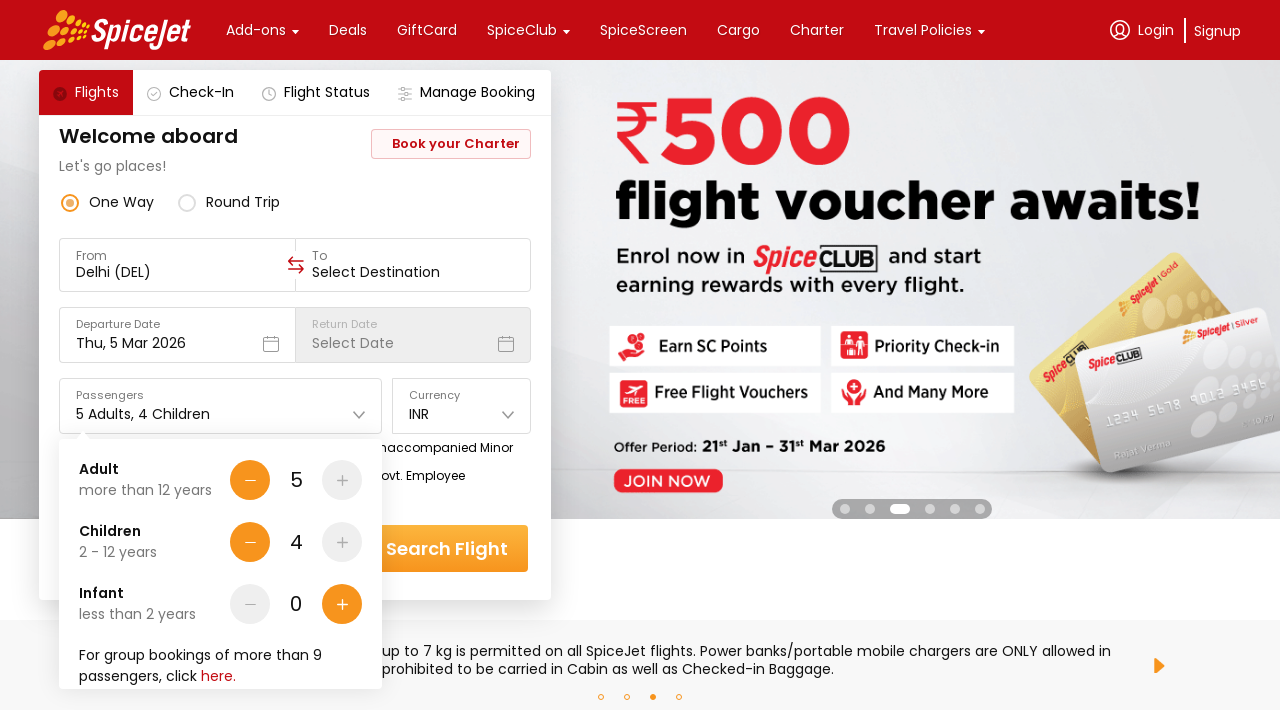

Incremented children count (click 11 of 64) at (342, 542) on xpath=//div[@data-testid='Children-testID-plus-one-cta']
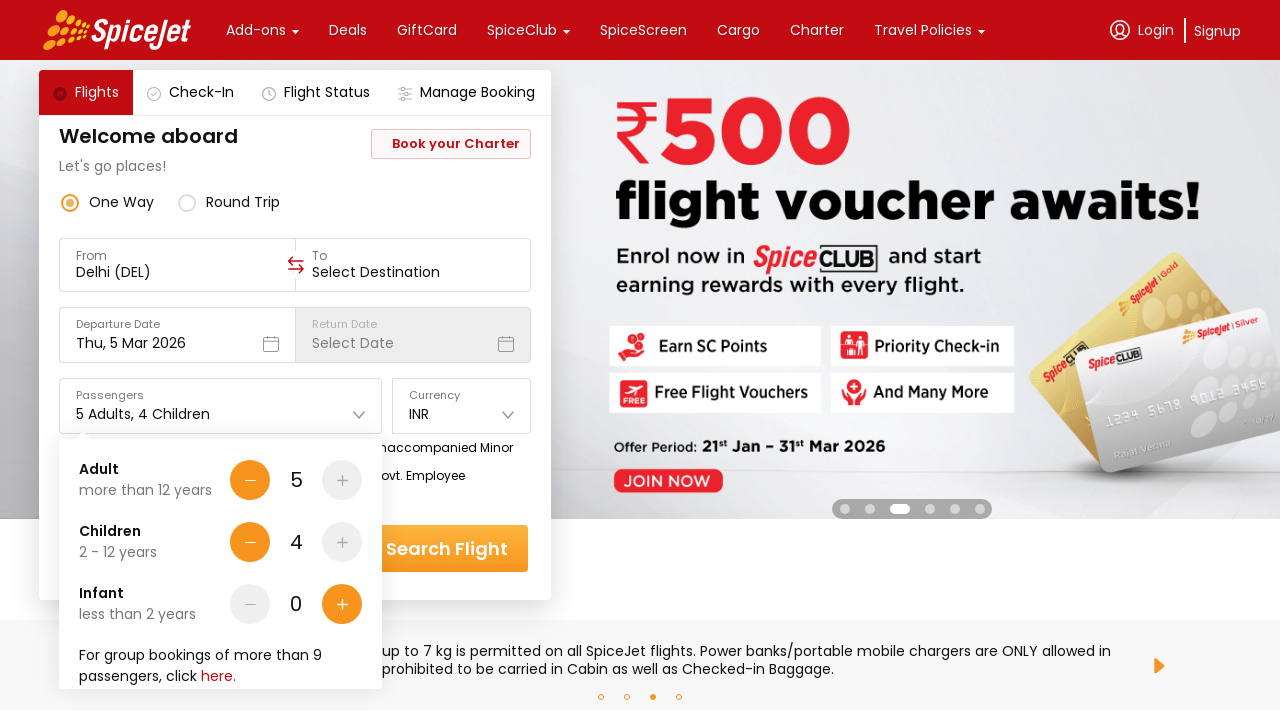

Incremented children count (click 12 of 64) at (342, 542) on xpath=//div[@data-testid='Children-testID-plus-one-cta']
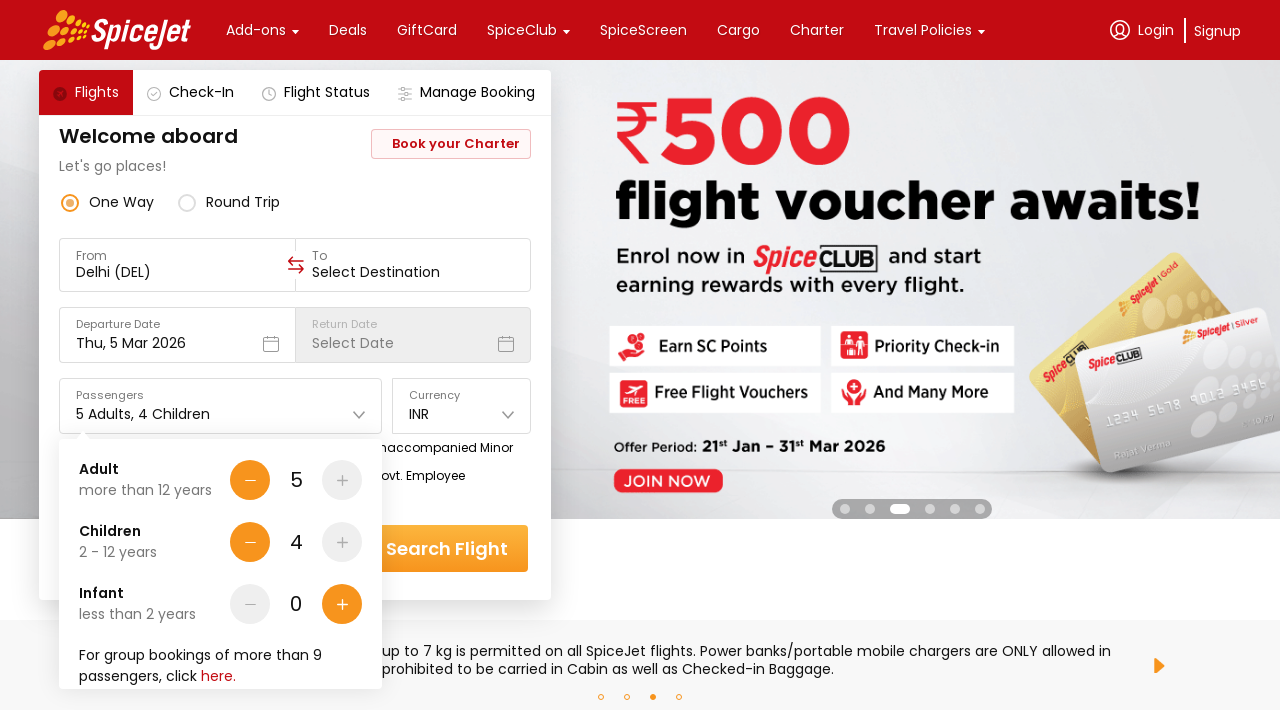

Incremented children count (click 13 of 64) at (342, 542) on xpath=//div[@data-testid='Children-testID-plus-one-cta']
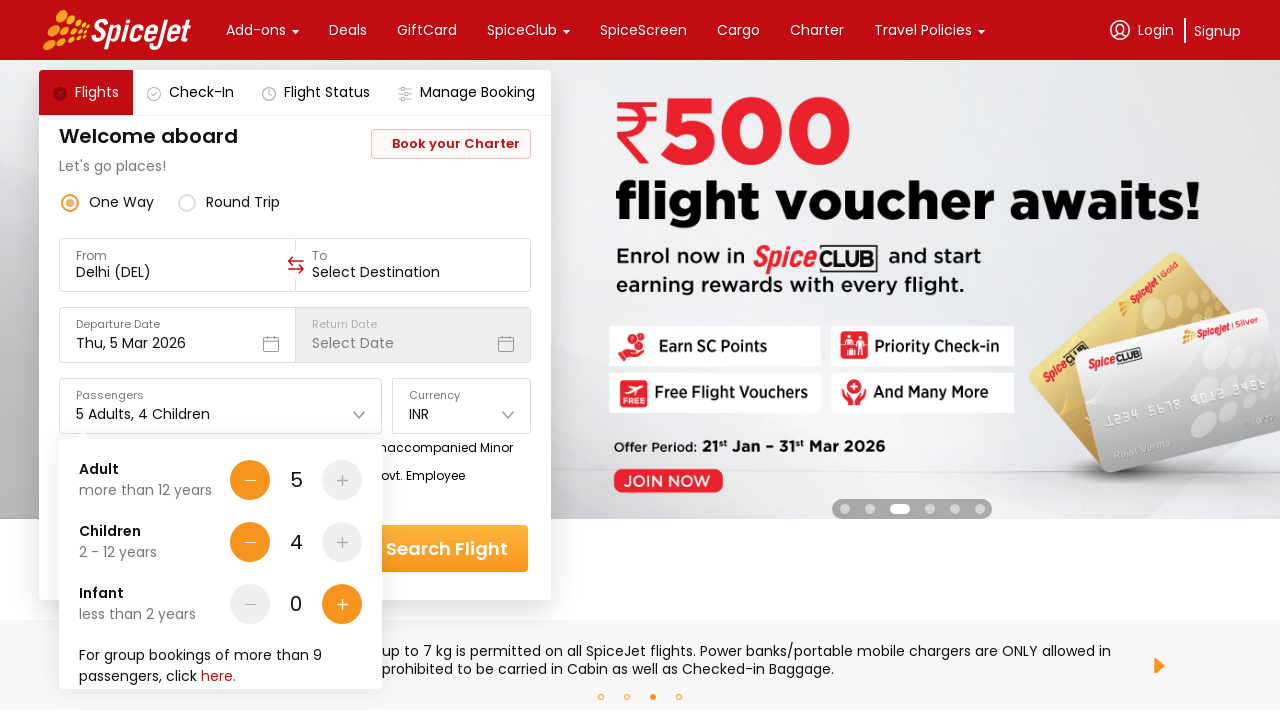

Incremented children count (click 14 of 64) at (342, 542) on xpath=//div[@data-testid='Children-testID-plus-one-cta']
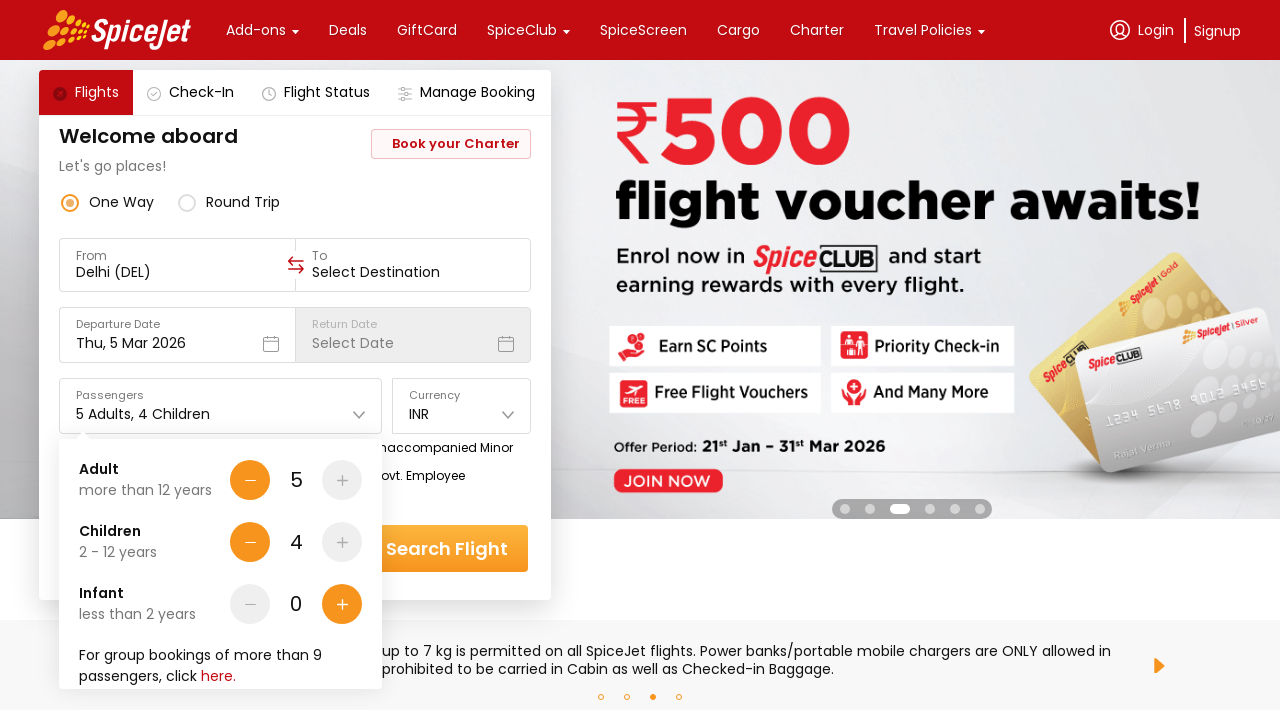

Incremented children count (click 15 of 64) at (342, 542) on xpath=//div[@data-testid='Children-testID-plus-one-cta']
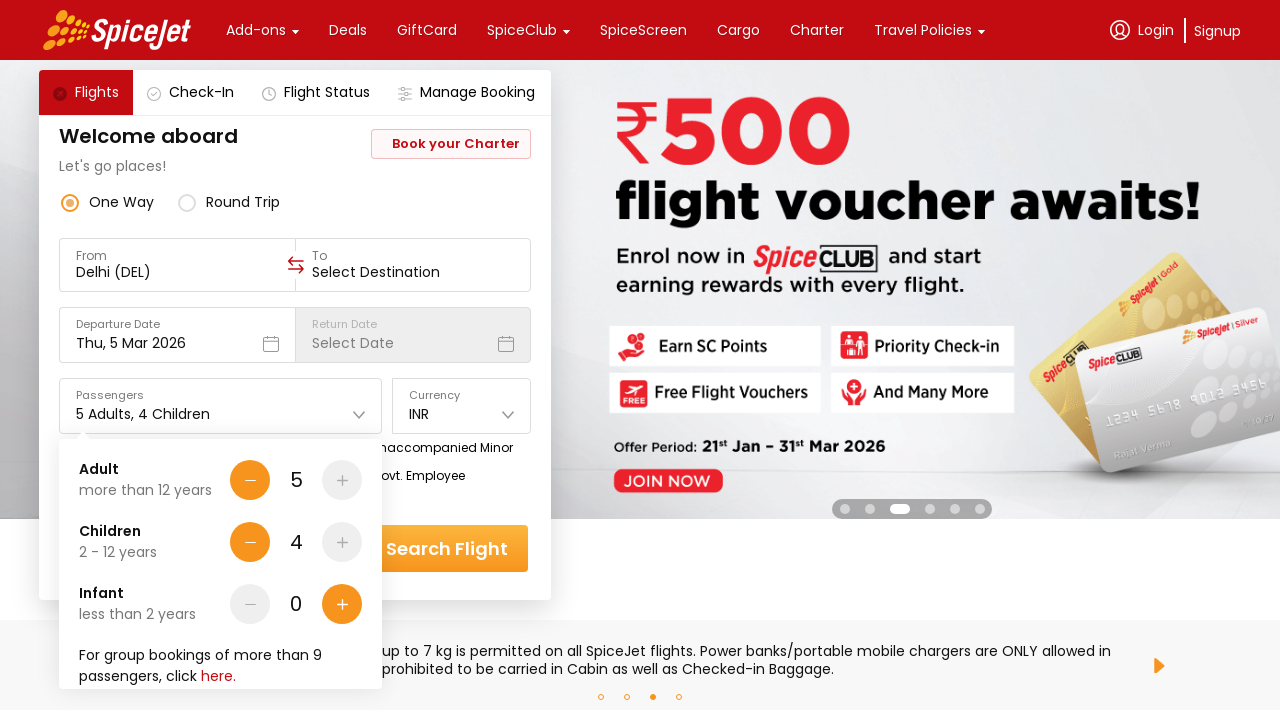

Incremented children count (click 16 of 64) at (342, 542) on xpath=//div[@data-testid='Children-testID-plus-one-cta']
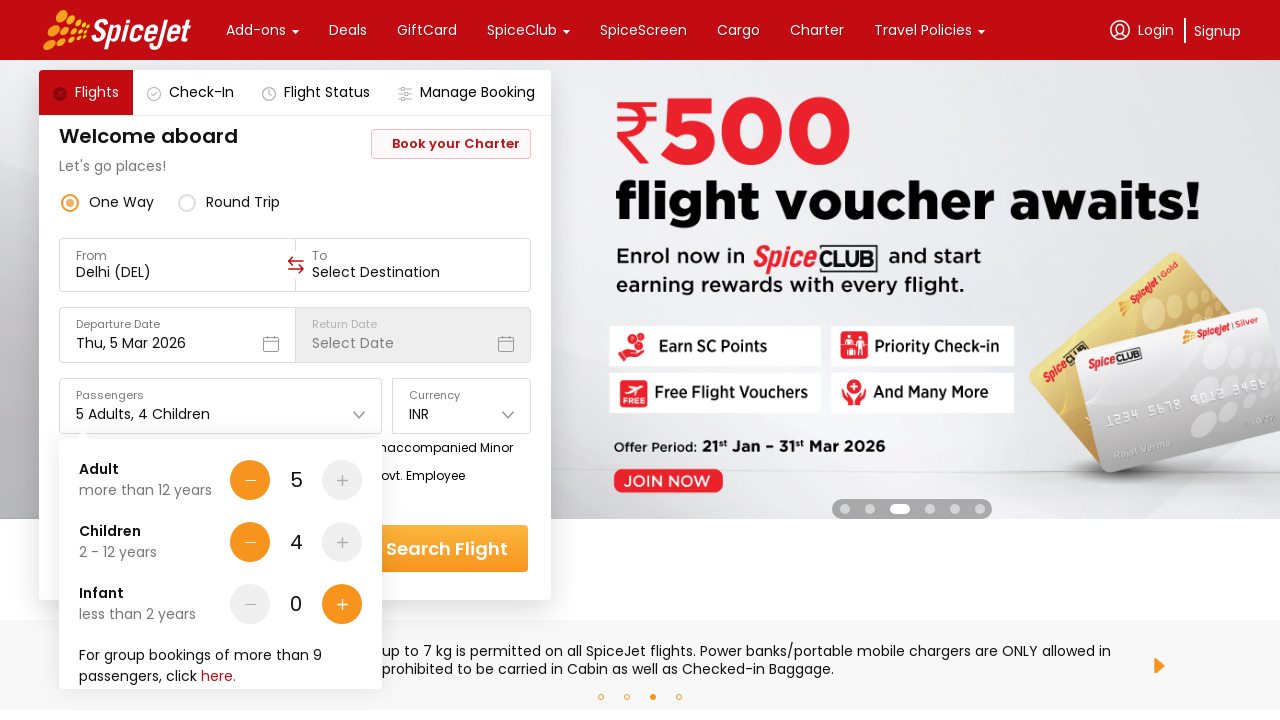

Incremented children count (click 17 of 64) at (342, 542) on xpath=//div[@data-testid='Children-testID-plus-one-cta']
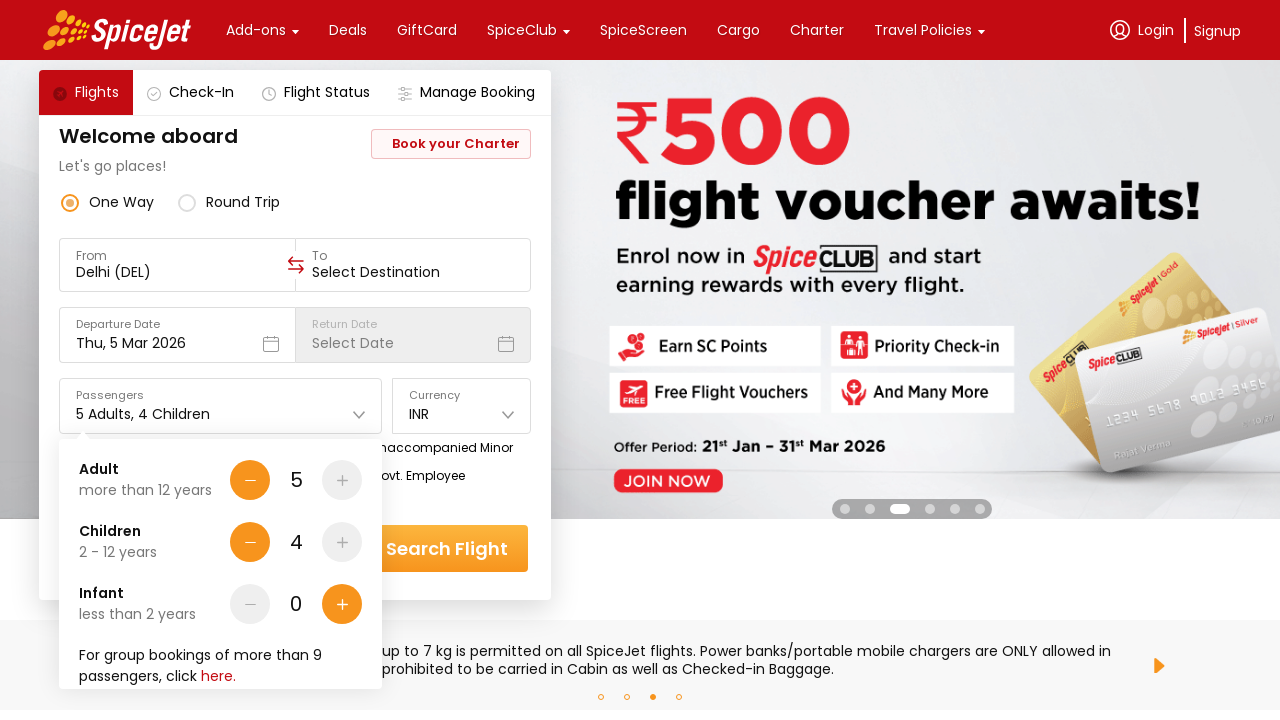

Incremented children count (click 18 of 64) at (342, 542) on xpath=//div[@data-testid='Children-testID-plus-one-cta']
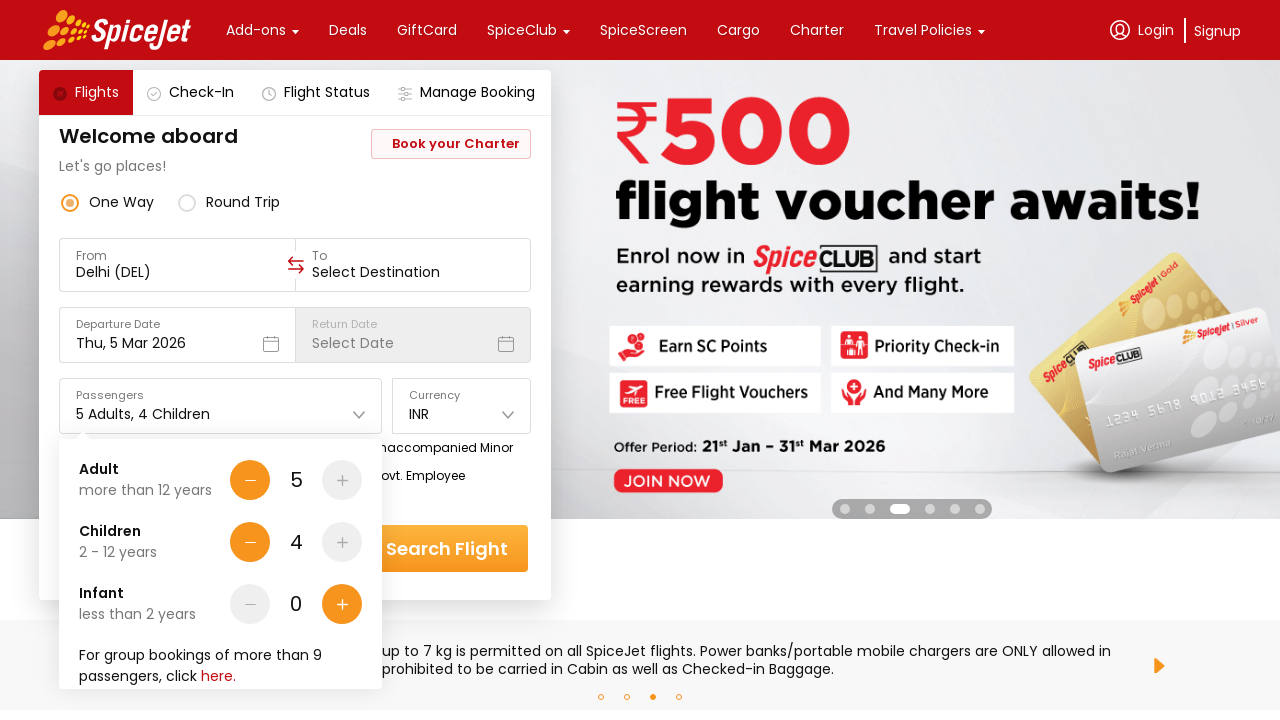

Incremented children count (click 19 of 64) at (342, 542) on xpath=//div[@data-testid='Children-testID-plus-one-cta']
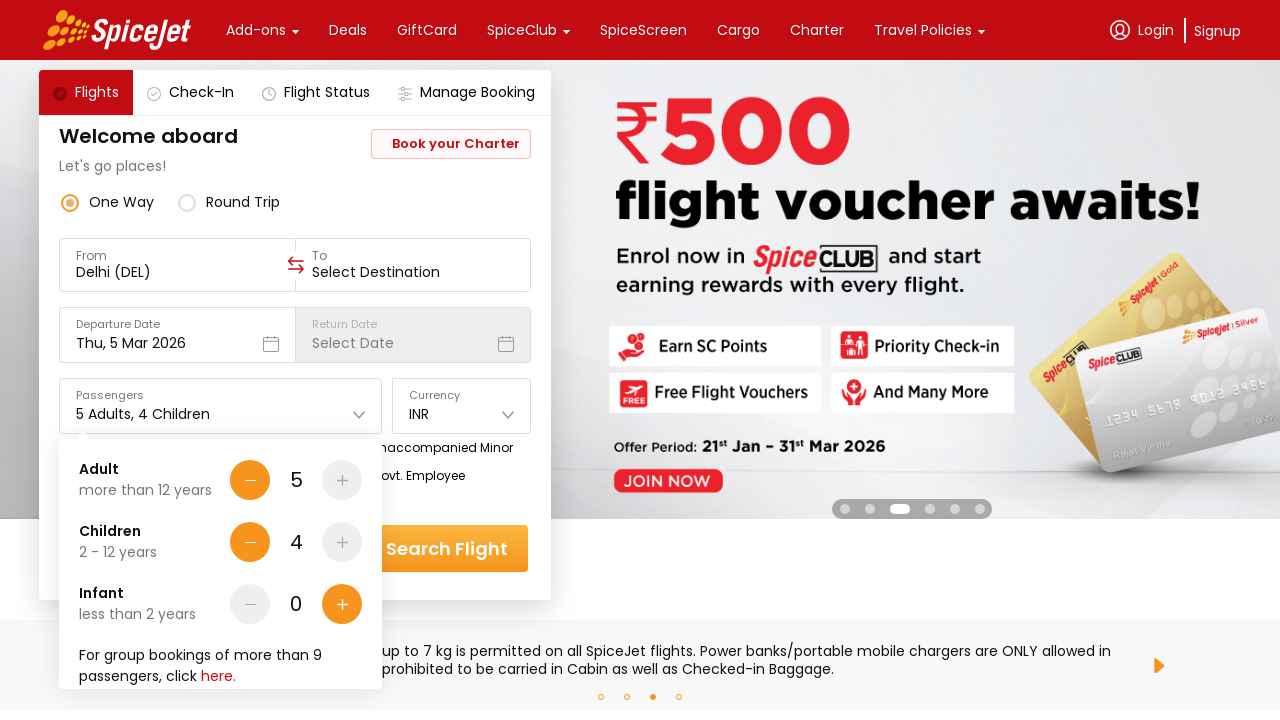

Incremented children count (click 20 of 64) at (342, 542) on xpath=//div[@data-testid='Children-testID-plus-one-cta']
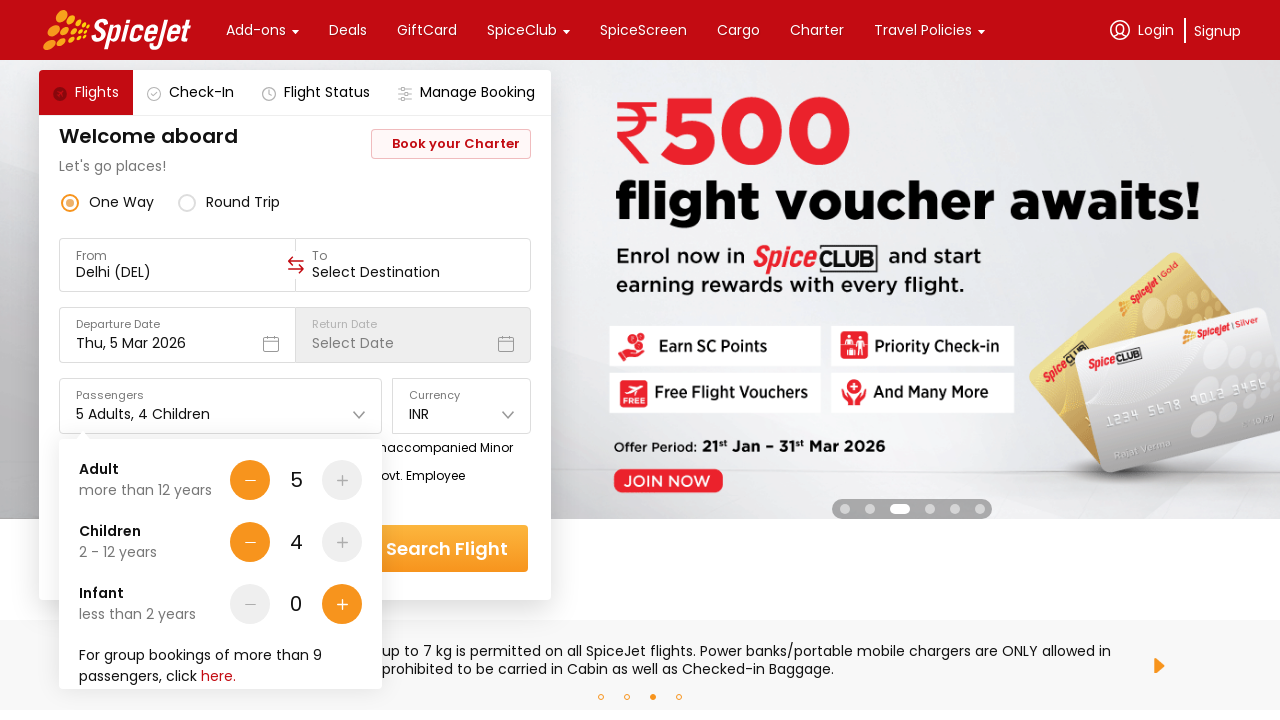

Incremented children count (click 21 of 64) at (342, 542) on xpath=//div[@data-testid='Children-testID-plus-one-cta']
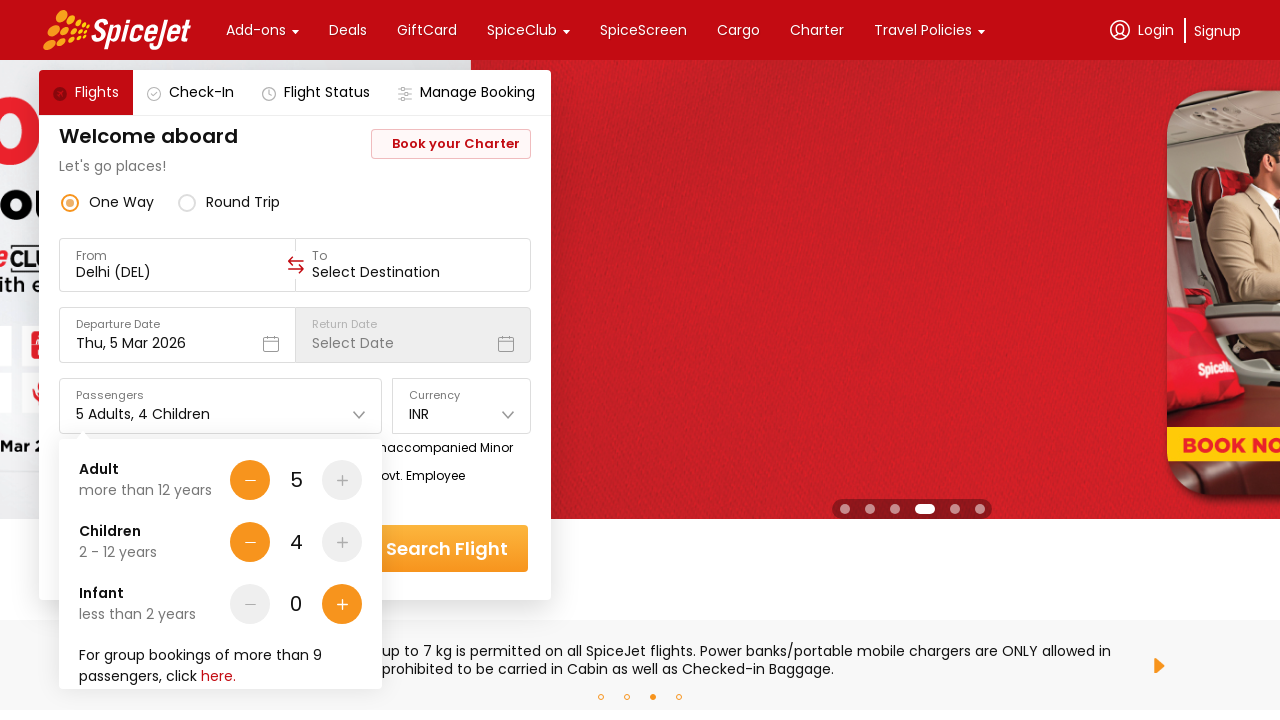

Incremented children count (click 22 of 64) at (342, 542) on xpath=//div[@data-testid='Children-testID-plus-one-cta']
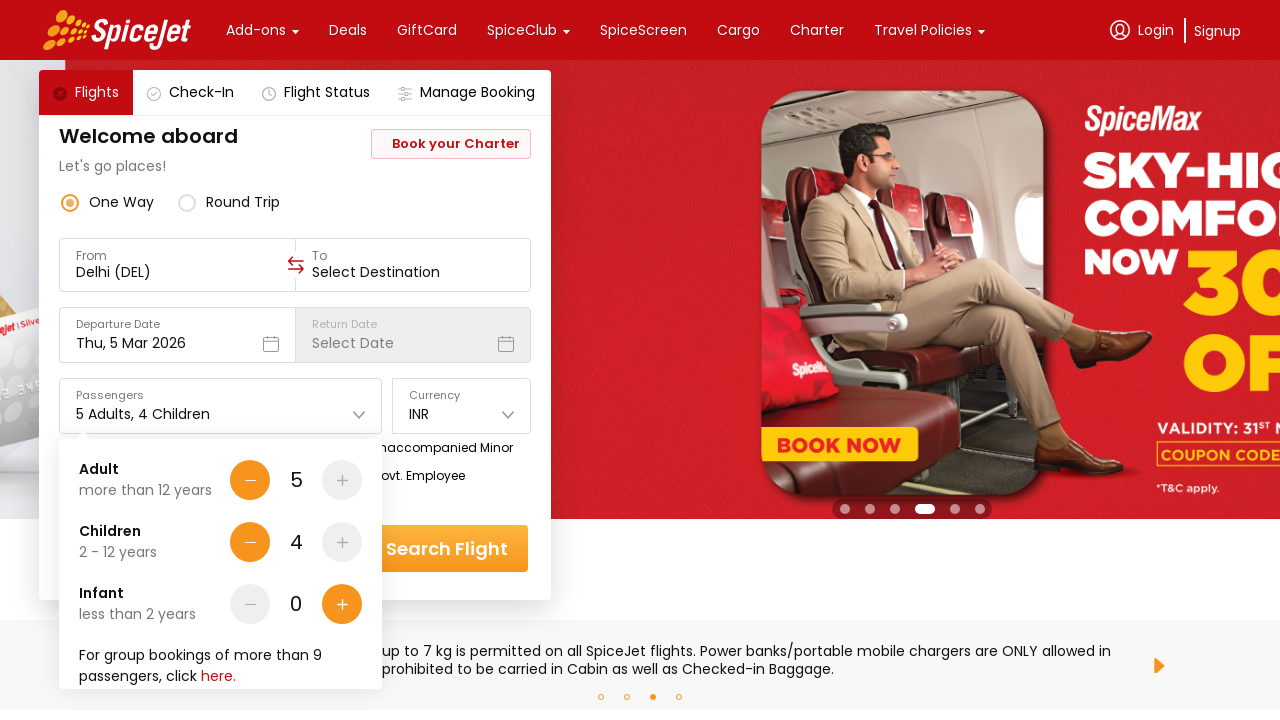

Incremented children count (click 23 of 64) at (342, 542) on xpath=//div[@data-testid='Children-testID-plus-one-cta']
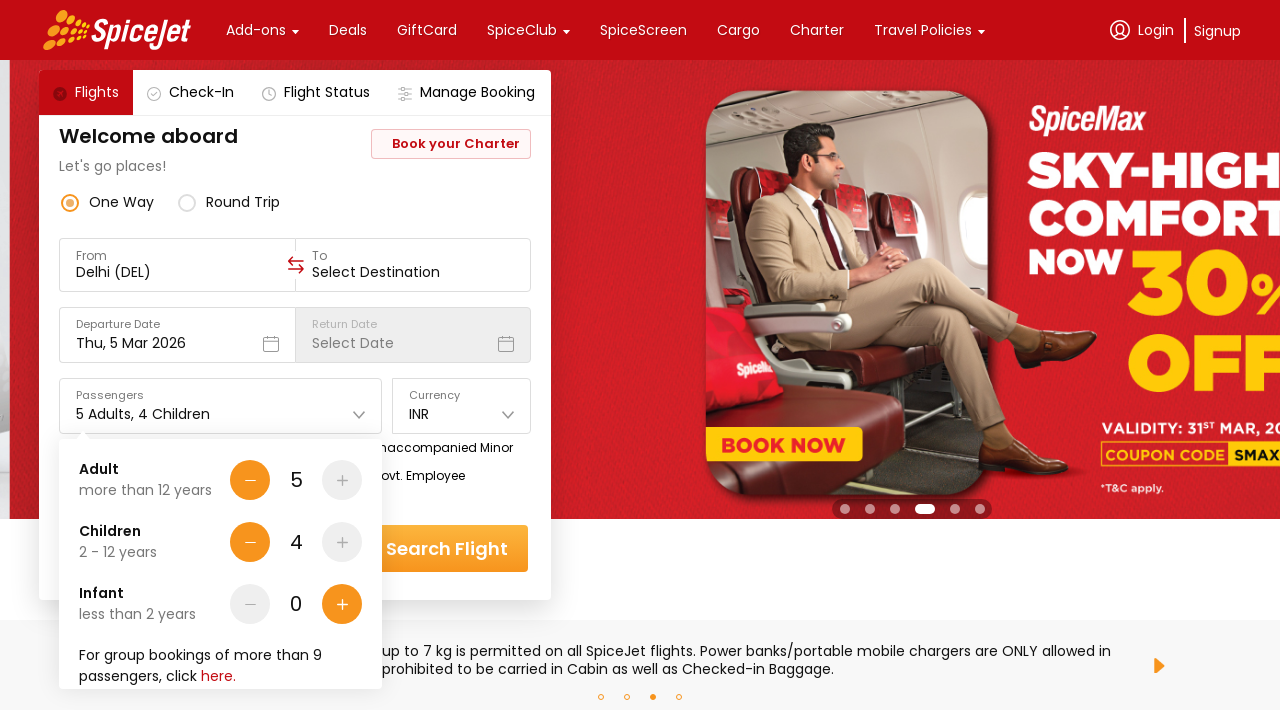

Incremented children count (click 24 of 64) at (342, 542) on xpath=//div[@data-testid='Children-testID-plus-one-cta']
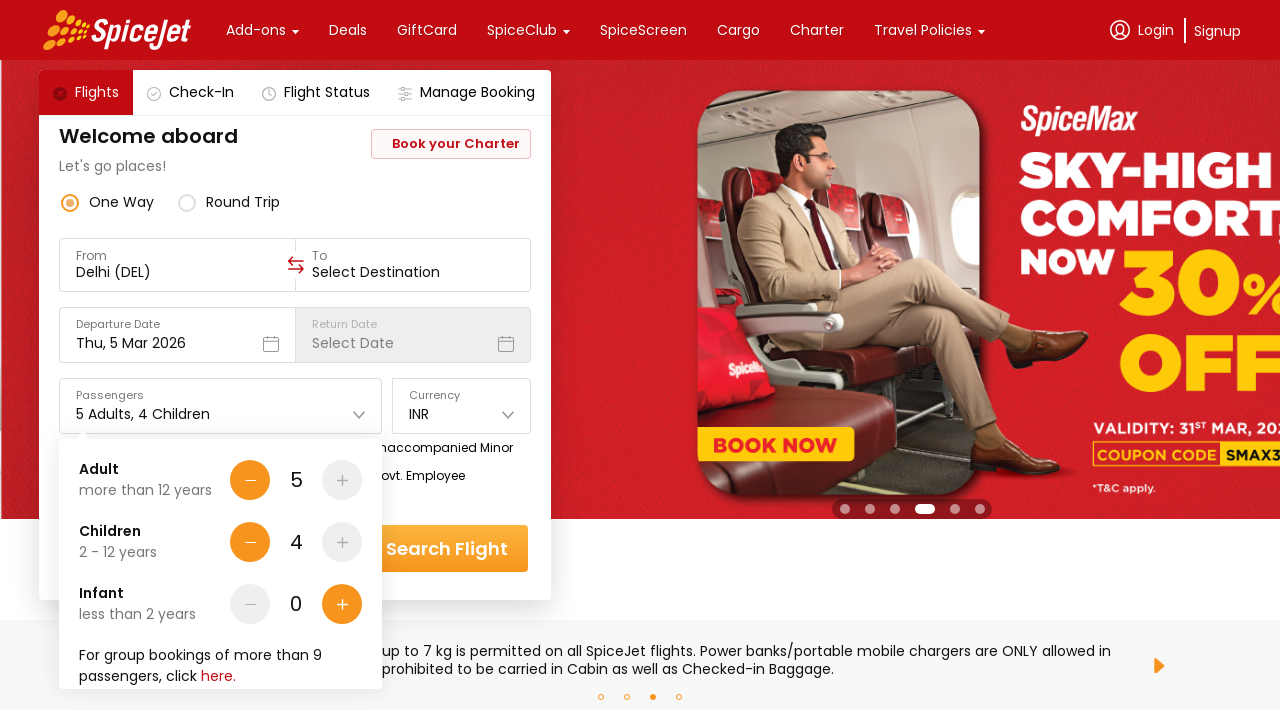

Incremented children count (click 25 of 64) at (342, 542) on xpath=//div[@data-testid='Children-testID-plus-one-cta']
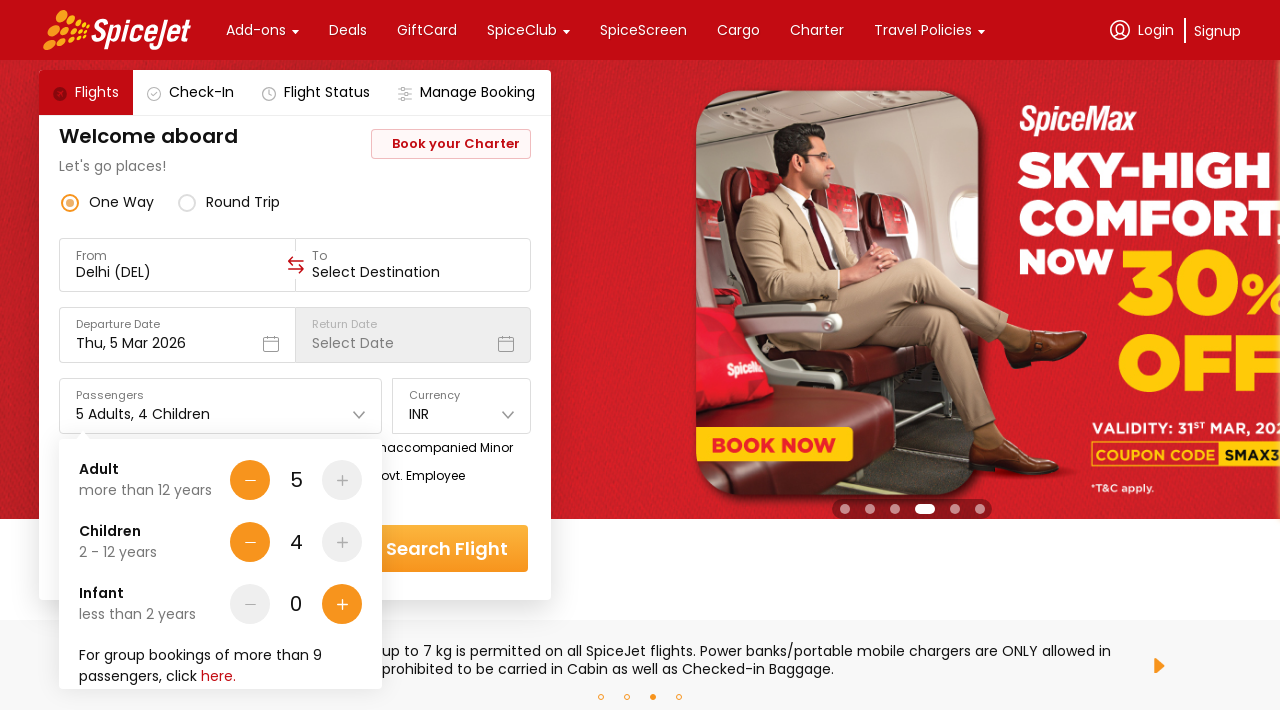

Incremented children count (click 26 of 64) at (342, 542) on xpath=//div[@data-testid='Children-testID-plus-one-cta']
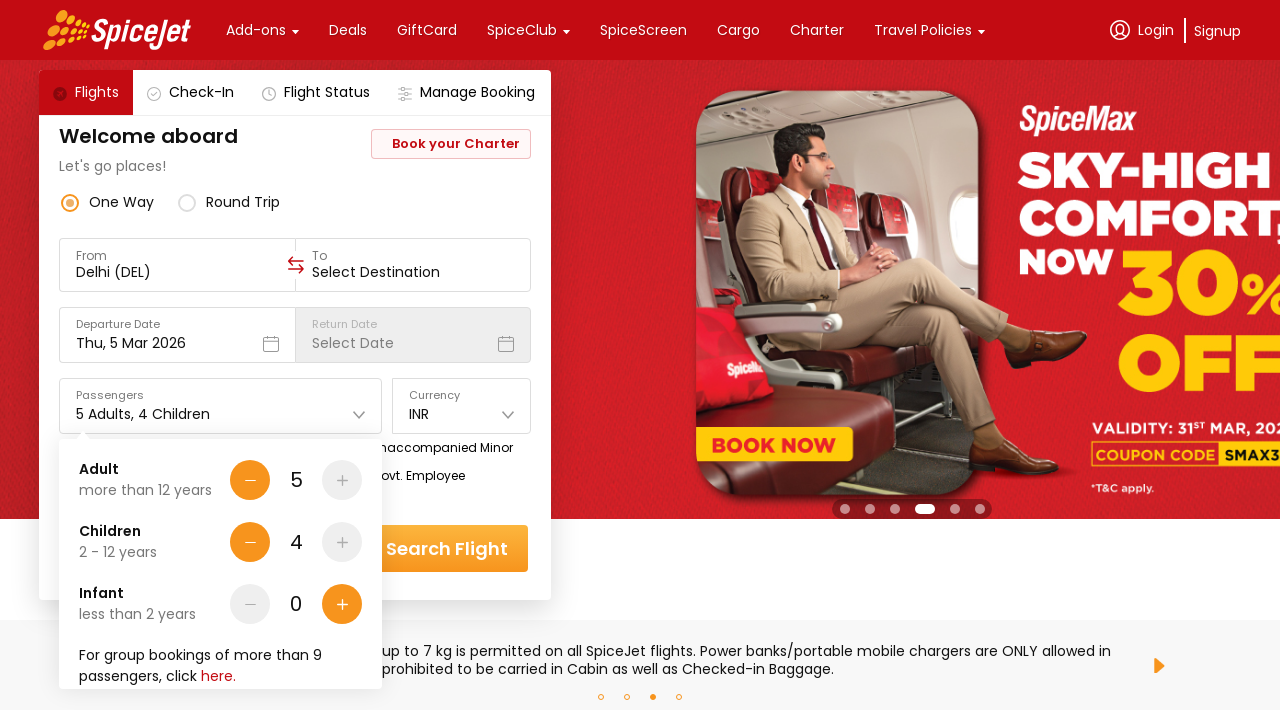

Incremented children count (click 27 of 64) at (342, 542) on xpath=//div[@data-testid='Children-testID-plus-one-cta']
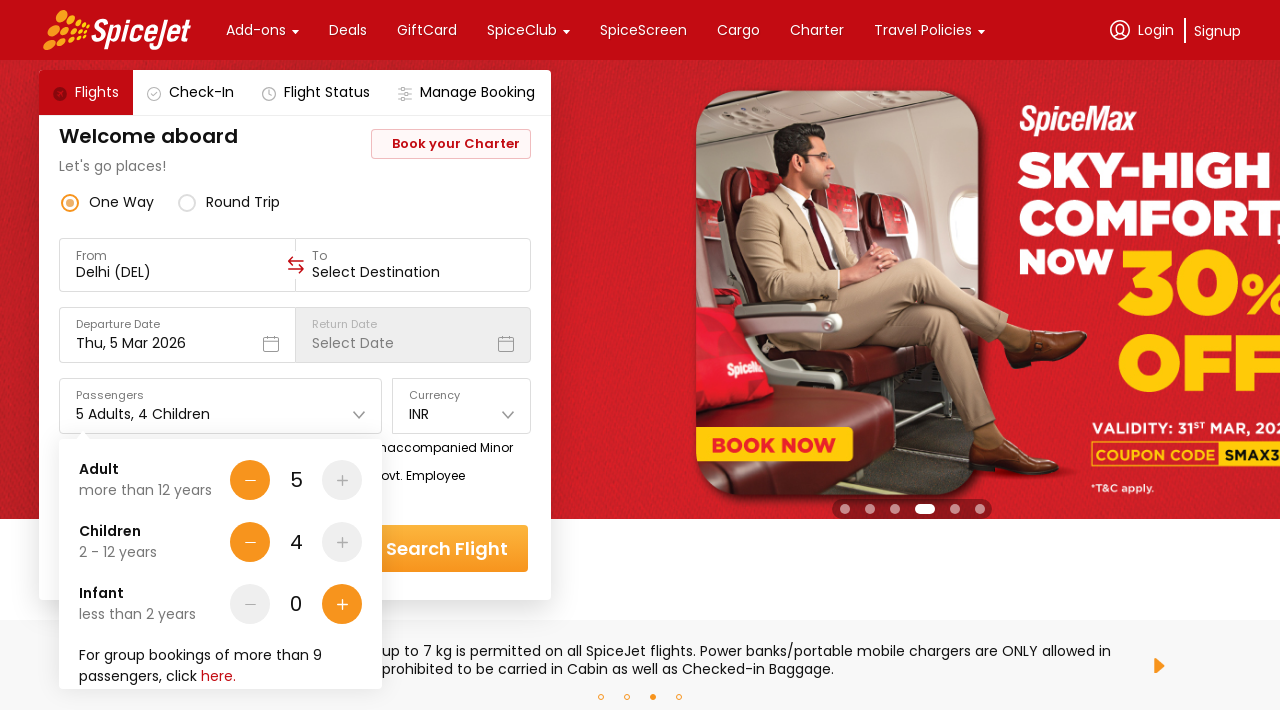

Incremented children count (click 28 of 64) at (342, 542) on xpath=//div[@data-testid='Children-testID-plus-one-cta']
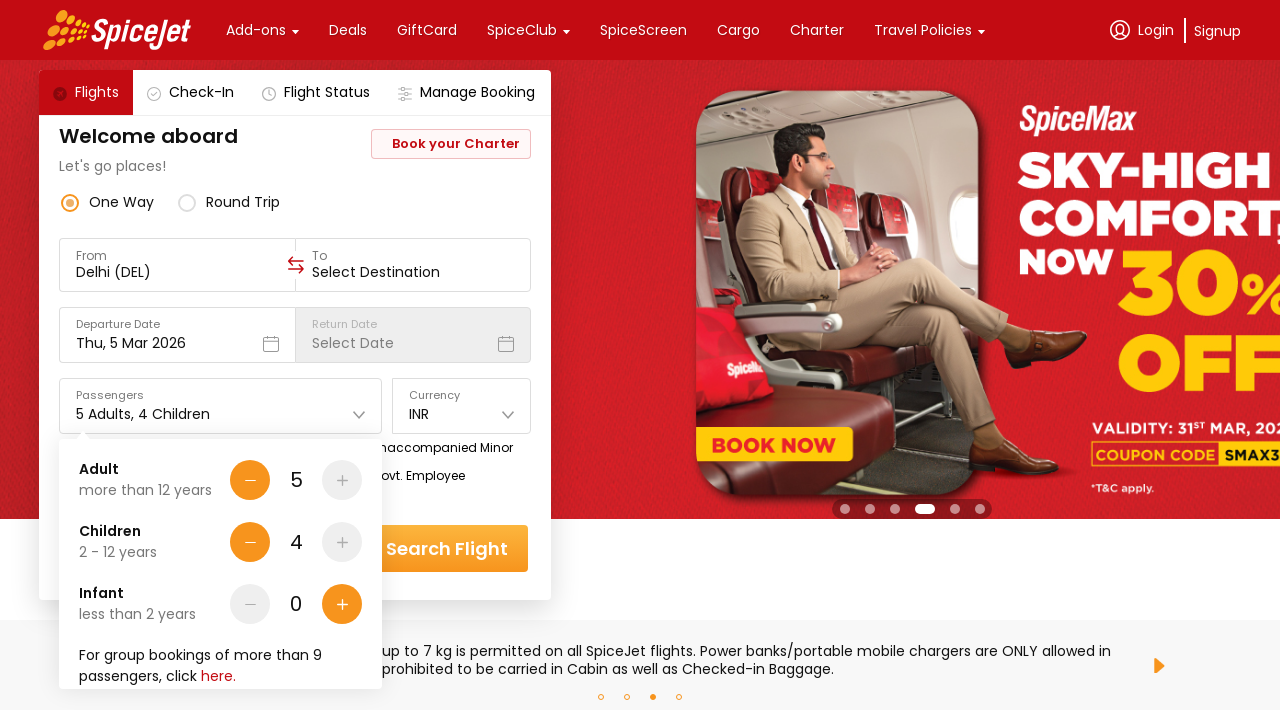

Incremented children count (click 29 of 64) at (342, 542) on xpath=//div[@data-testid='Children-testID-plus-one-cta']
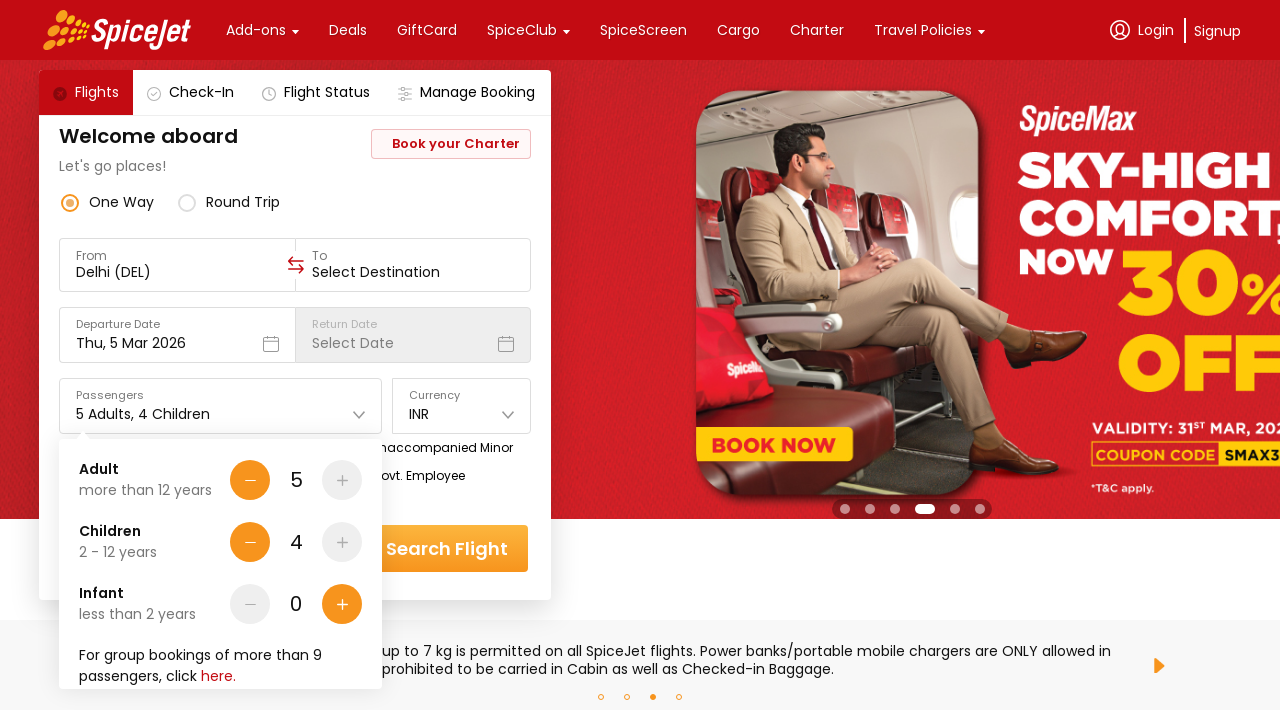

Incremented children count (click 30 of 64) at (342, 542) on xpath=//div[@data-testid='Children-testID-plus-one-cta']
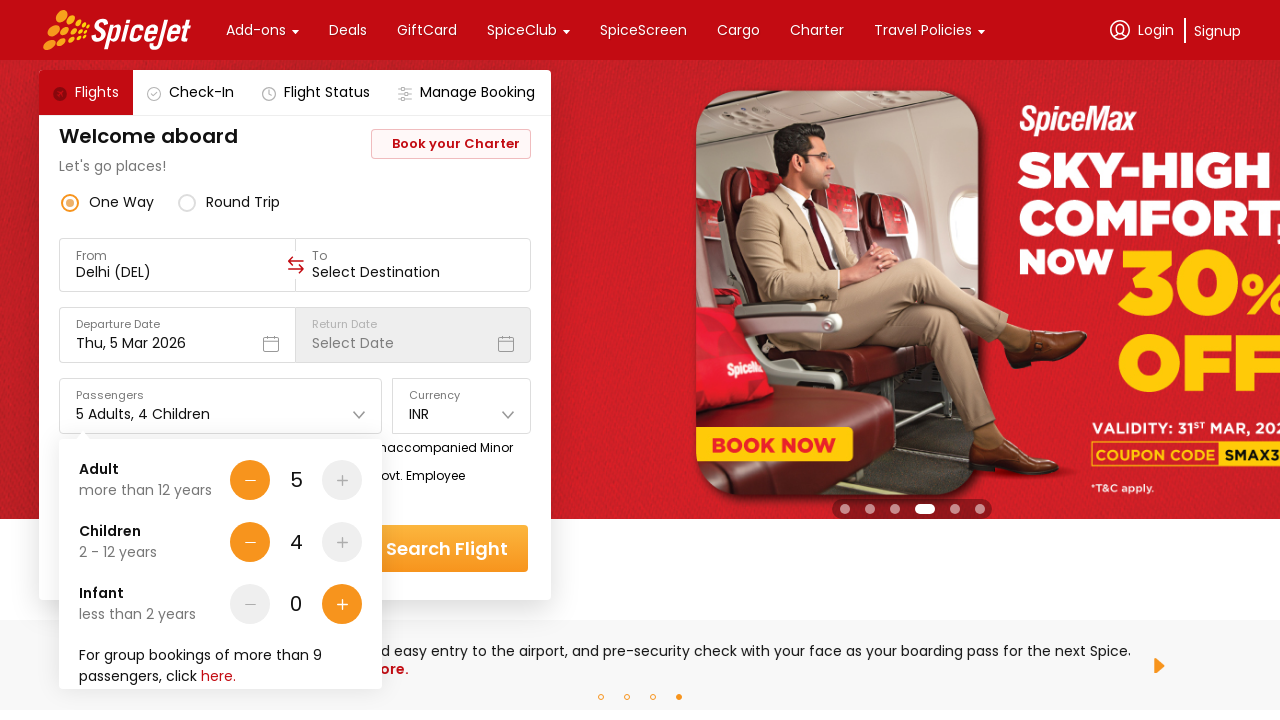

Incremented children count (click 31 of 64) at (342, 542) on xpath=//div[@data-testid='Children-testID-plus-one-cta']
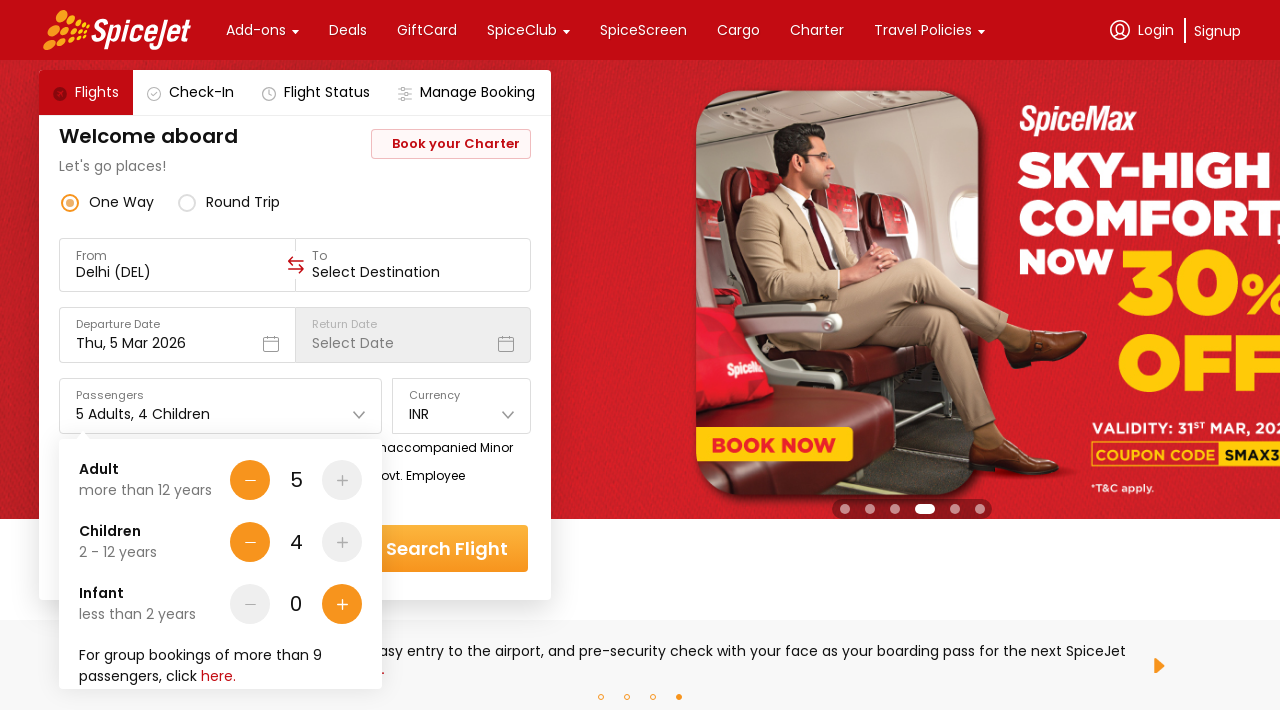

Incremented children count (click 32 of 64) at (342, 542) on xpath=//div[@data-testid='Children-testID-plus-one-cta']
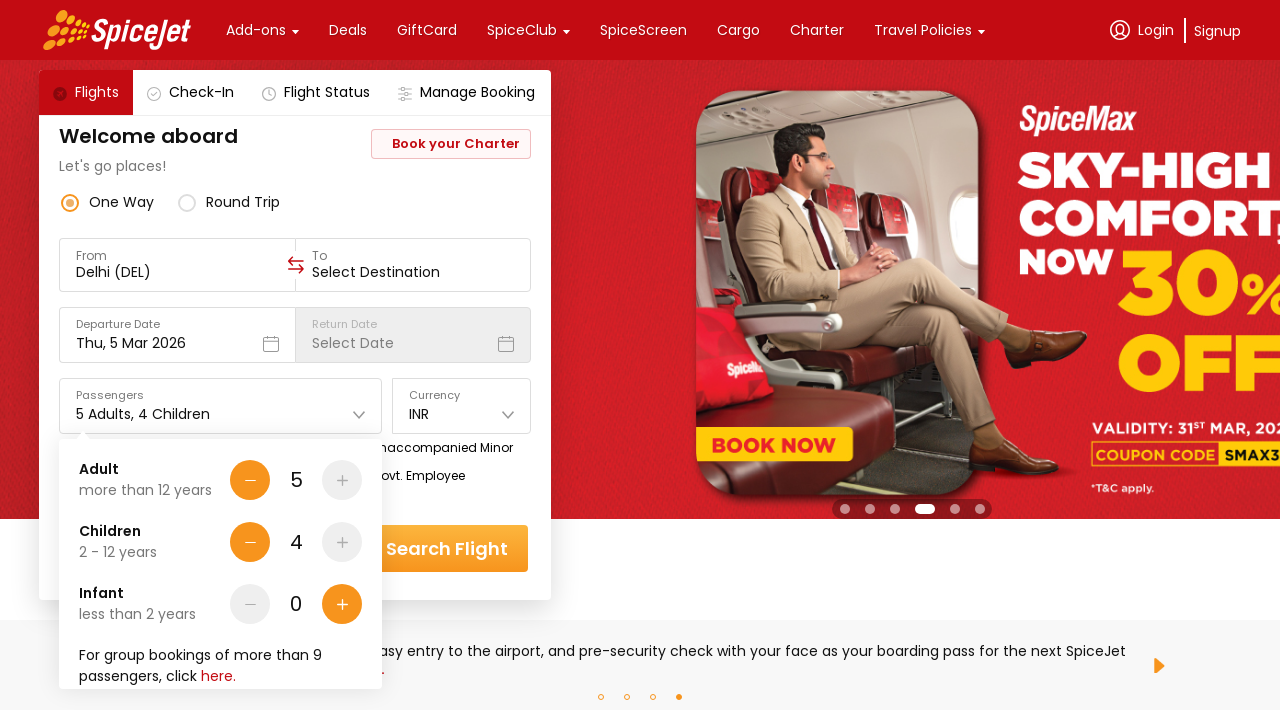

Incremented children count (click 33 of 64) at (342, 542) on xpath=//div[@data-testid='Children-testID-plus-one-cta']
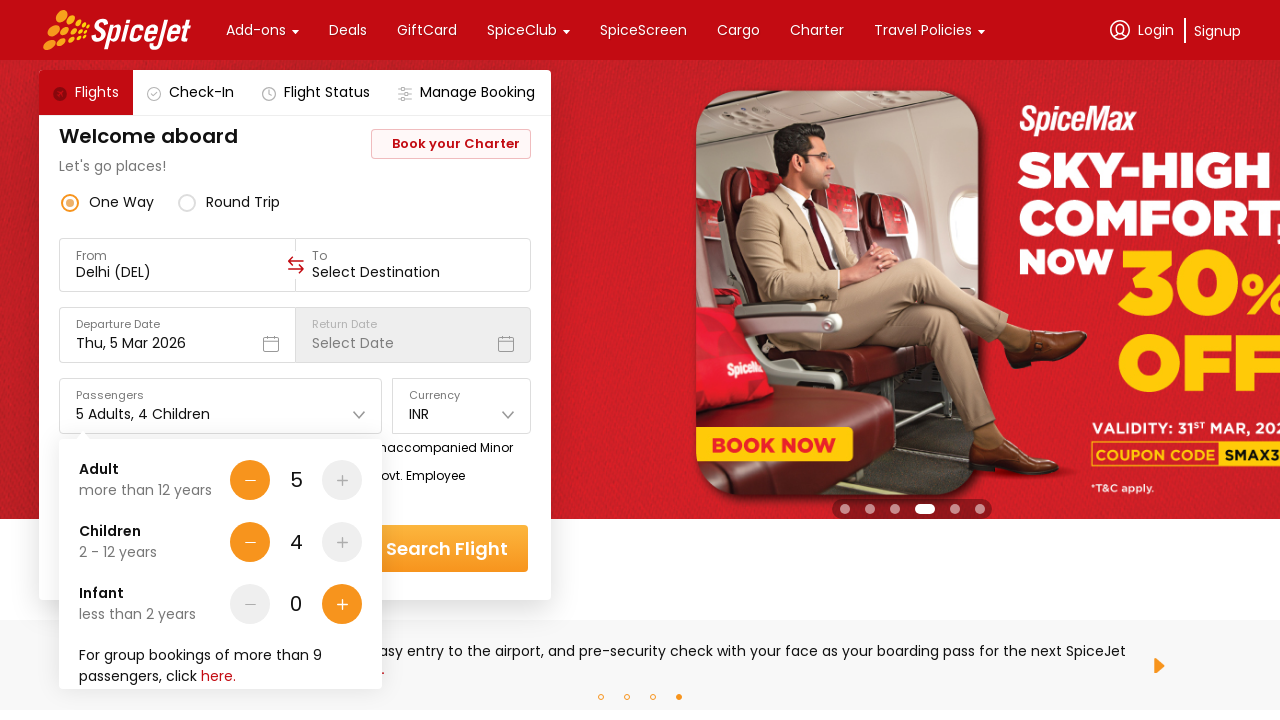

Incremented children count (click 34 of 64) at (342, 542) on xpath=//div[@data-testid='Children-testID-plus-one-cta']
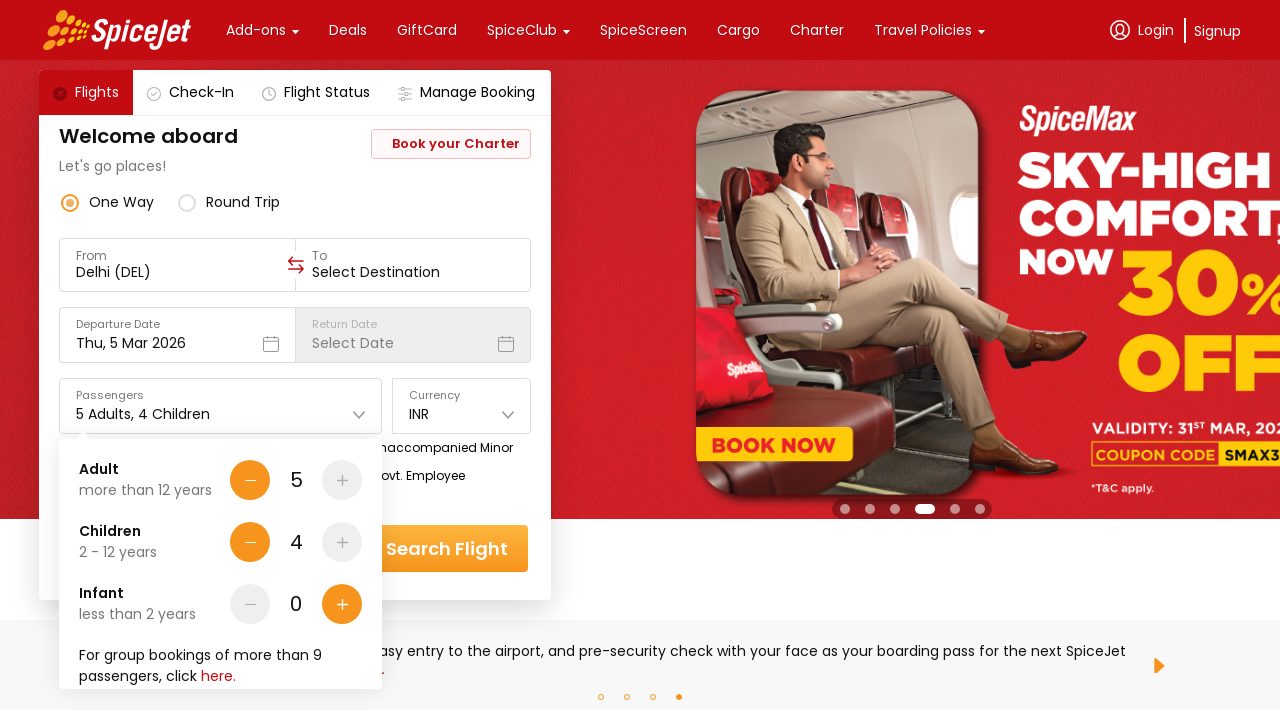

Incremented children count (click 35 of 64) at (342, 542) on xpath=//div[@data-testid='Children-testID-plus-one-cta']
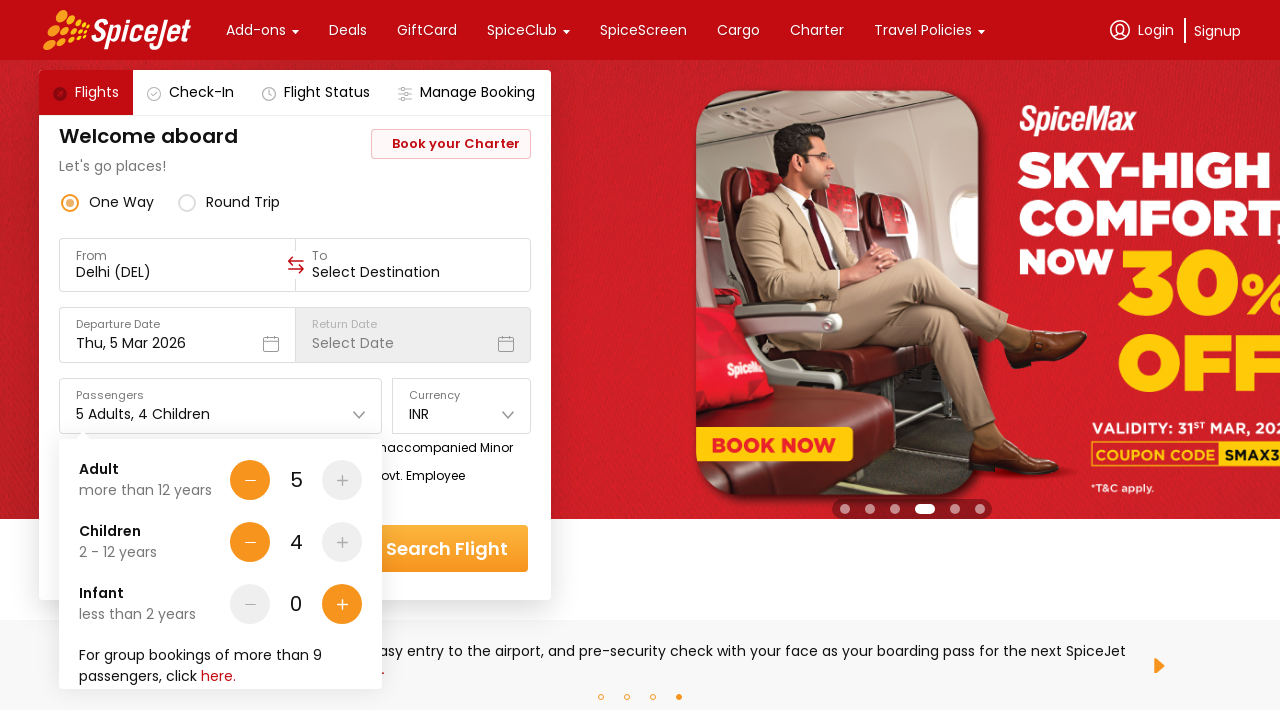

Incremented children count (click 36 of 64) at (342, 542) on xpath=//div[@data-testid='Children-testID-plus-one-cta']
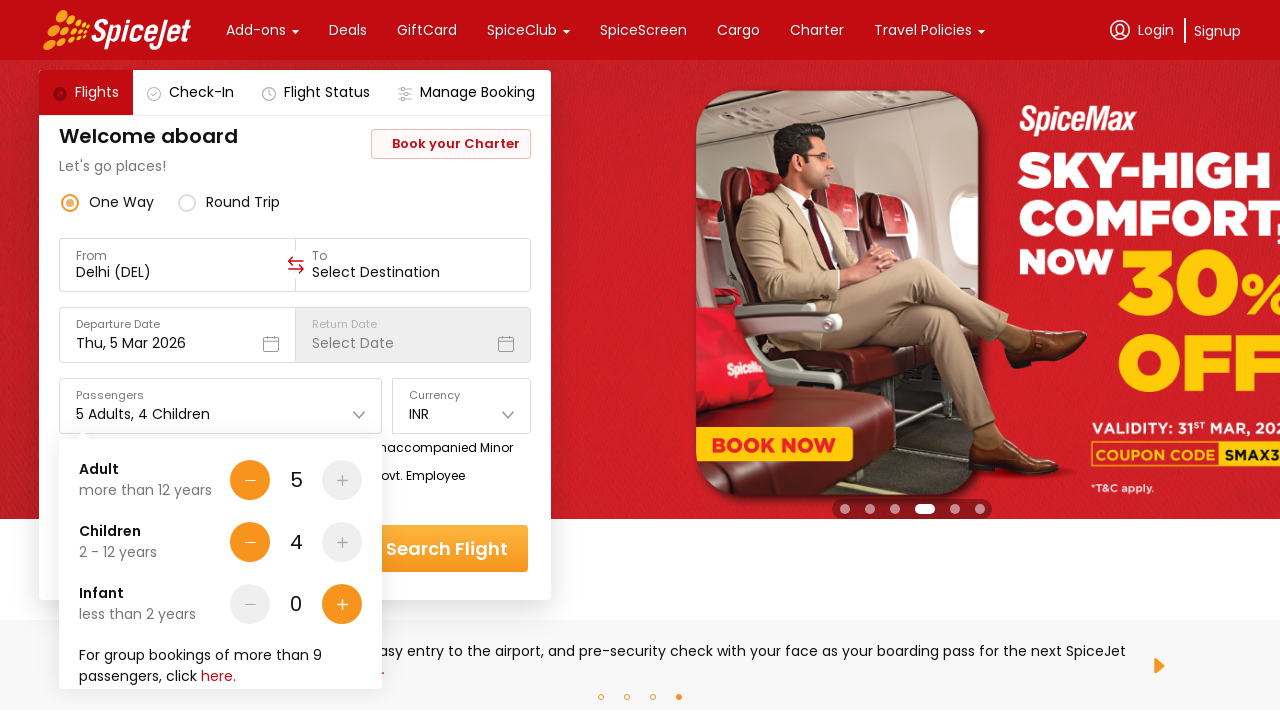

Incremented children count (click 37 of 64) at (342, 542) on xpath=//div[@data-testid='Children-testID-plus-one-cta']
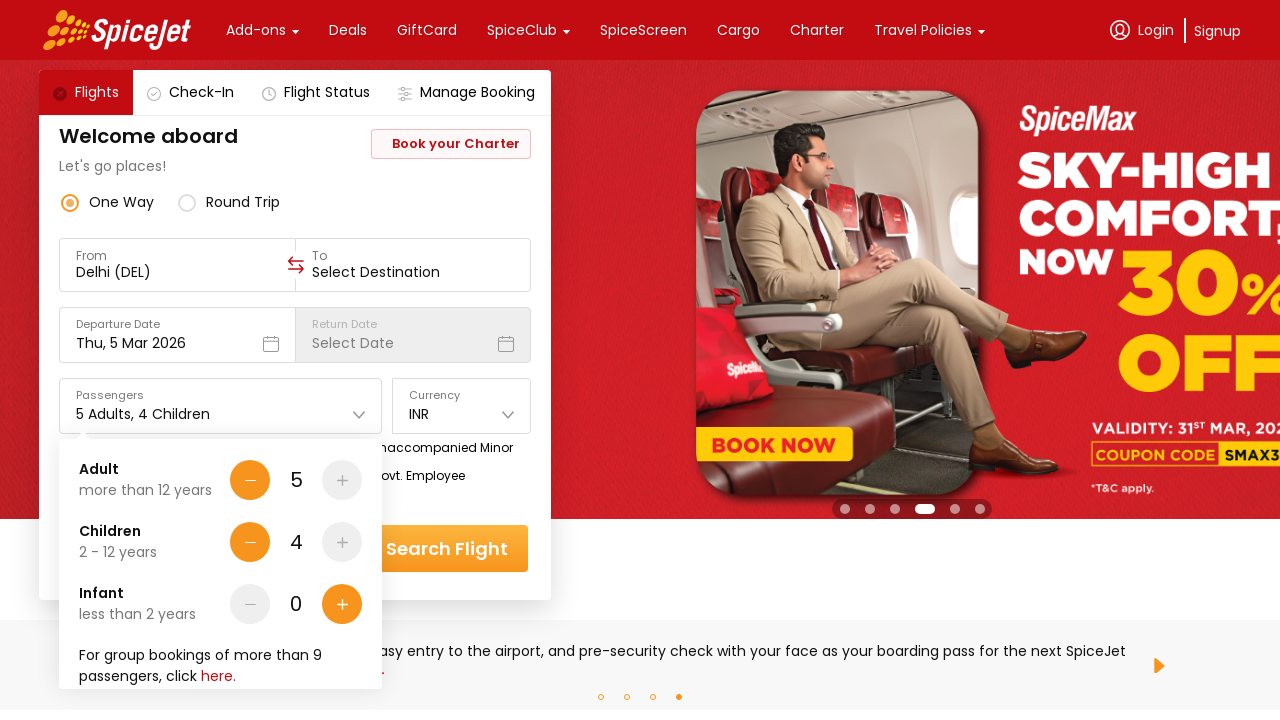

Incremented children count (click 38 of 64) at (342, 542) on xpath=//div[@data-testid='Children-testID-plus-one-cta']
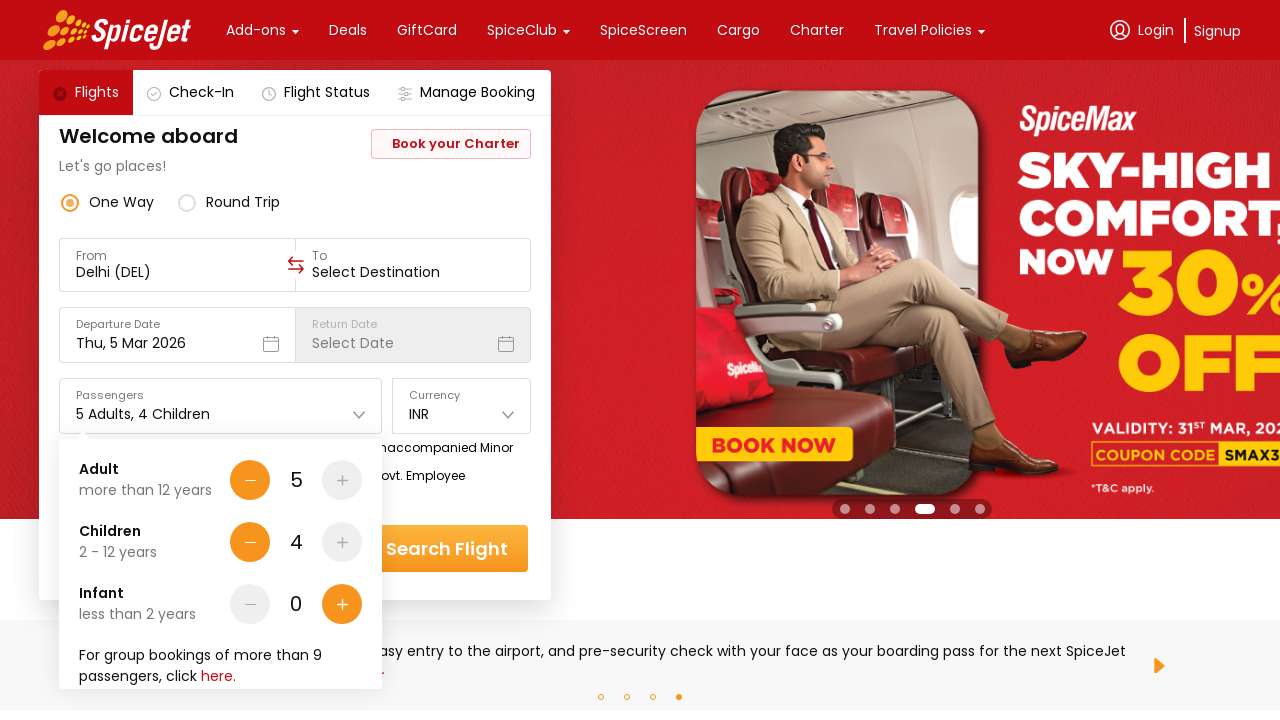

Incremented children count (click 39 of 64) at (342, 542) on xpath=//div[@data-testid='Children-testID-plus-one-cta']
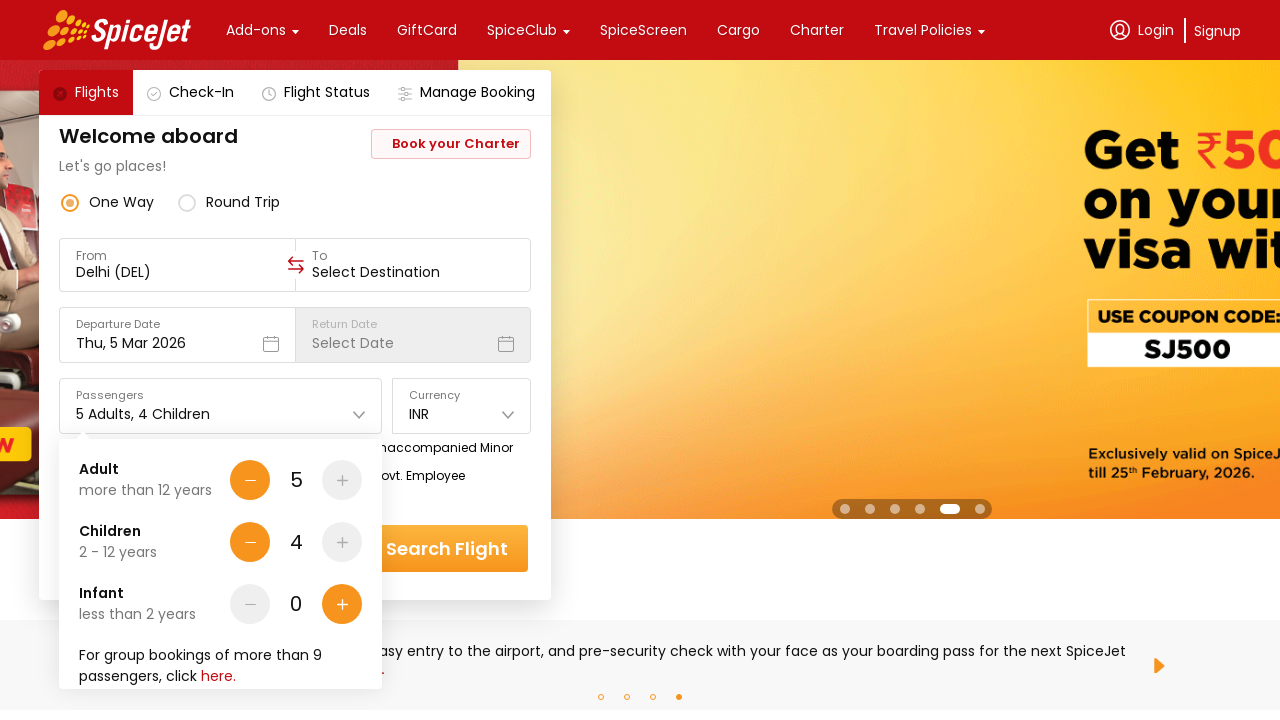

Incremented children count (click 40 of 64) at (342, 542) on xpath=//div[@data-testid='Children-testID-plus-one-cta']
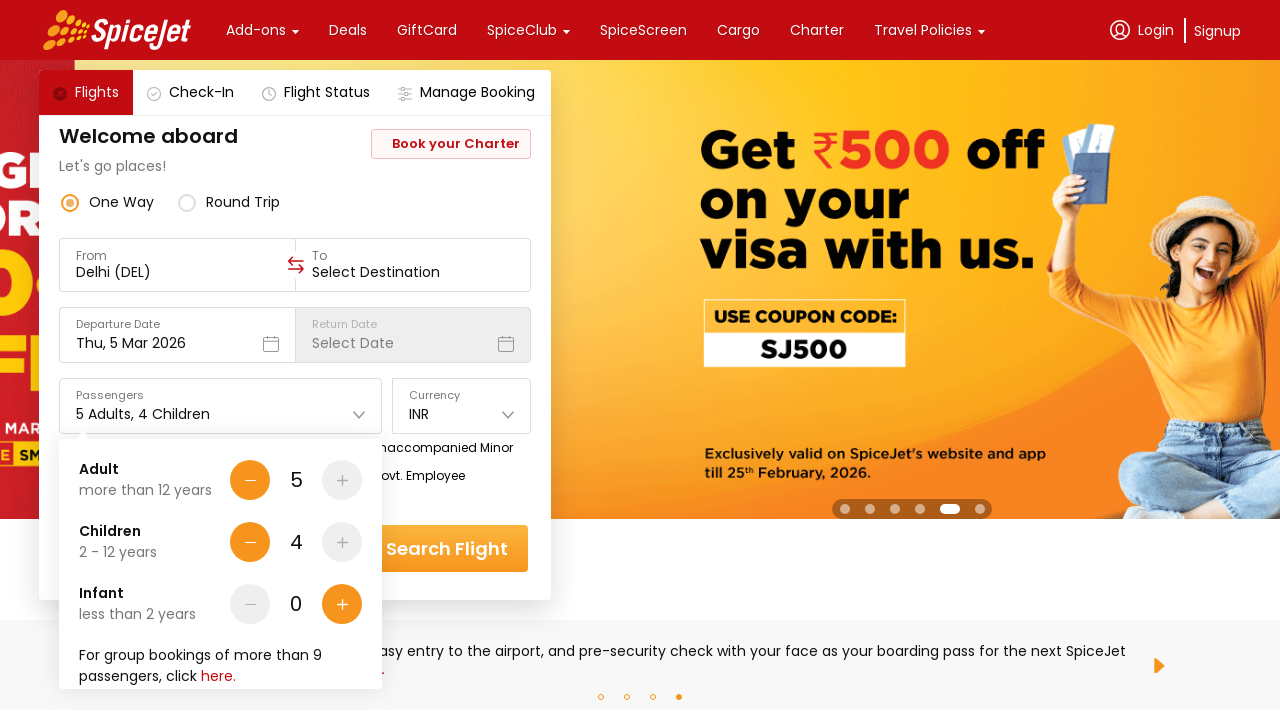

Incremented children count (click 41 of 64) at (342, 542) on xpath=//div[@data-testid='Children-testID-plus-one-cta']
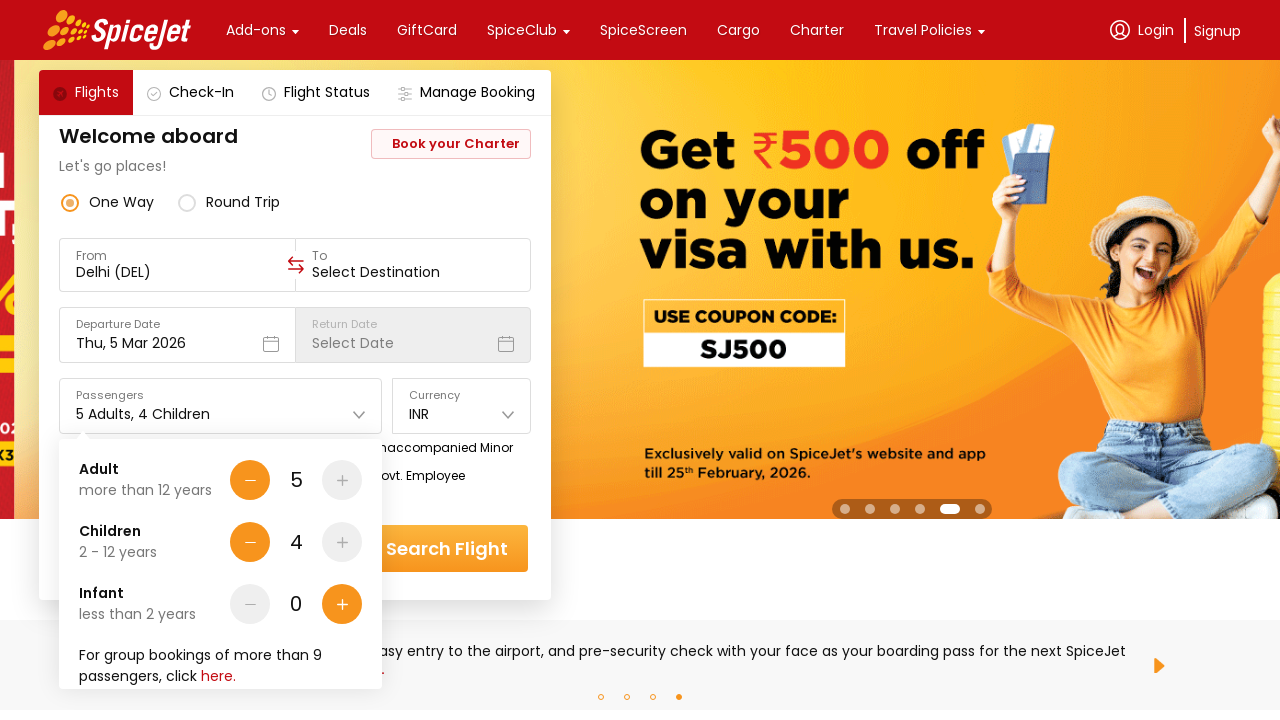

Incremented children count (click 42 of 64) at (342, 542) on xpath=//div[@data-testid='Children-testID-plus-one-cta']
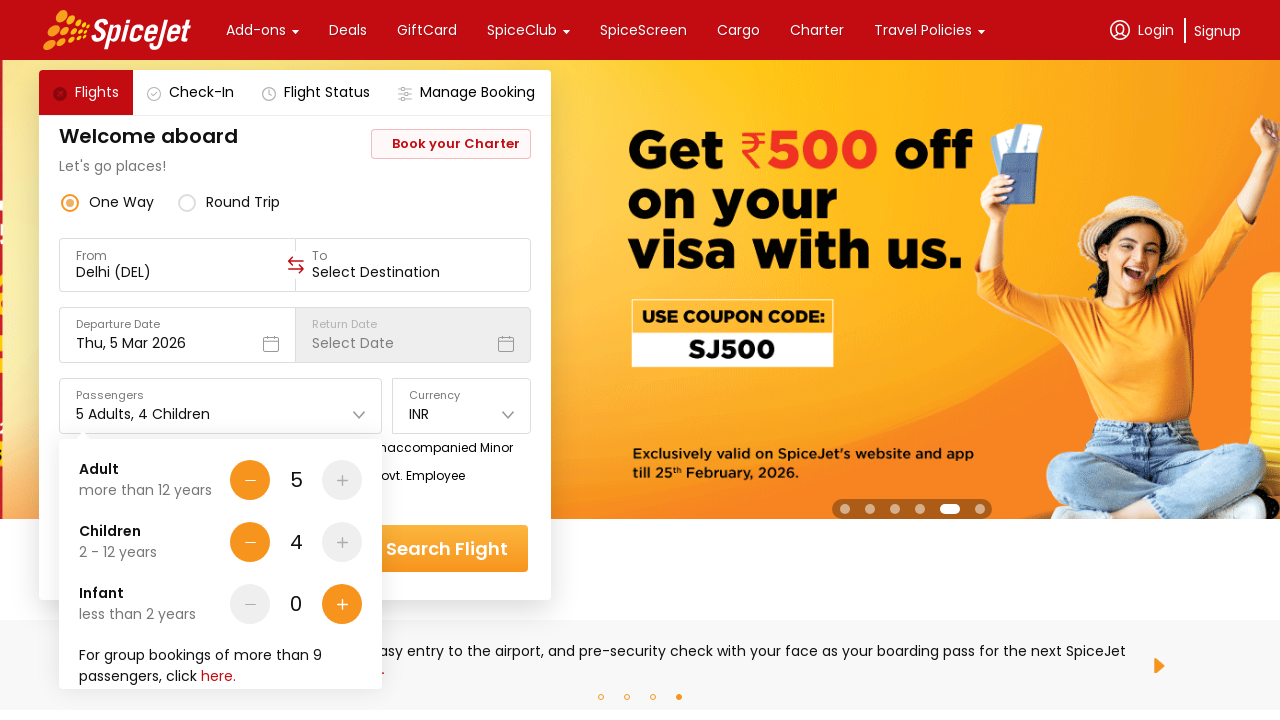

Incremented children count (click 43 of 64) at (342, 542) on xpath=//div[@data-testid='Children-testID-plus-one-cta']
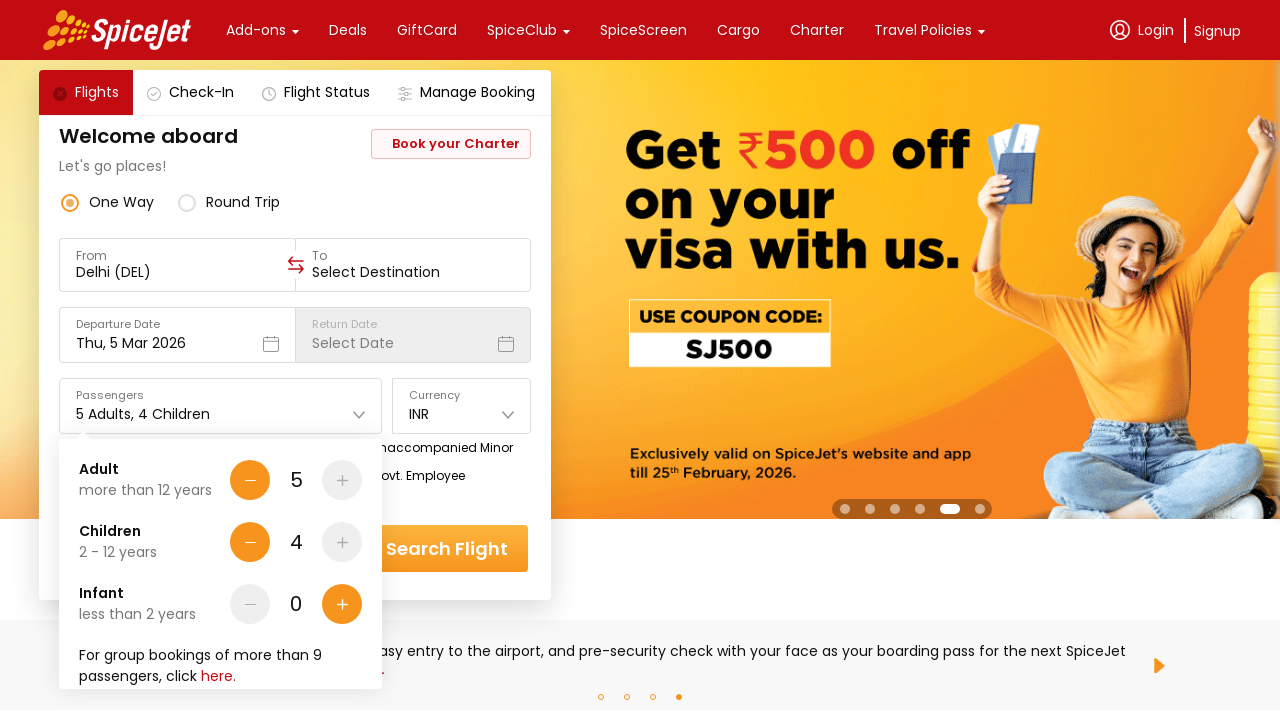

Incremented children count (click 44 of 64) at (342, 542) on xpath=//div[@data-testid='Children-testID-plus-one-cta']
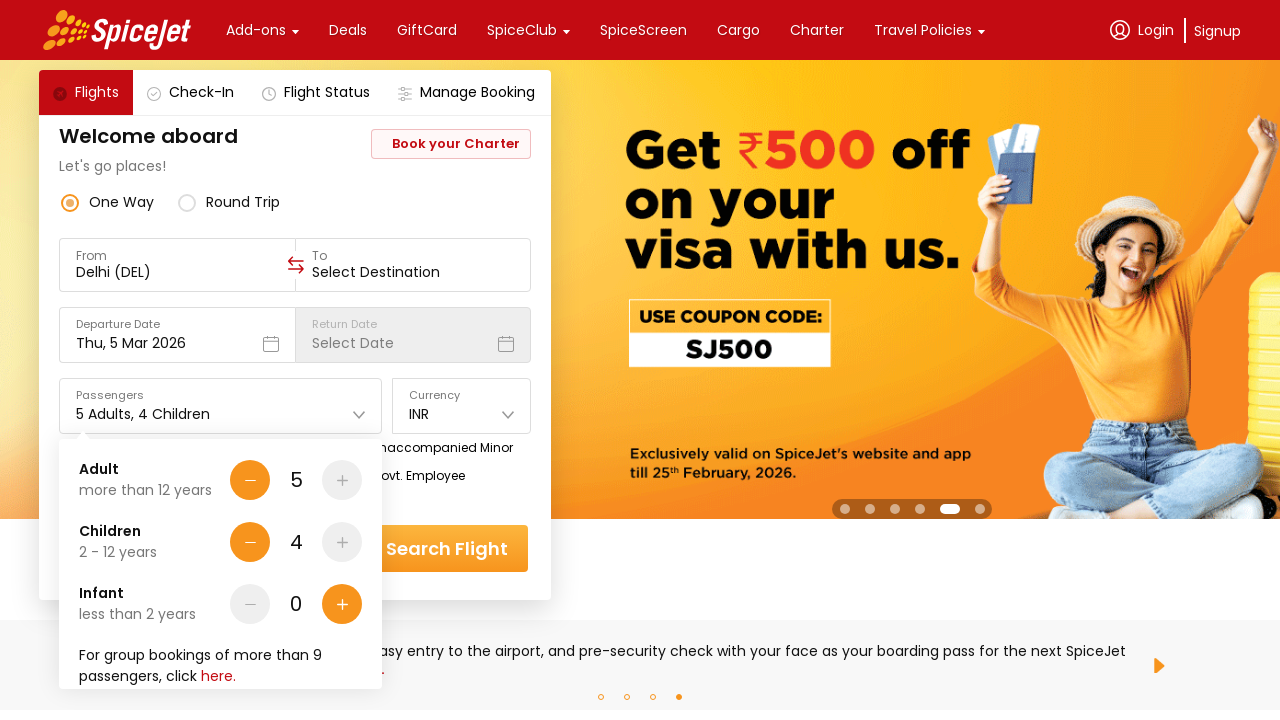

Incremented children count (click 45 of 64) at (342, 542) on xpath=//div[@data-testid='Children-testID-plus-one-cta']
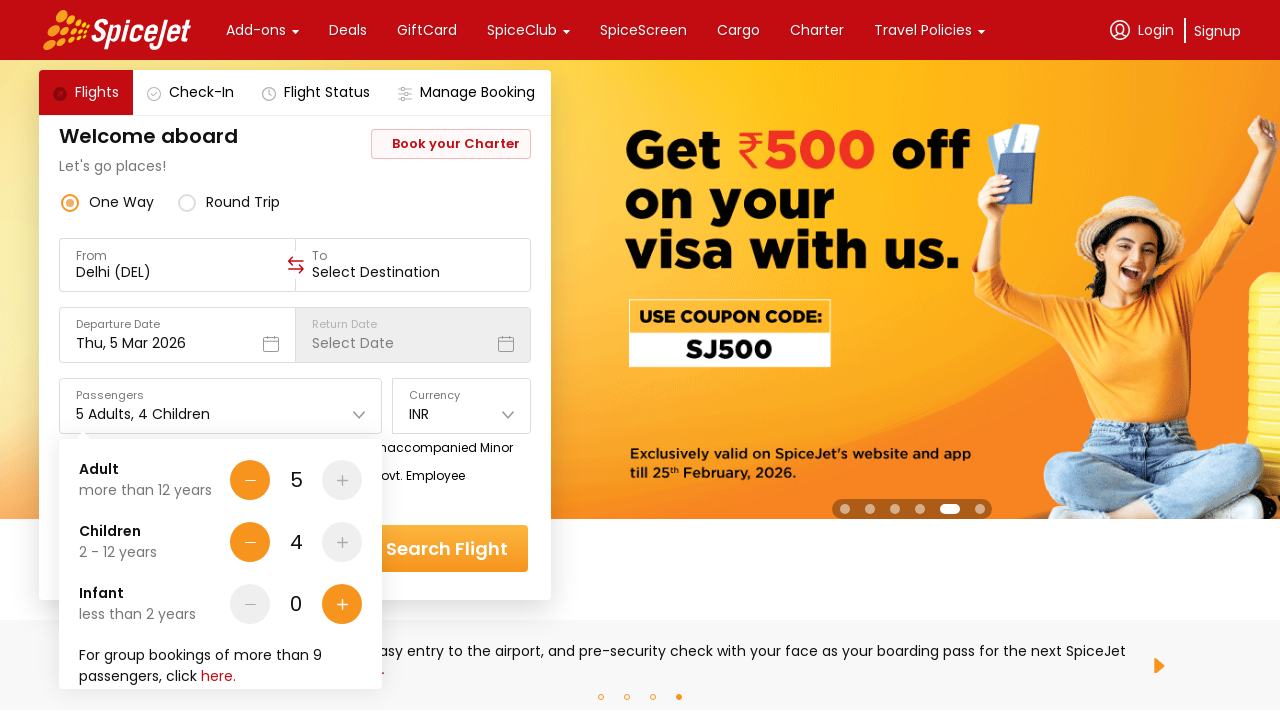

Incremented children count (click 46 of 64) at (342, 542) on xpath=//div[@data-testid='Children-testID-plus-one-cta']
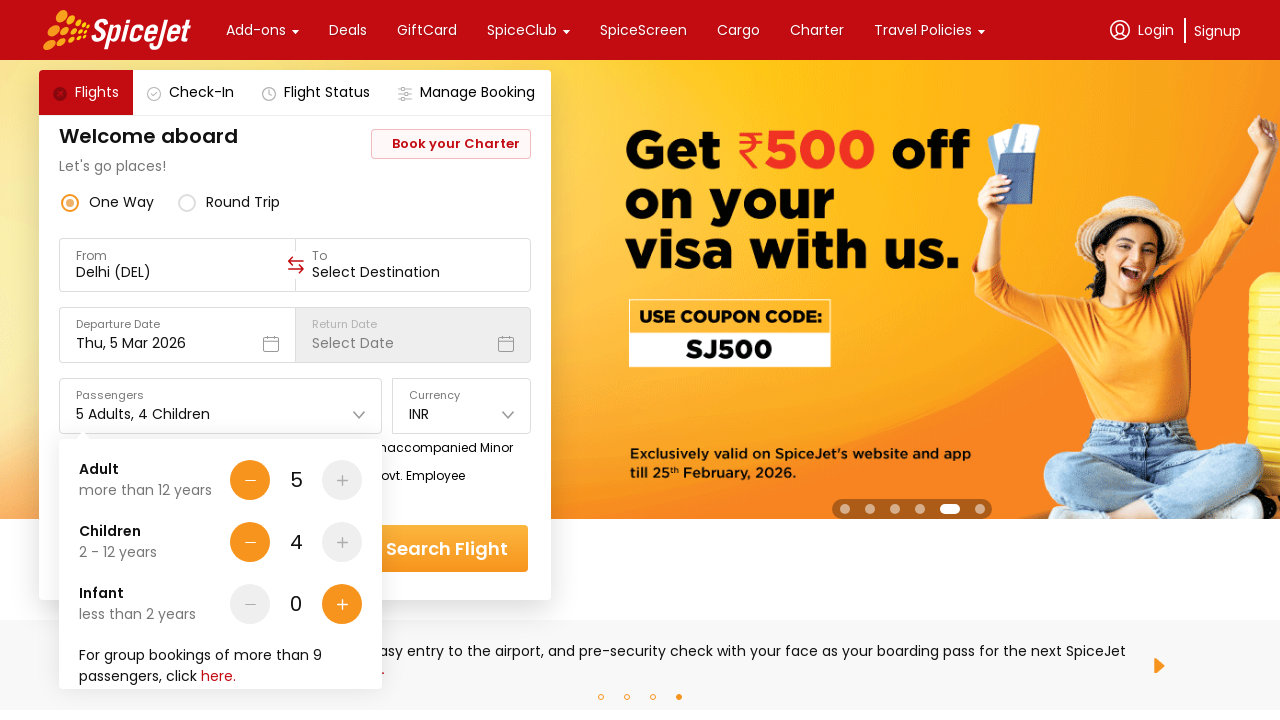

Incremented children count (click 47 of 64) at (342, 542) on xpath=//div[@data-testid='Children-testID-plus-one-cta']
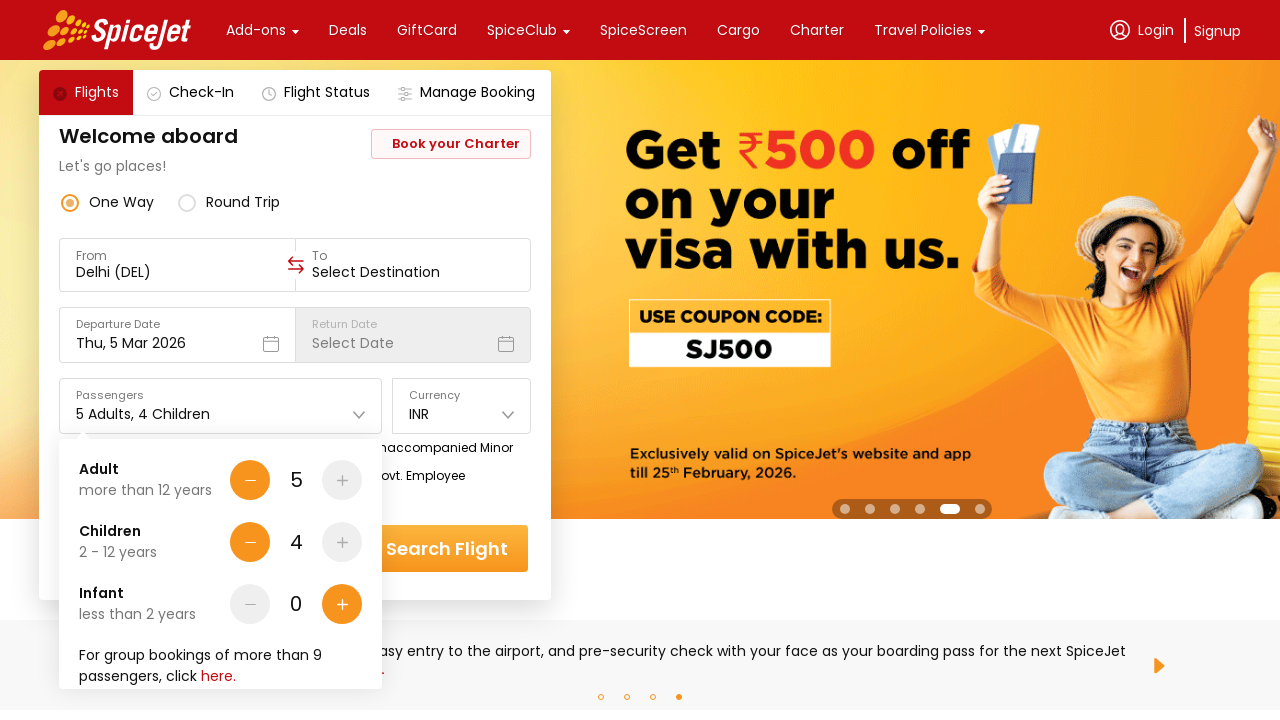

Incremented children count (click 48 of 64) at (342, 542) on xpath=//div[@data-testid='Children-testID-plus-one-cta']
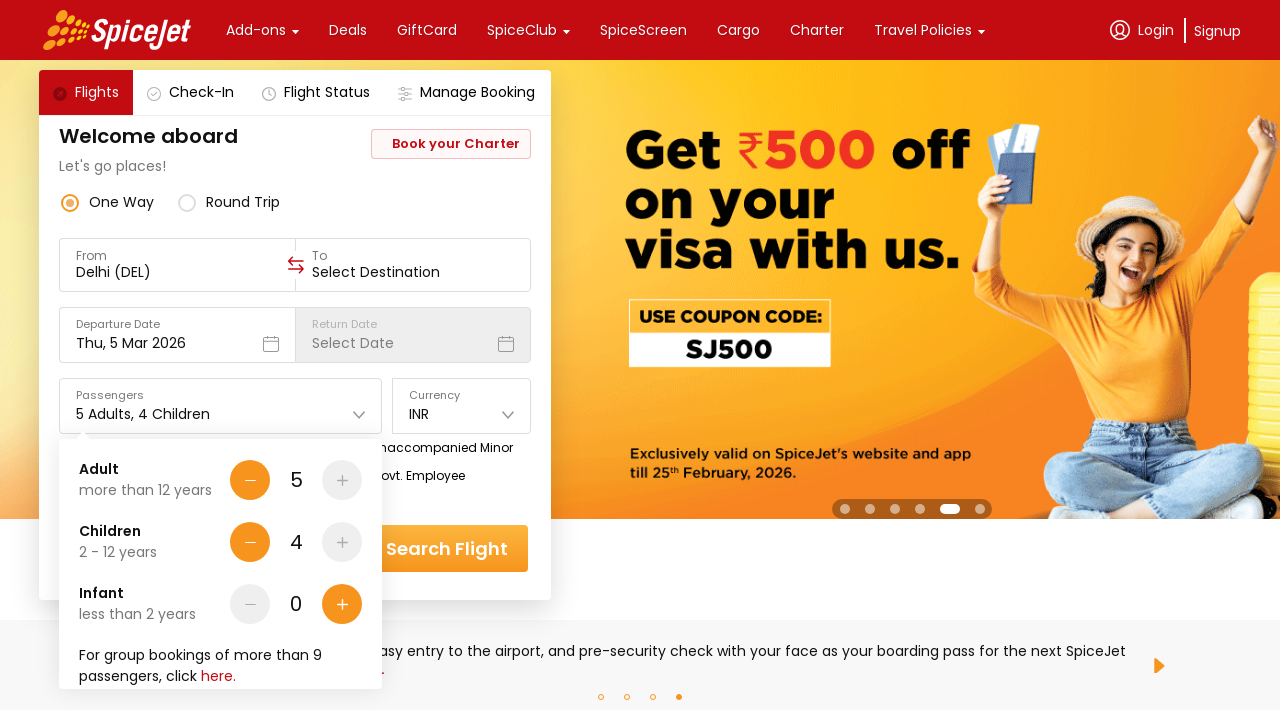

Incremented children count (click 49 of 64) at (342, 542) on xpath=//div[@data-testid='Children-testID-plus-one-cta']
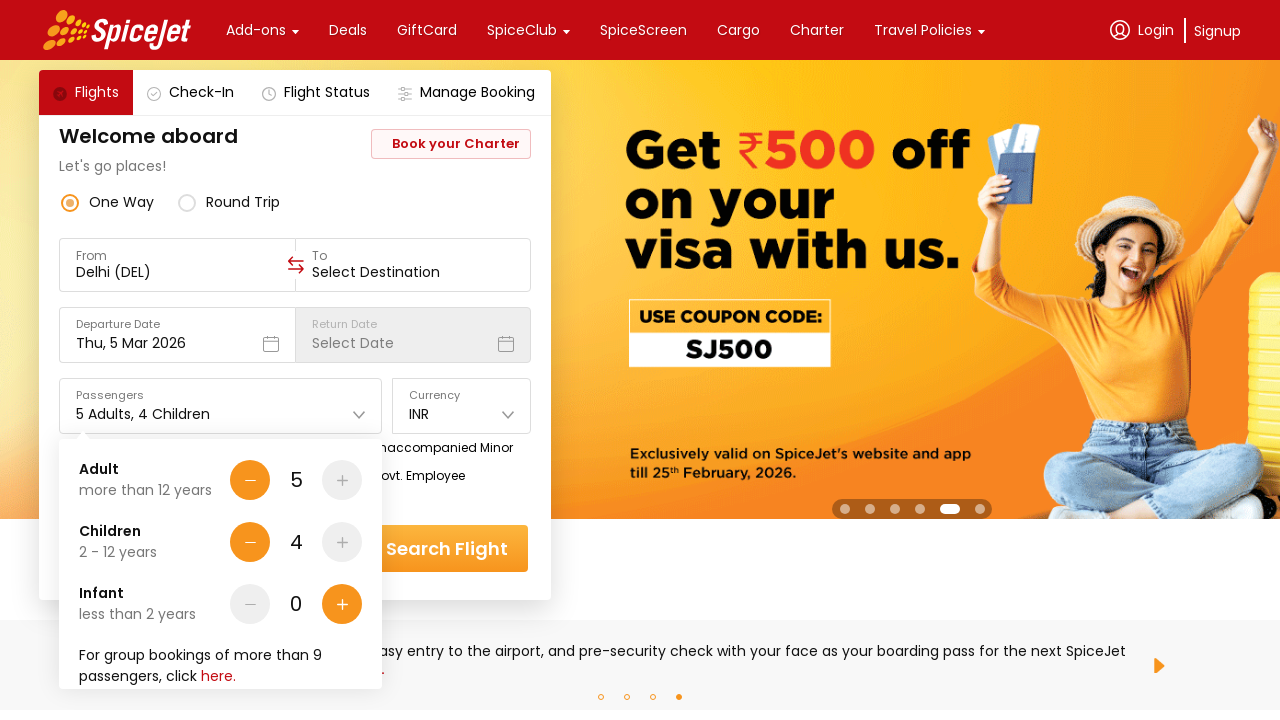

Incremented children count (click 50 of 64) at (342, 542) on xpath=//div[@data-testid='Children-testID-plus-one-cta']
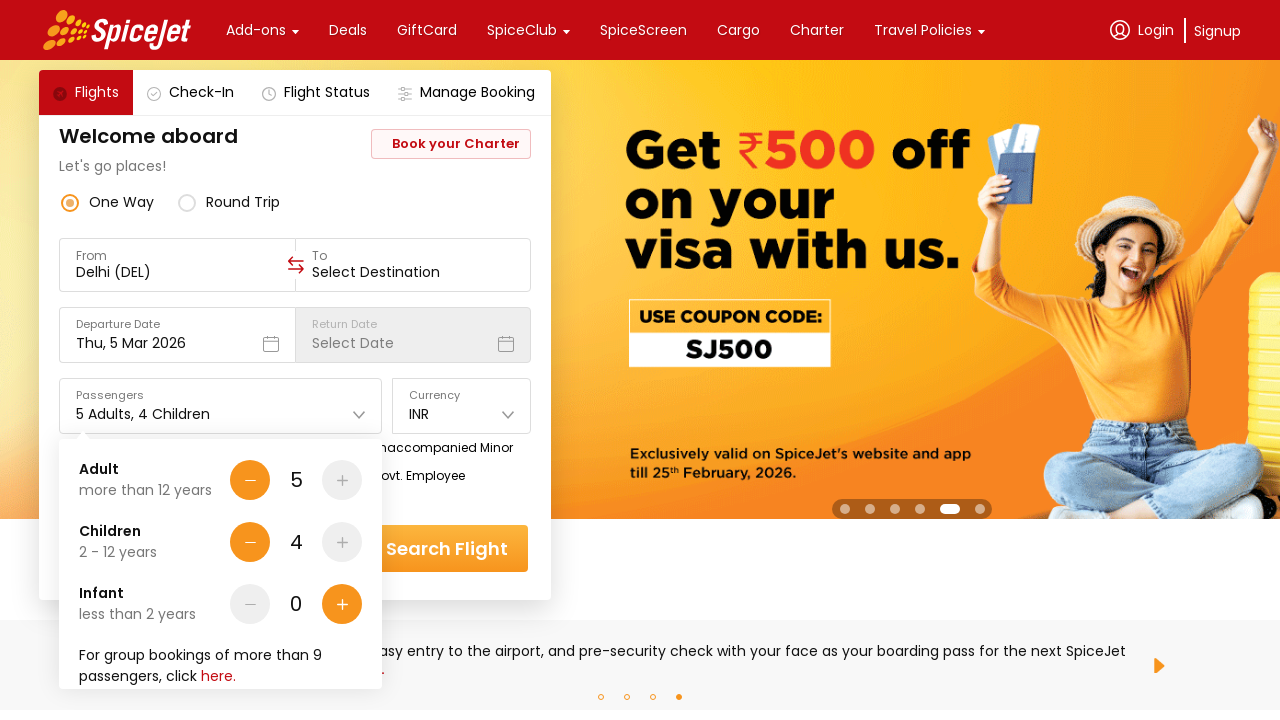

Incremented children count (click 51 of 64) at (342, 542) on xpath=//div[@data-testid='Children-testID-plus-one-cta']
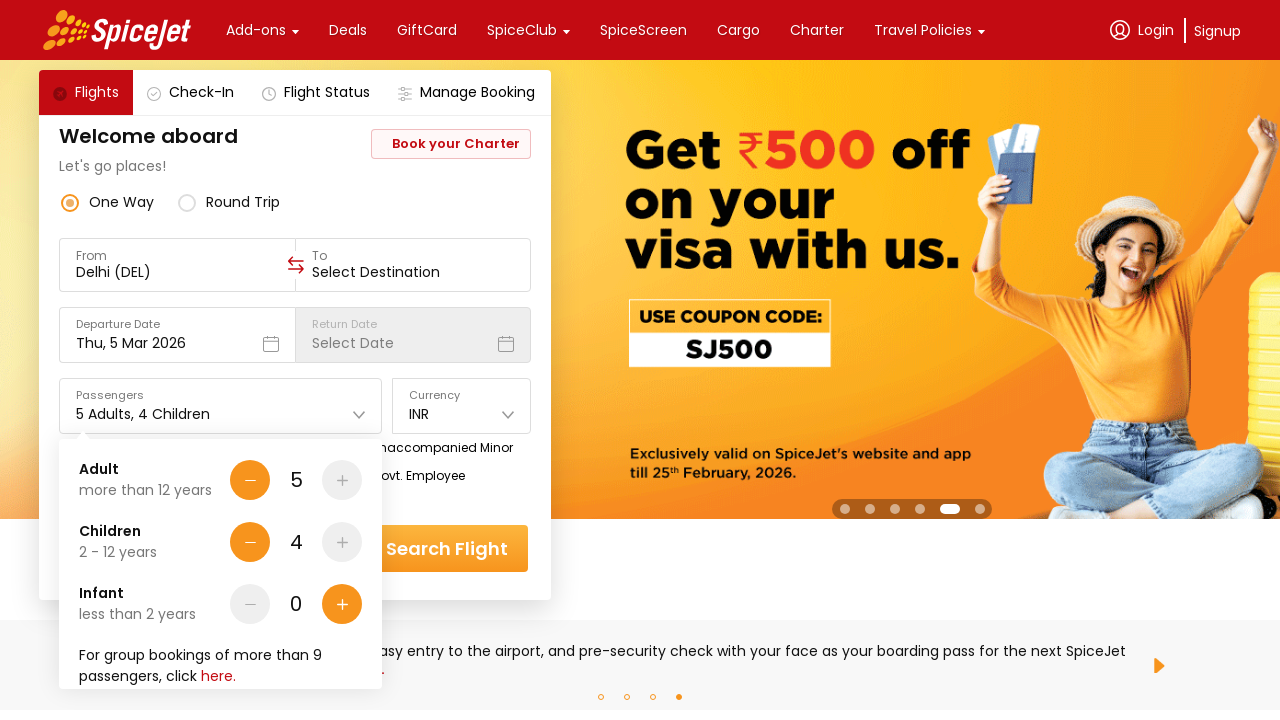

Incremented children count (click 52 of 64) at (342, 542) on xpath=//div[@data-testid='Children-testID-plus-one-cta']
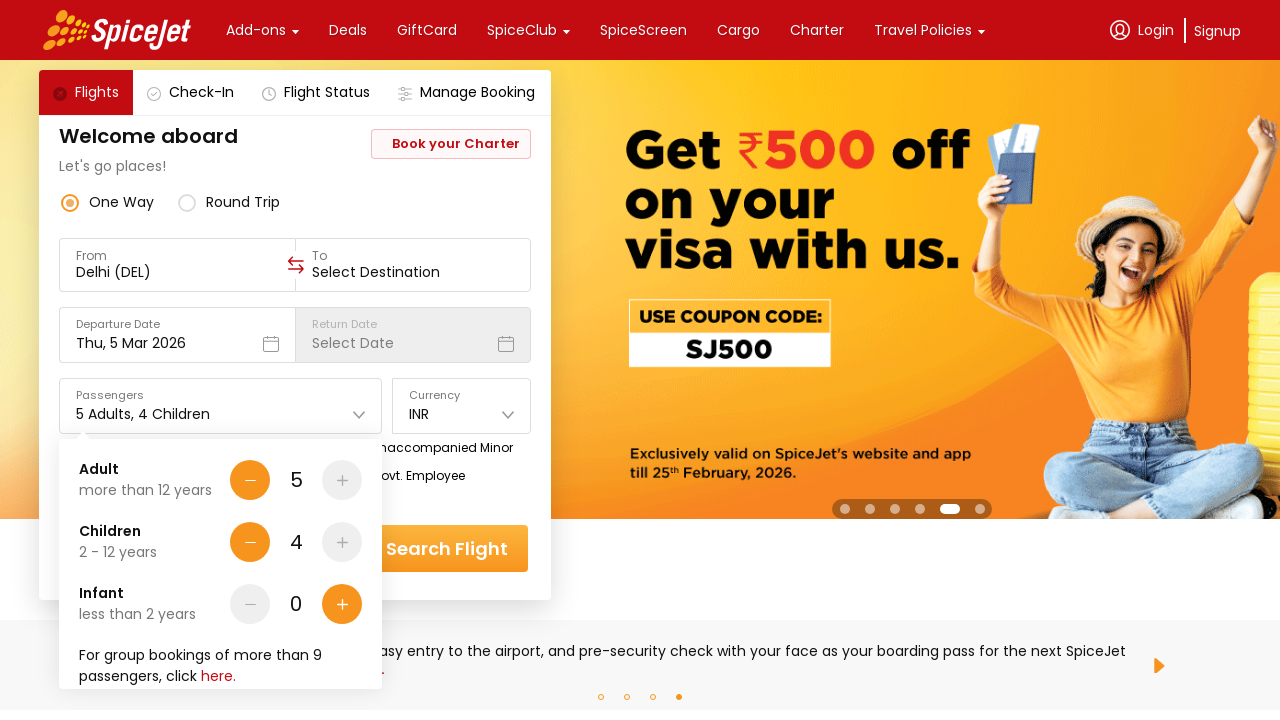

Incremented children count (click 53 of 64) at (342, 542) on xpath=//div[@data-testid='Children-testID-plus-one-cta']
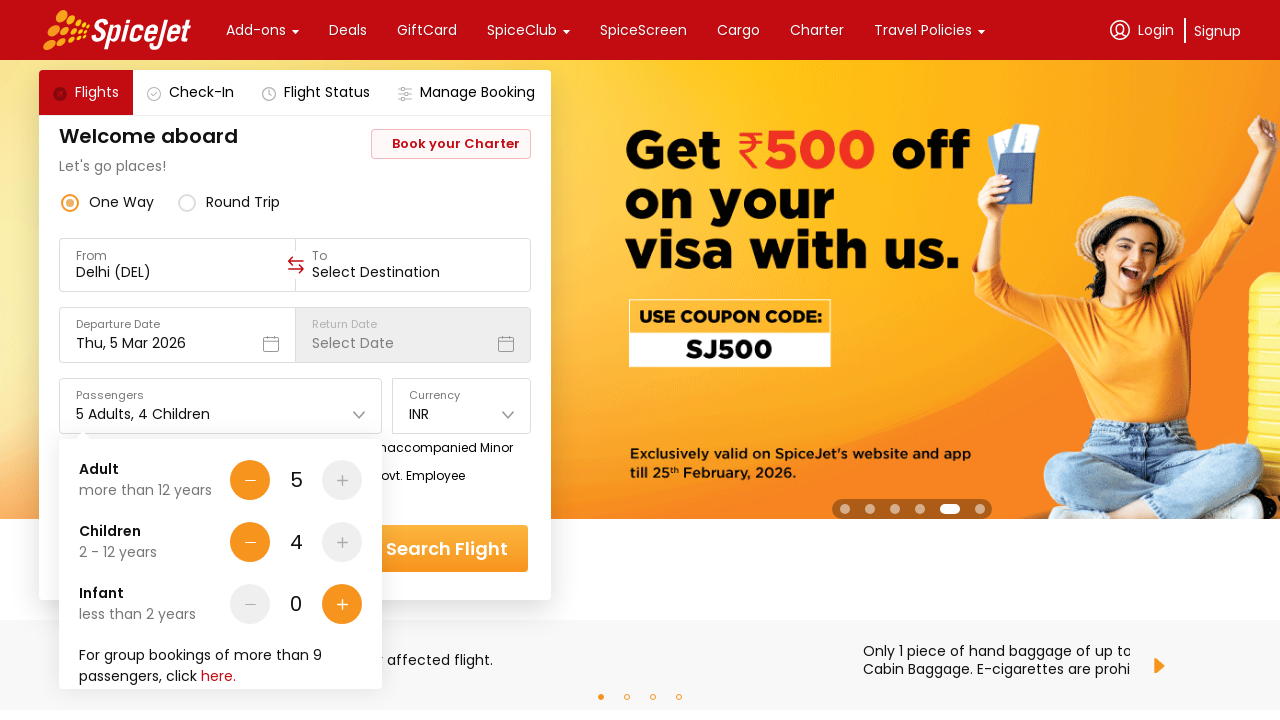

Incremented children count (click 54 of 64) at (342, 542) on xpath=//div[@data-testid='Children-testID-plus-one-cta']
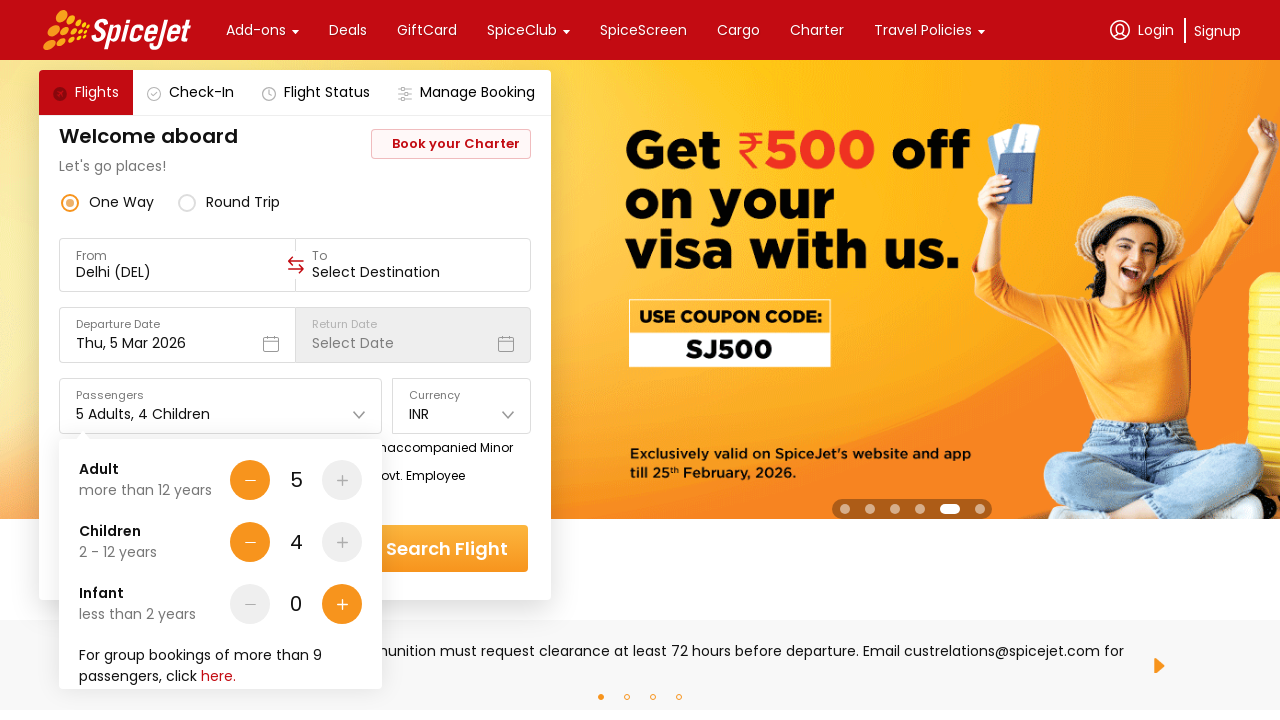

Incremented children count (click 55 of 64) at (342, 542) on xpath=//div[@data-testid='Children-testID-plus-one-cta']
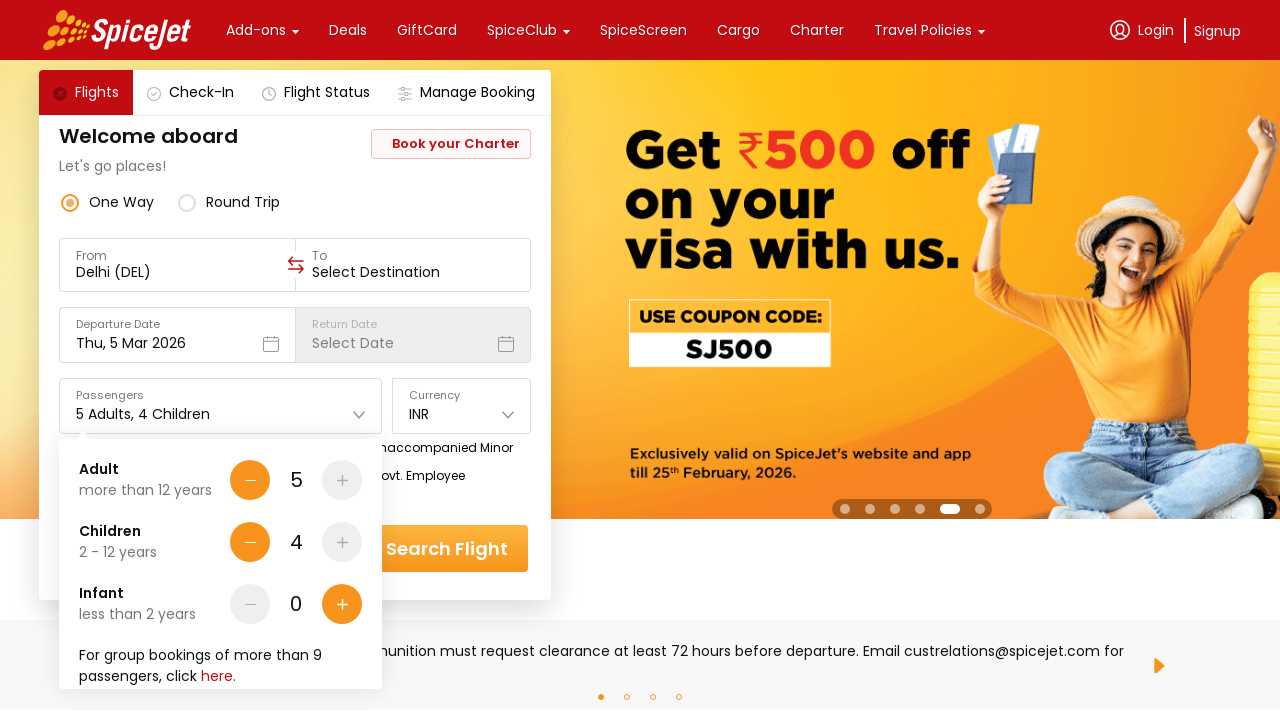

Incremented children count (click 56 of 64) at (342, 542) on xpath=//div[@data-testid='Children-testID-plus-one-cta']
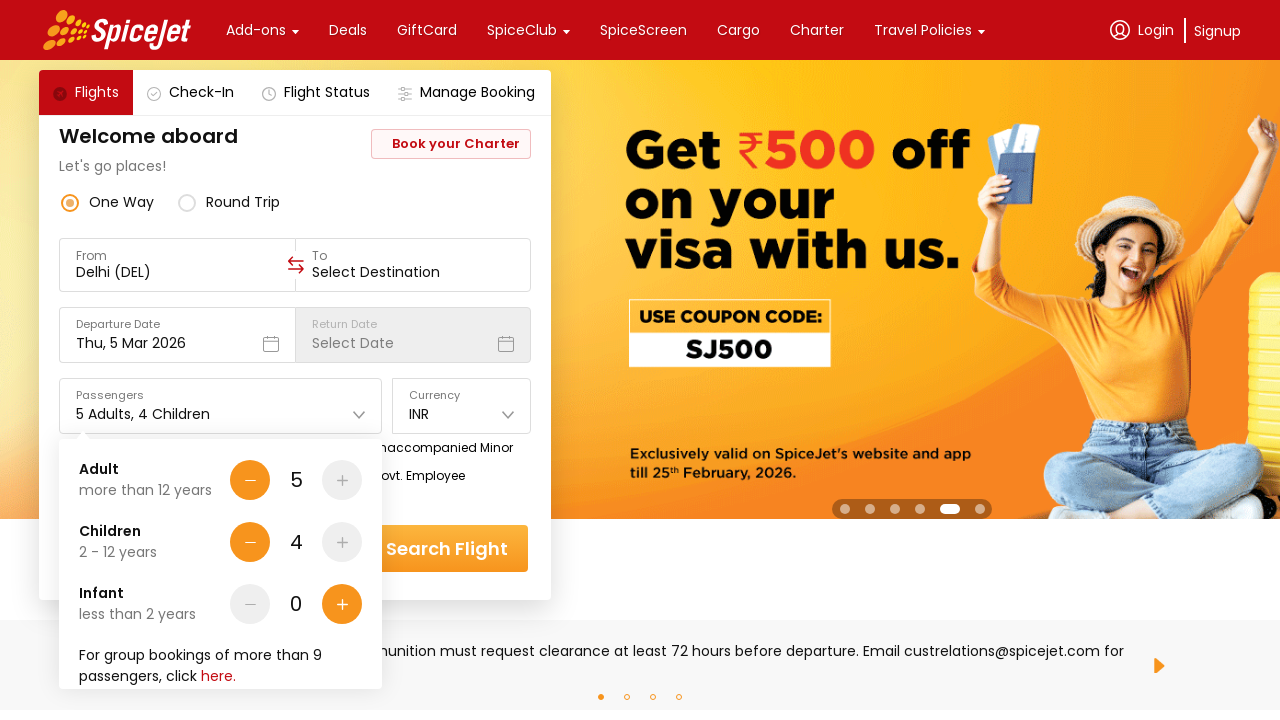

Incremented children count (click 57 of 64) at (342, 542) on xpath=//div[@data-testid='Children-testID-plus-one-cta']
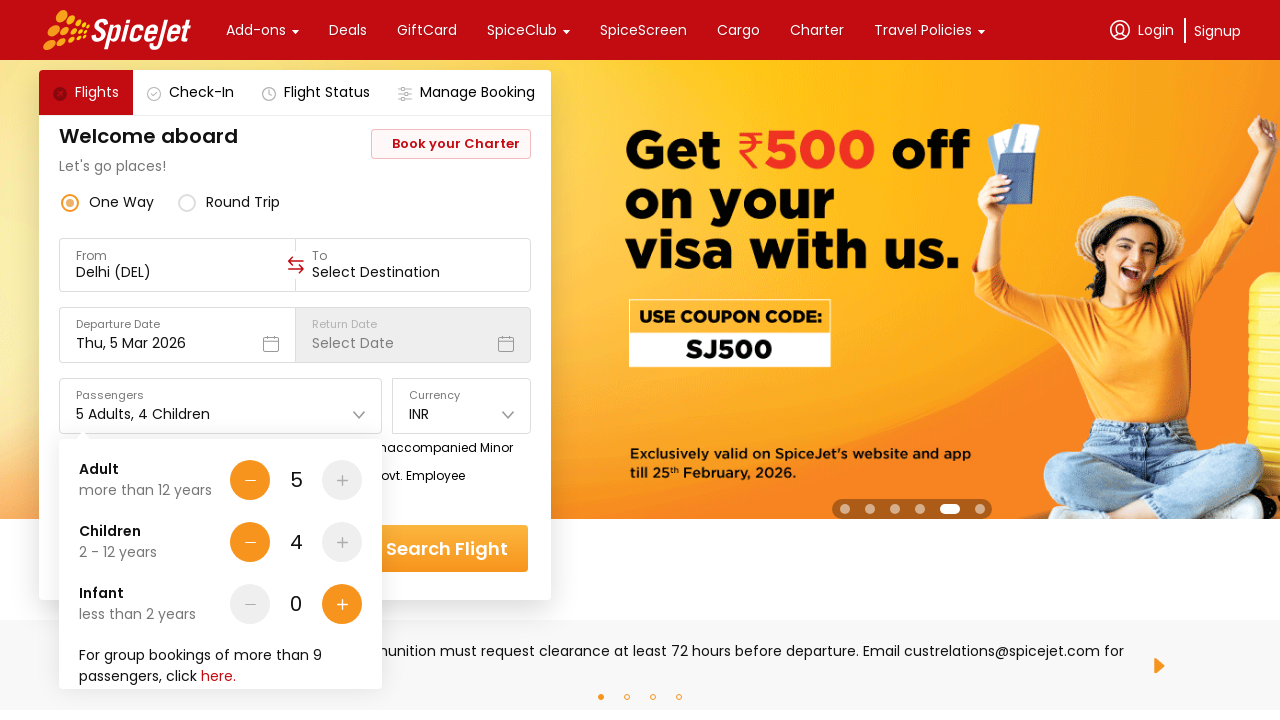

Incremented children count (click 58 of 64) at (342, 542) on xpath=//div[@data-testid='Children-testID-plus-one-cta']
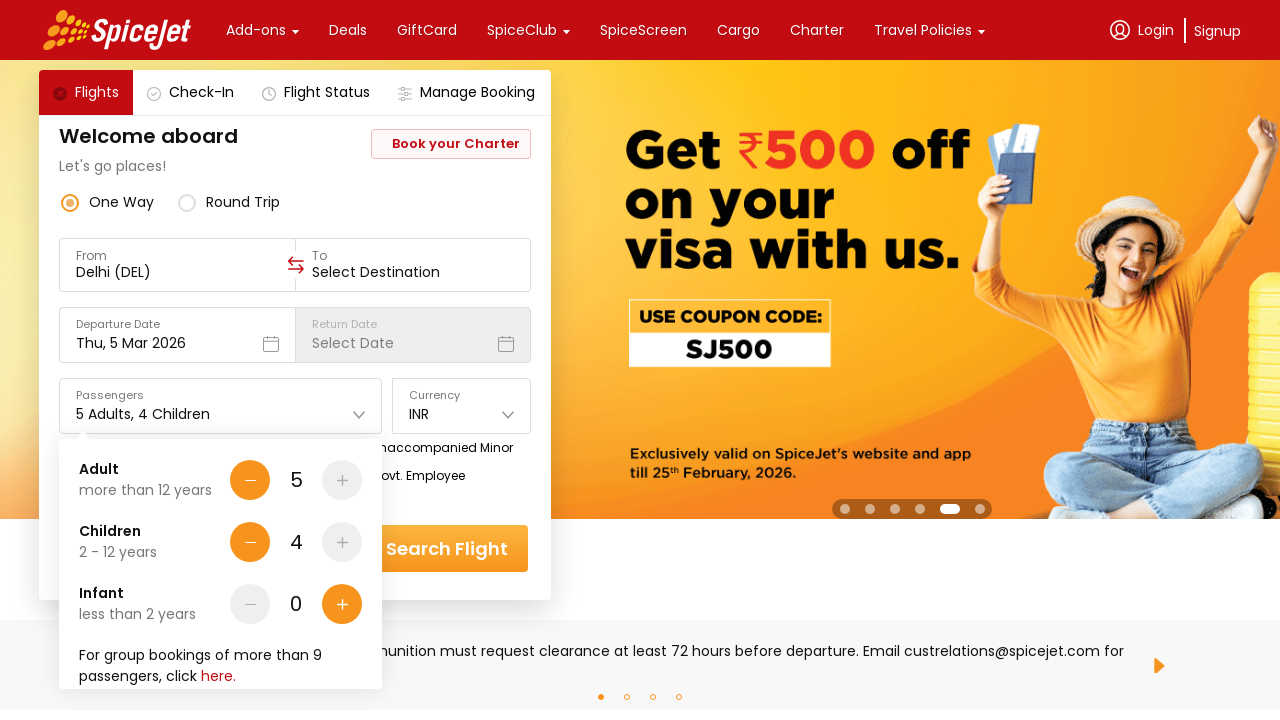

Incremented children count (click 59 of 64) at (342, 542) on xpath=//div[@data-testid='Children-testID-plus-one-cta']
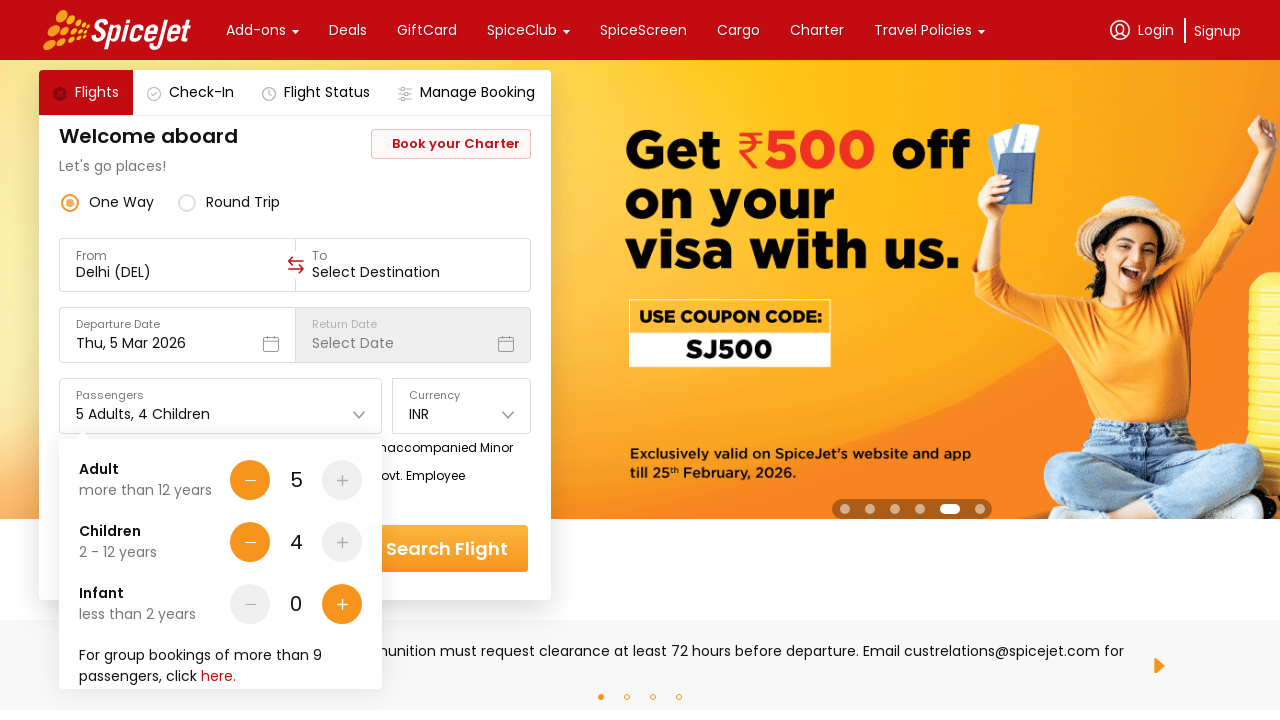

Incremented children count (click 60 of 64) at (342, 542) on xpath=//div[@data-testid='Children-testID-plus-one-cta']
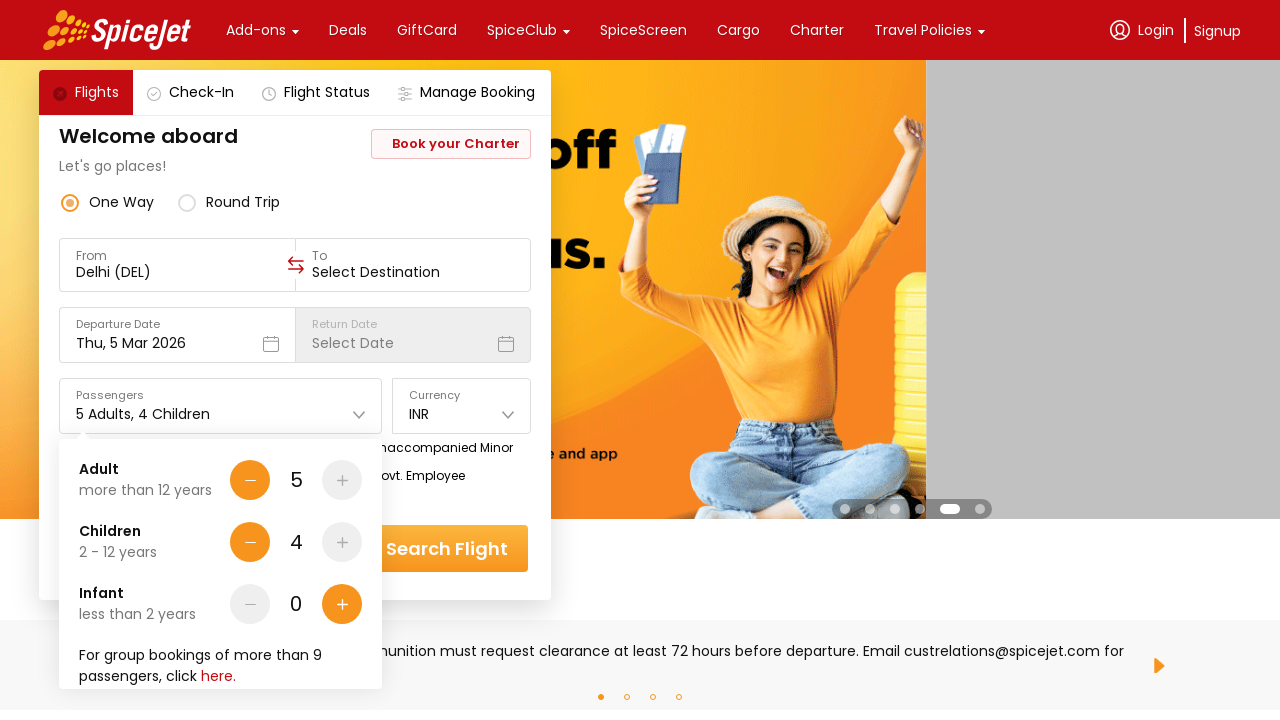

Incremented children count (click 61 of 64) at (342, 542) on xpath=//div[@data-testid='Children-testID-plus-one-cta']
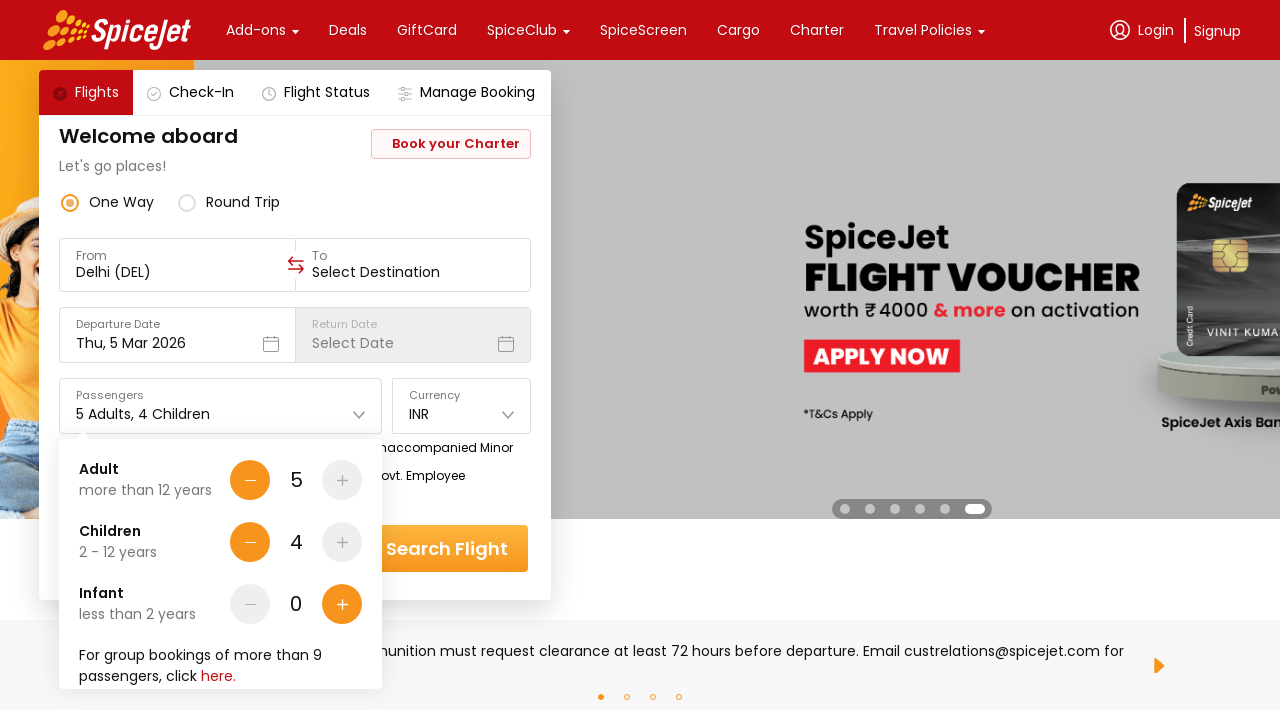

Incremented children count (click 62 of 64) at (342, 542) on xpath=//div[@data-testid='Children-testID-plus-one-cta']
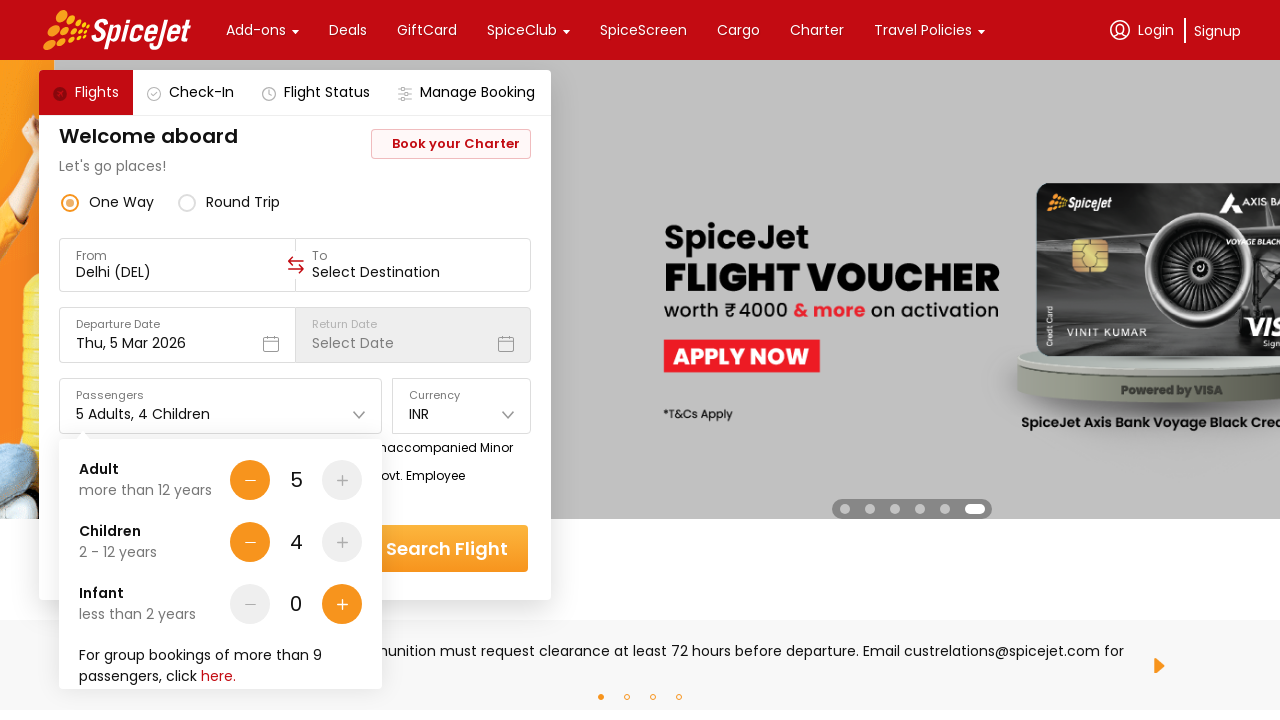

Incremented children count (click 63 of 64) at (342, 542) on xpath=//div[@data-testid='Children-testID-plus-one-cta']
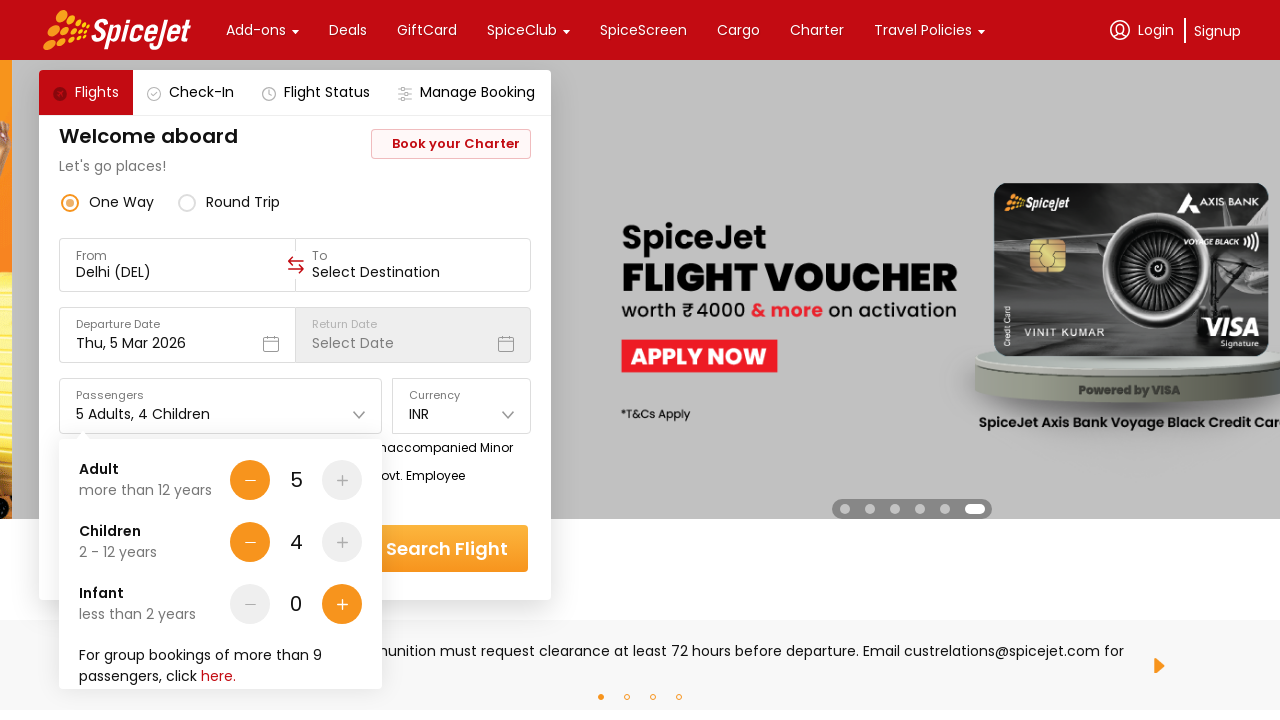

Incremented children count (click 64 of 64) at (342, 542) on xpath=//div[@data-testid='Children-testID-plus-one-cta']
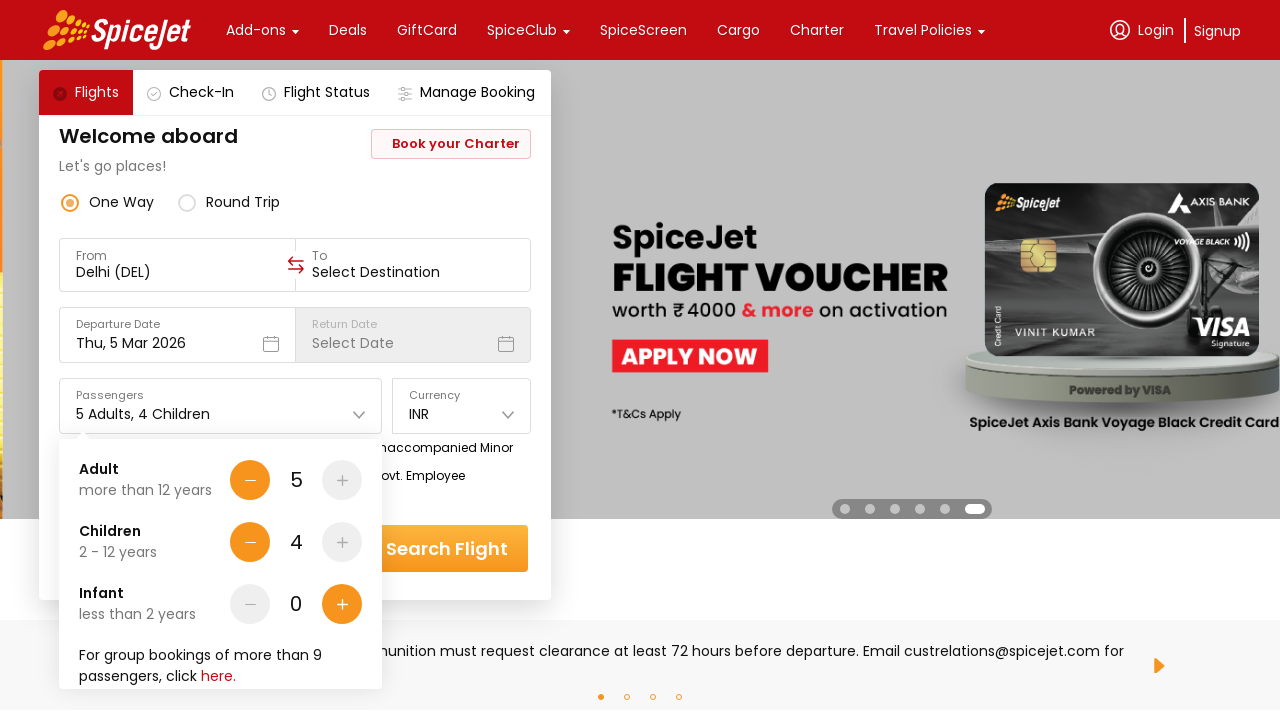

Waited after children selection complete
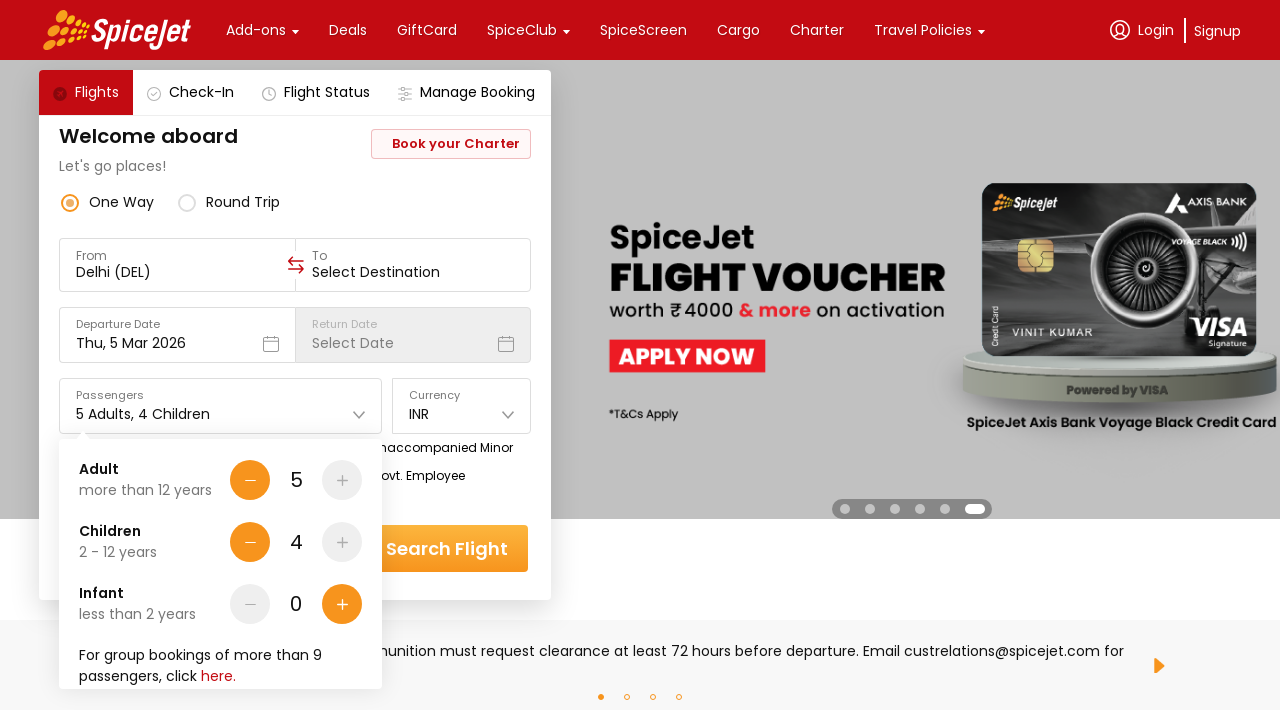

Incremented infant count (click 1 of 4) at (342, 604) on xpath=//div[@data-testid='Infant-testID-plus-one-cta']
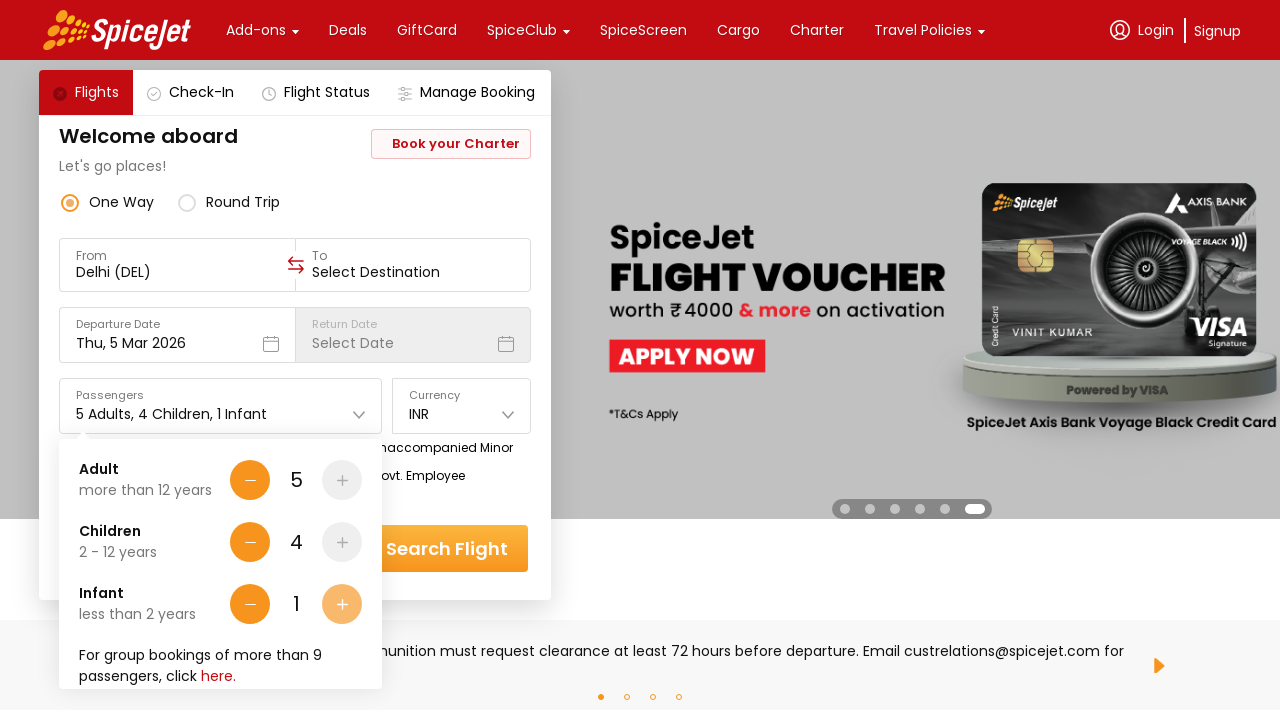

Incremented infant count (click 2 of 4) at (342, 604) on xpath=//div[@data-testid='Infant-testID-plus-one-cta']
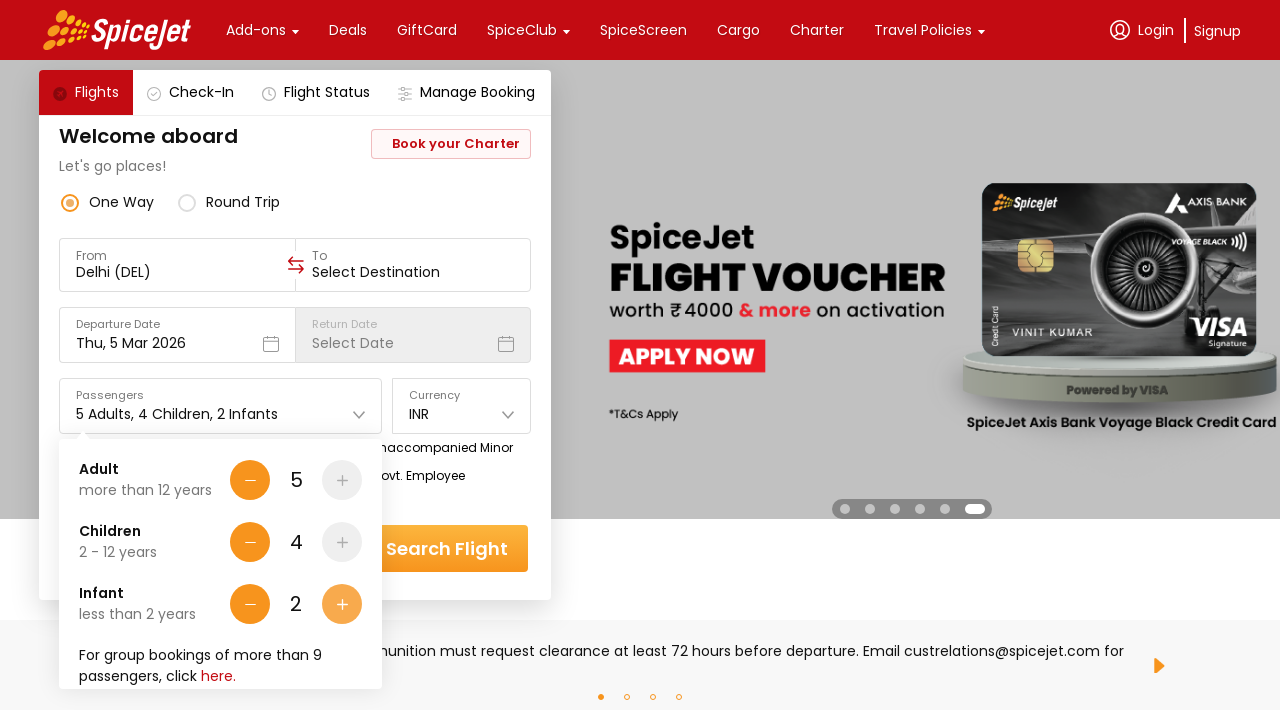

Incremented infant count (click 3 of 4) at (342, 604) on xpath=//div[@data-testid='Infant-testID-plus-one-cta']
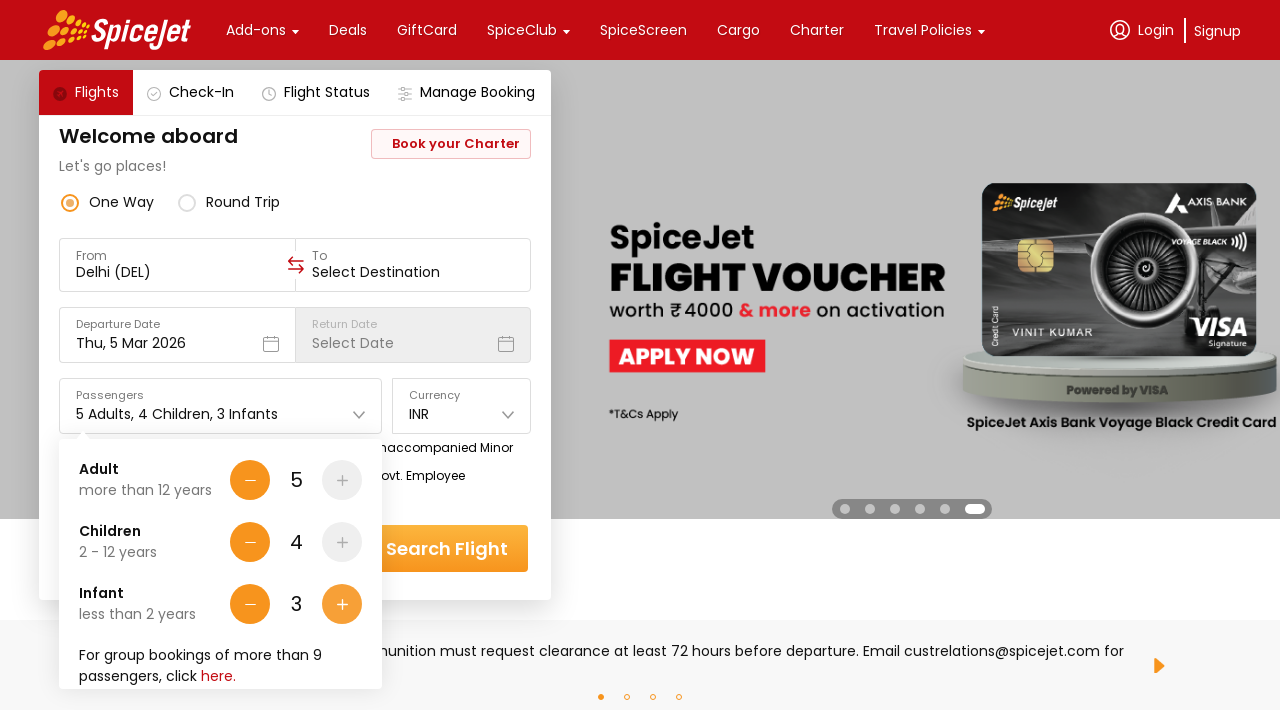

Incremented infant count (click 4 of 4) at (342, 604) on xpath=//div[@data-testid='Infant-testID-plus-one-cta']
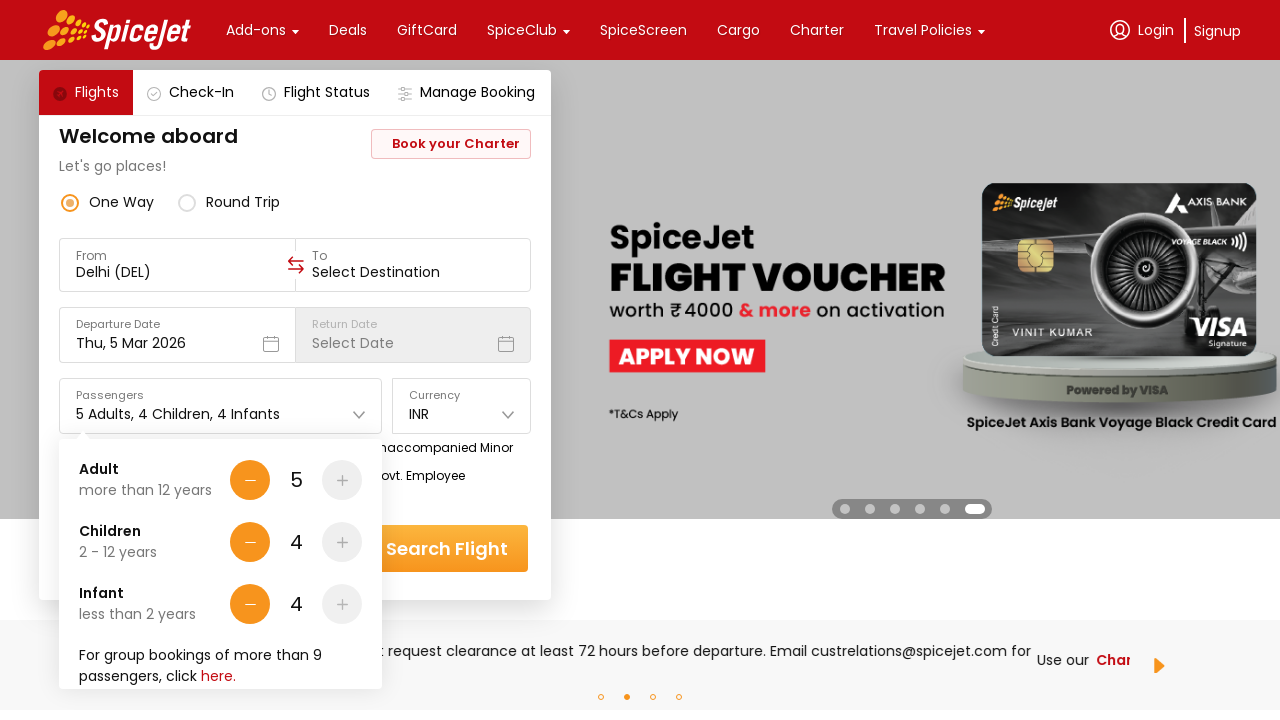

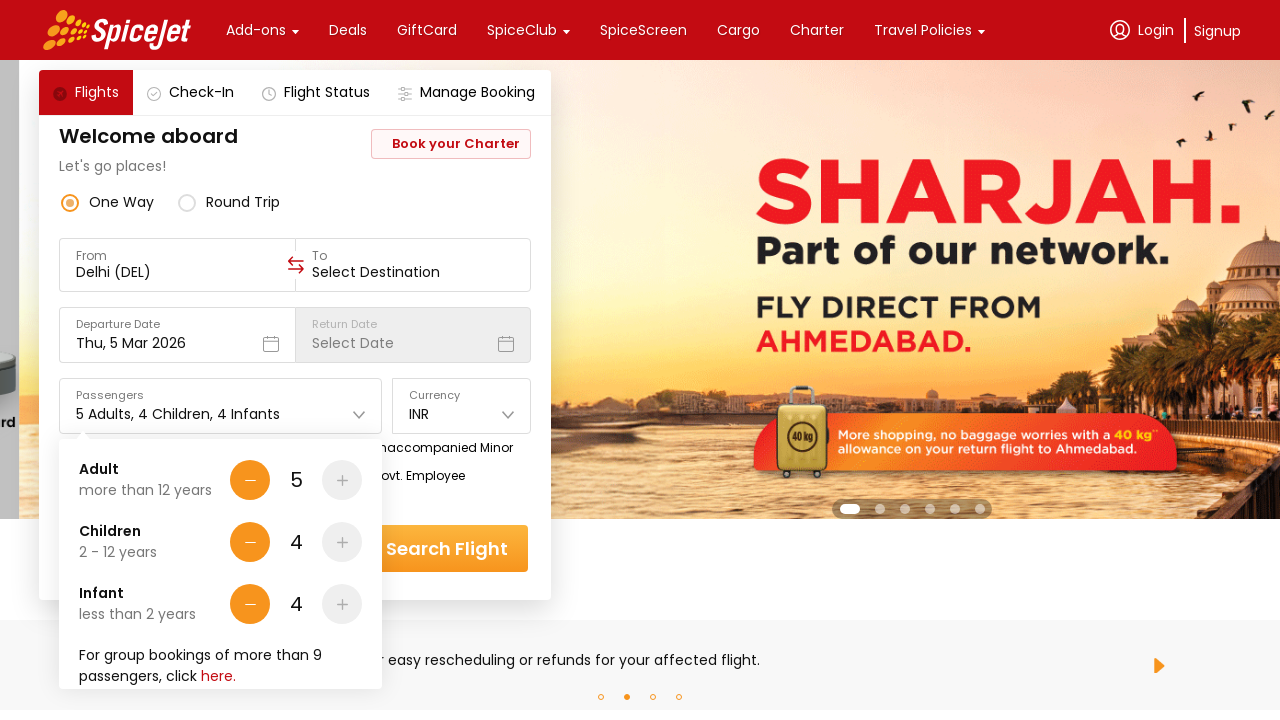